Tests multiple pages on theshadium.com for horizontal overflow at various mobile viewport widths (360px and common iPhone sizes) to ensure responsive design works properly.

Starting URL: https://theshadium.com/

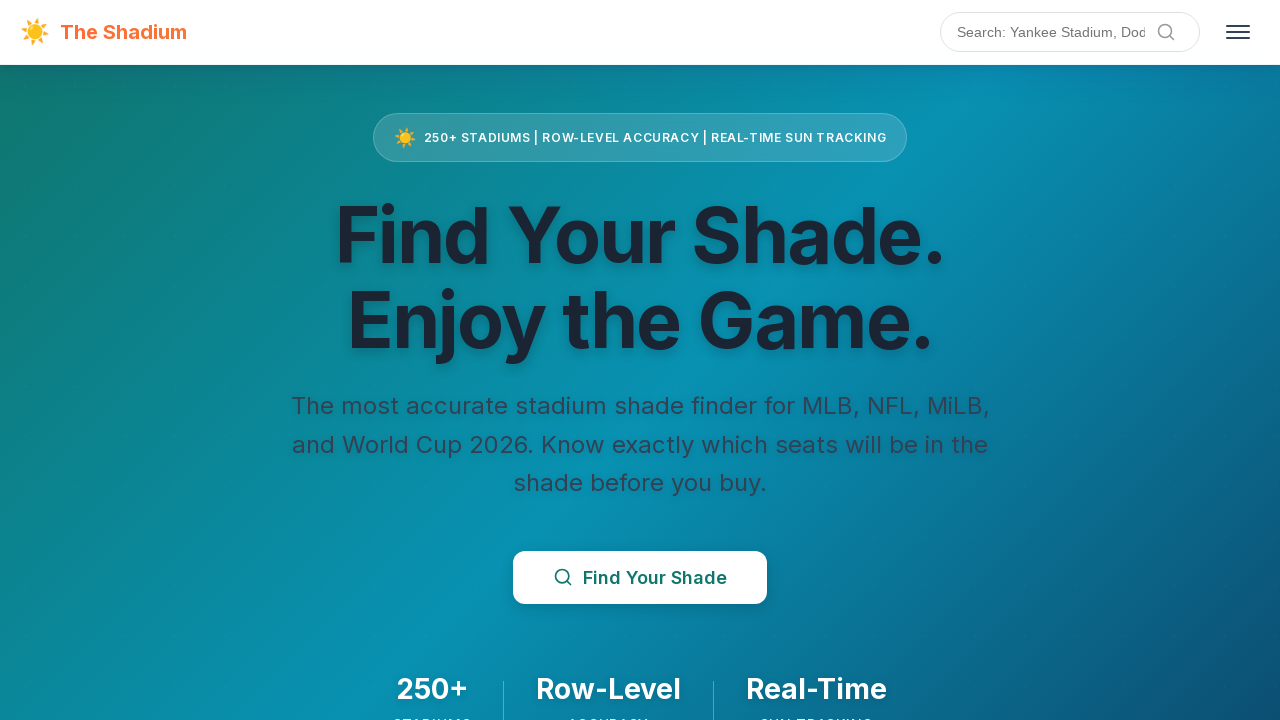

Navigated to https://theshadium.com/
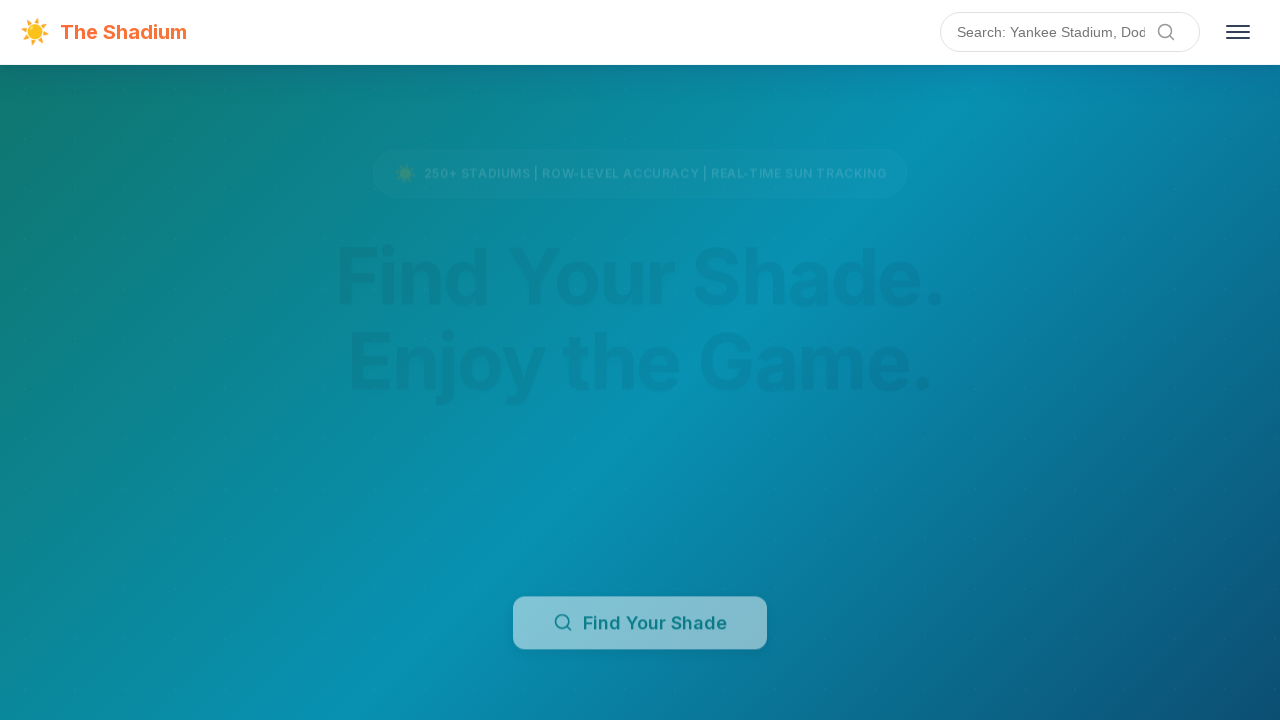

Set viewport size to 360px width for mobile testing at path /
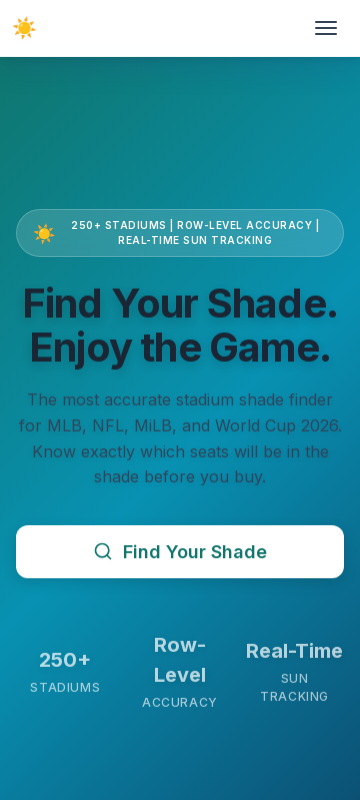

Evaluated horizontal overflow check at 360px width - overflow detected: False
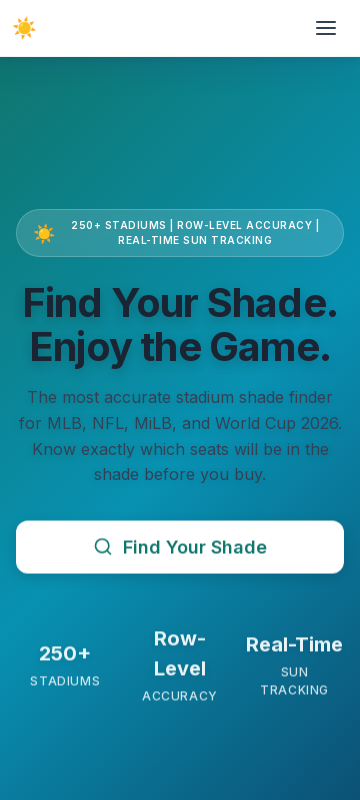

Assertion passed: No horizontal overflow at 360px width for path /
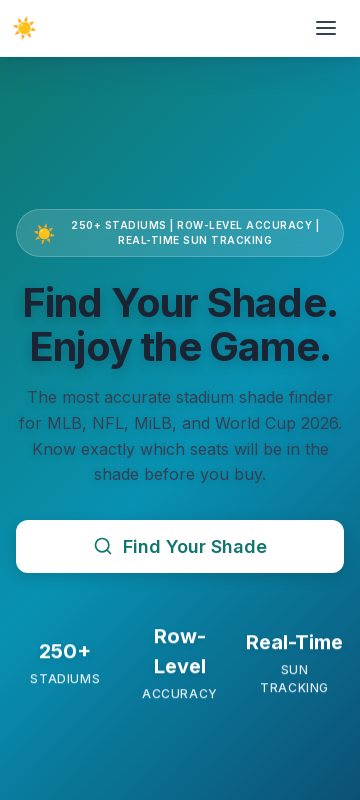

Set viewport size to 375px width for mobile testing at path /
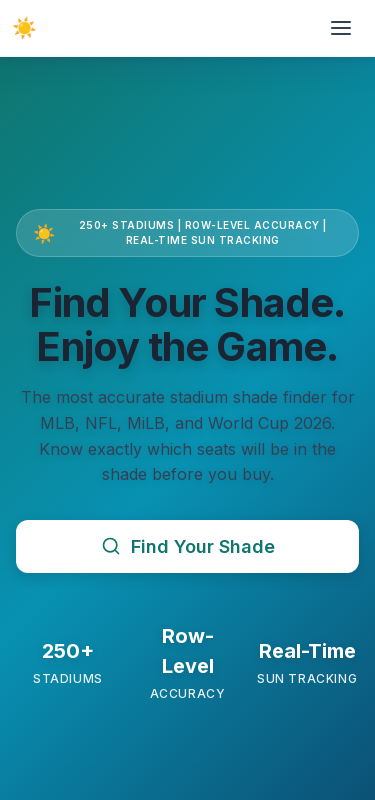

Evaluated horizontal overflow check at 375px width - overflow detected: False
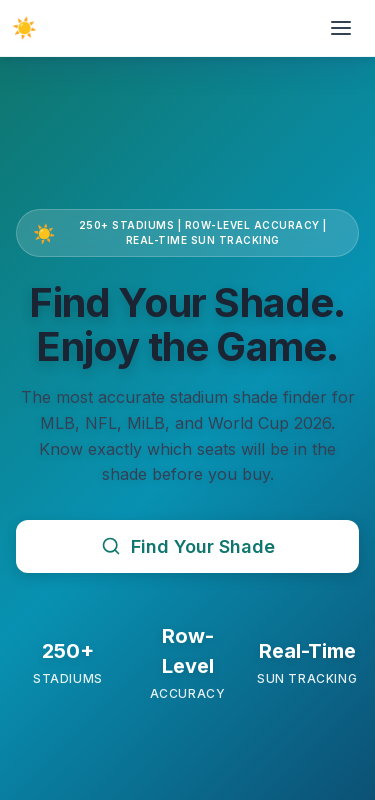

Assertion passed: No horizontal overflow at 375px width for path /
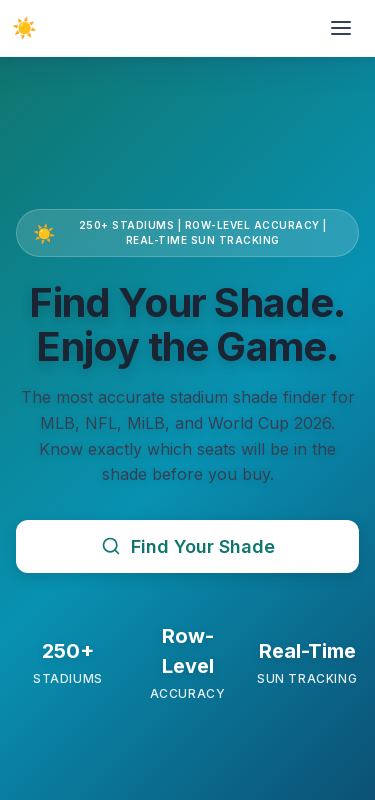

Set viewport size to 390px width for mobile testing at path /
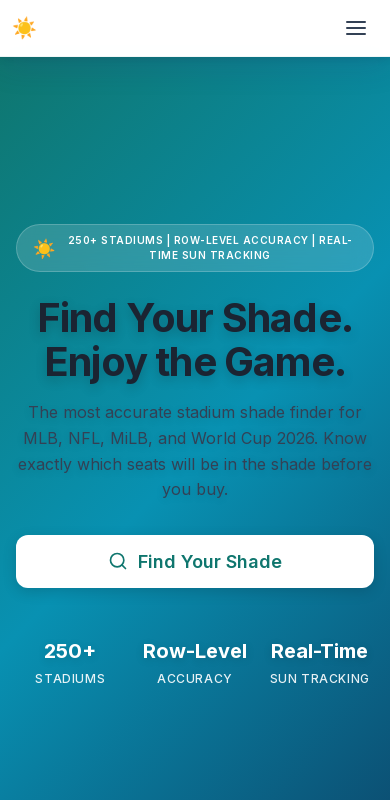

Evaluated horizontal overflow check at 390px width - overflow detected: False
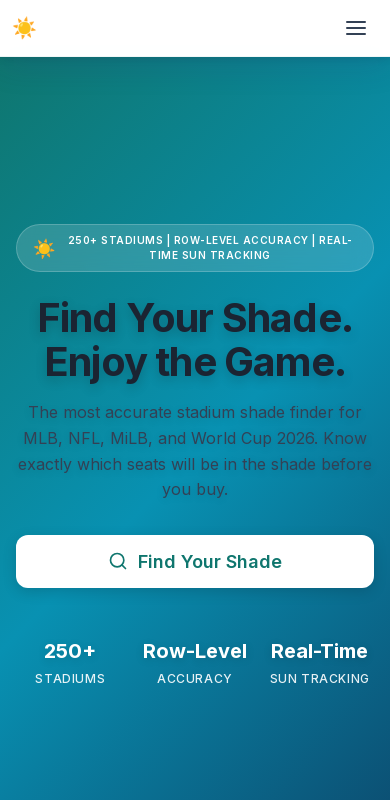

Assertion passed: No horizontal overflow at 390px width for path /
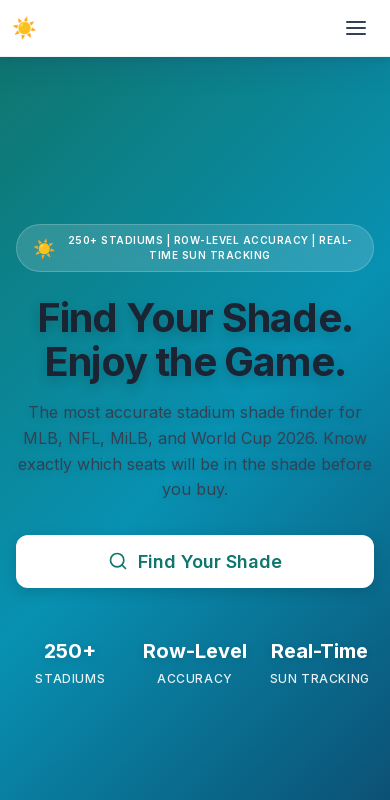

Set viewport size to 414px width for mobile testing at path /
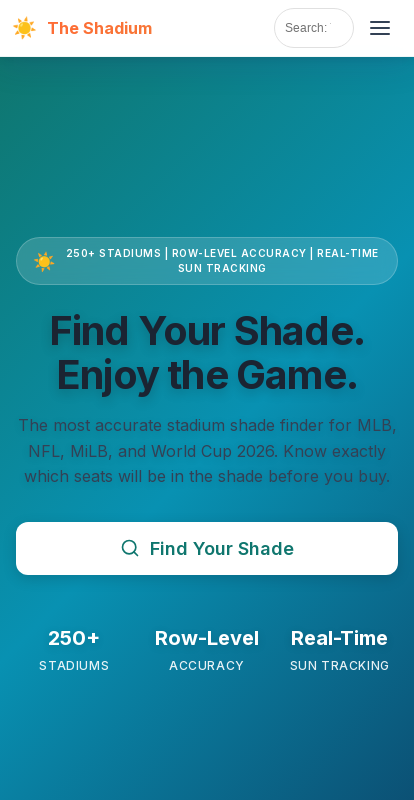

Evaluated horizontal overflow check at 414px width - overflow detected: False
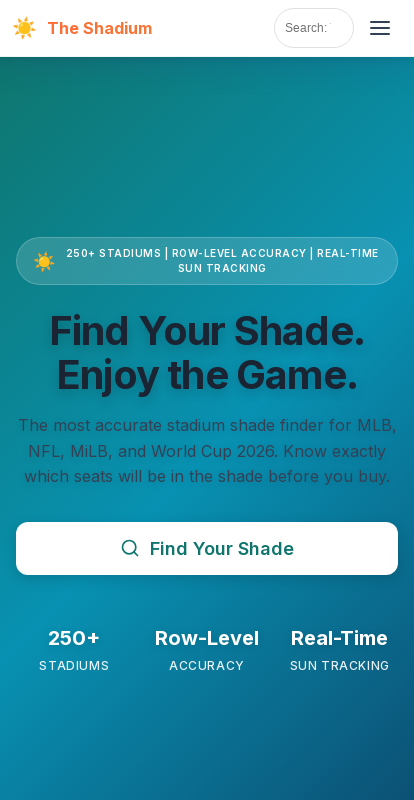

Assertion passed: No horizontal overflow at 414px width for path /
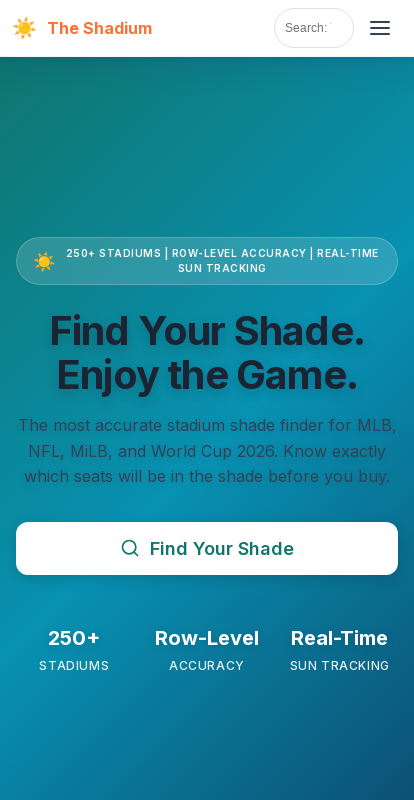

Navigated to https://theshadium.com/league/mlb/
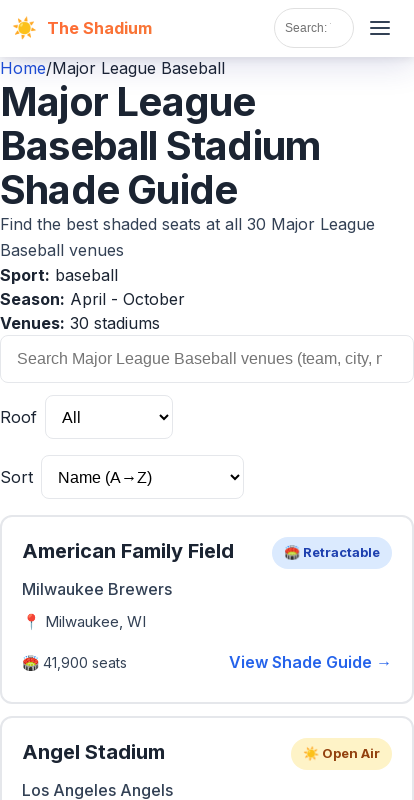

Set viewport size to 360px width for mobile testing at path /league/mlb/
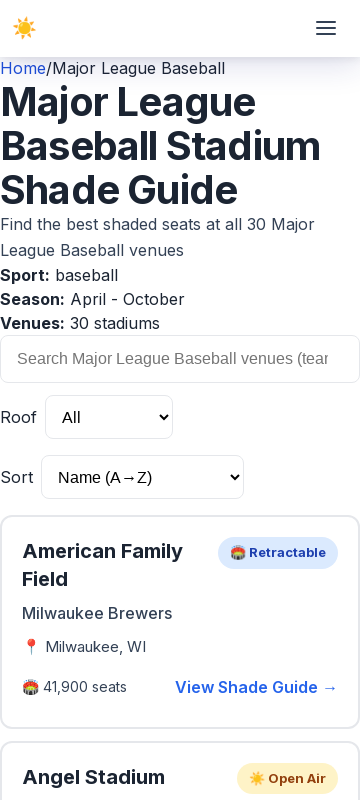

Evaluated horizontal overflow check at 360px width - overflow detected: False
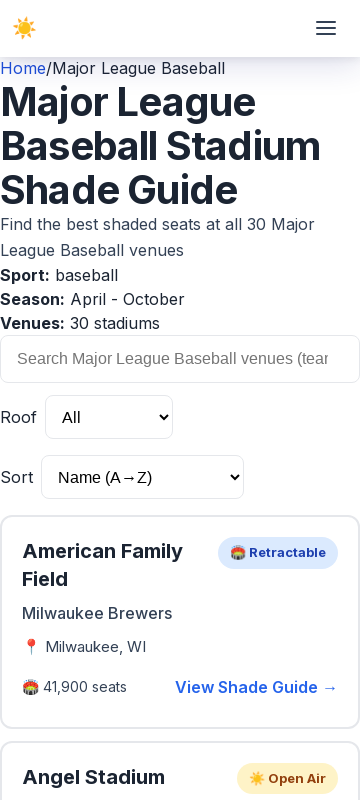

Assertion passed: No horizontal overflow at 360px width for path /league/mlb/
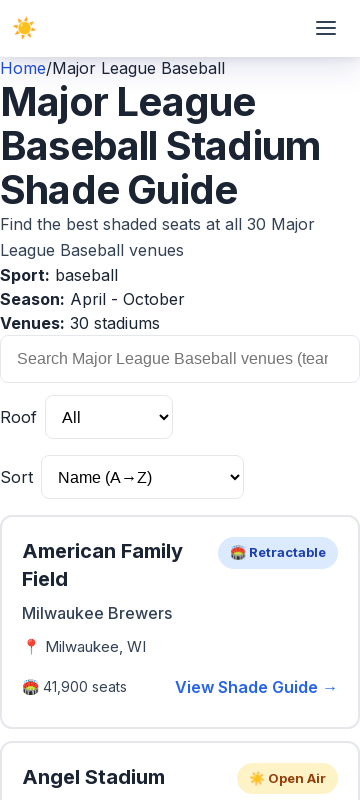

Set viewport size to 375px width for mobile testing at path /league/mlb/
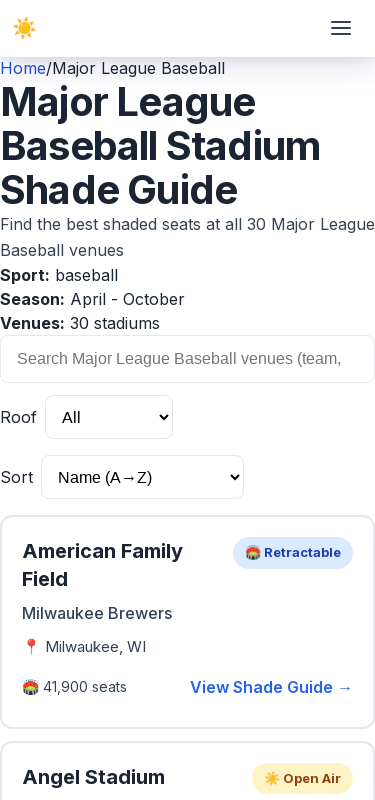

Evaluated horizontal overflow check at 375px width - overflow detected: False
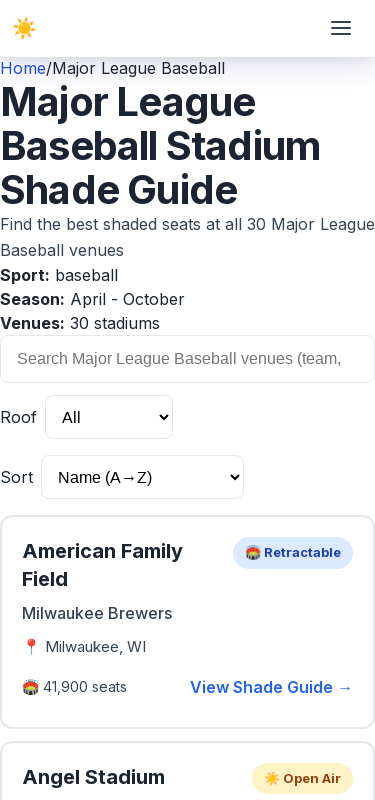

Assertion passed: No horizontal overflow at 375px width for path /league/mlb/
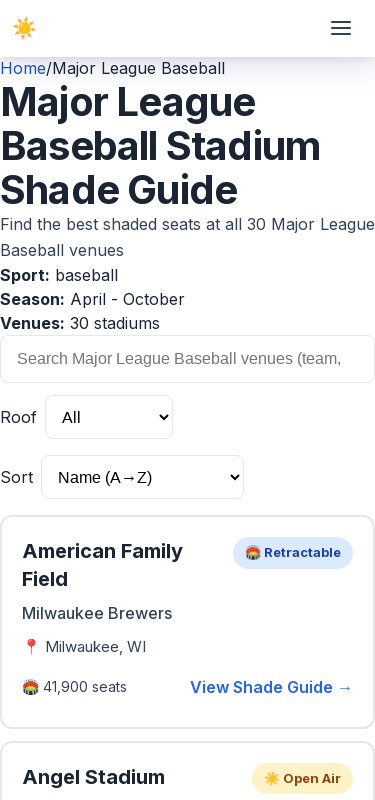

Set viewport size to 390px width for mobile testing at path /league/mlb/
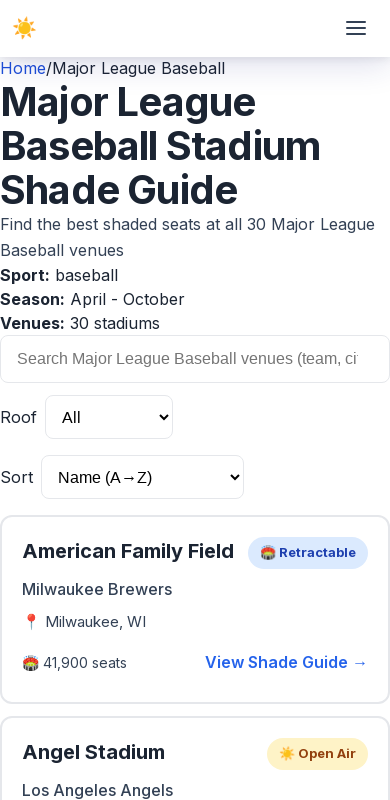

Evaluated horizontal overflow check at 390px width - overflow detected: False
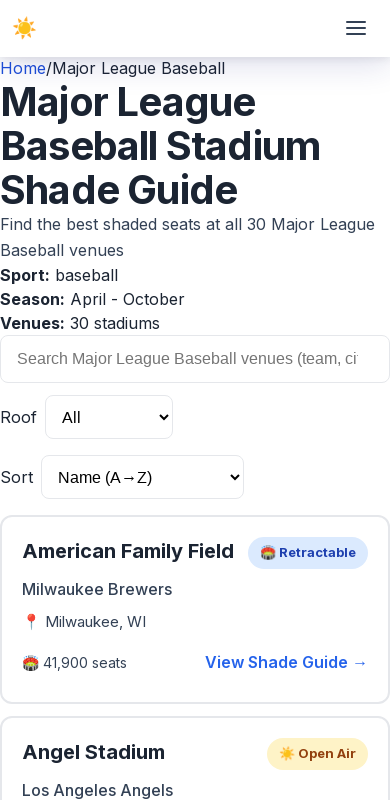

Assertion passed: No horizontal overflow at 390px width for path /league/mlb/
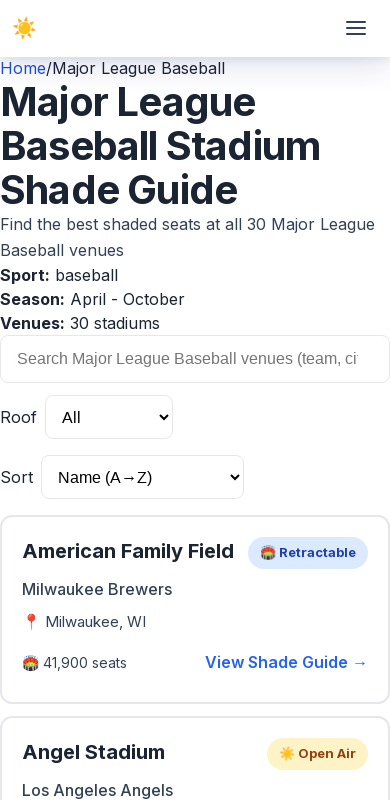

Set viewport size to 414px width for mobile testing at path /league/mlb/
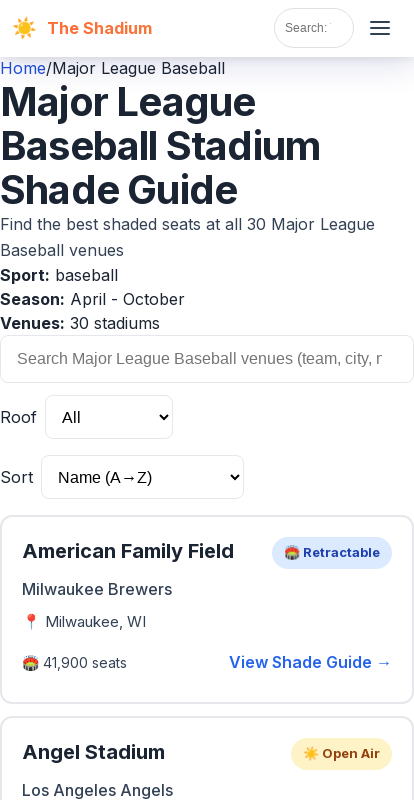

Evaluated horizontal overflow check at 414px width - overflow detected: False
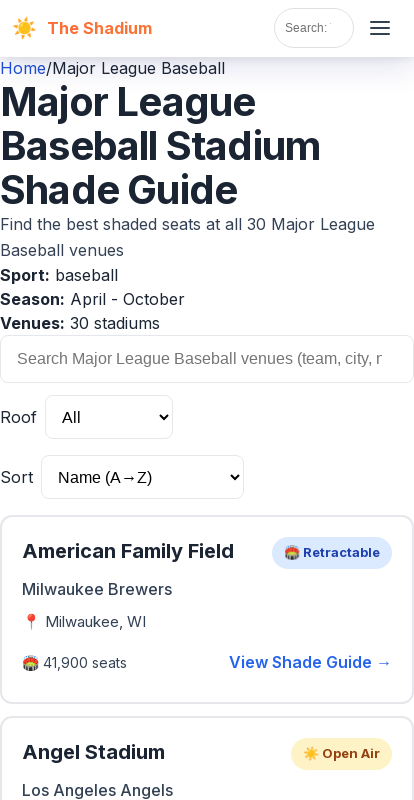

Assertion passed: No horizontal overflow at 414px width for path /league/mlb/
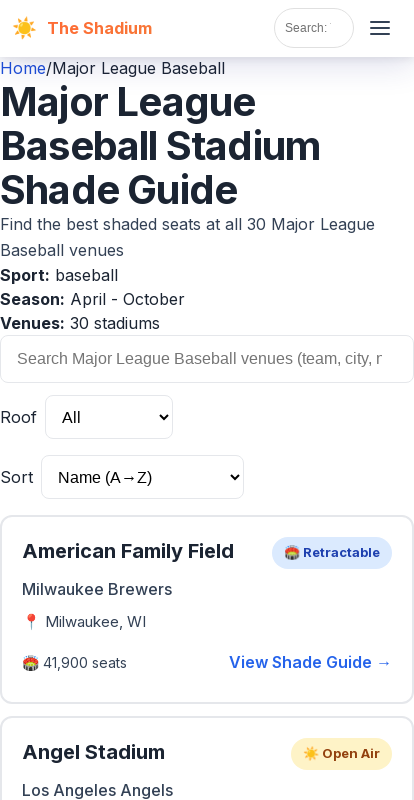

Navigated to https://theshadium.com/league/nfl/
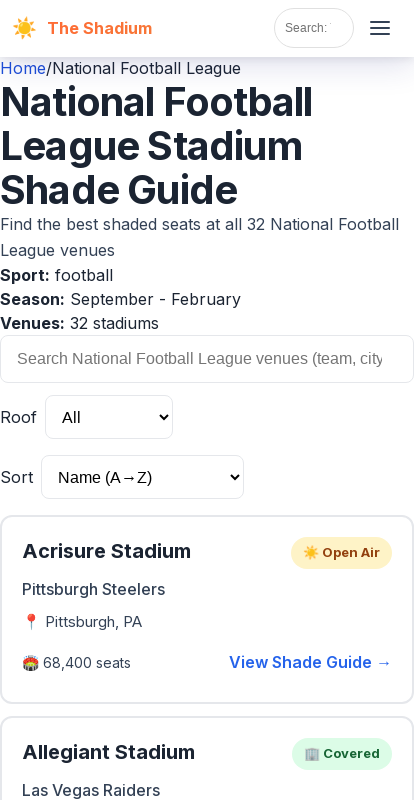

Set viewport size to 360px width for mobile testing at path /league/nfl/
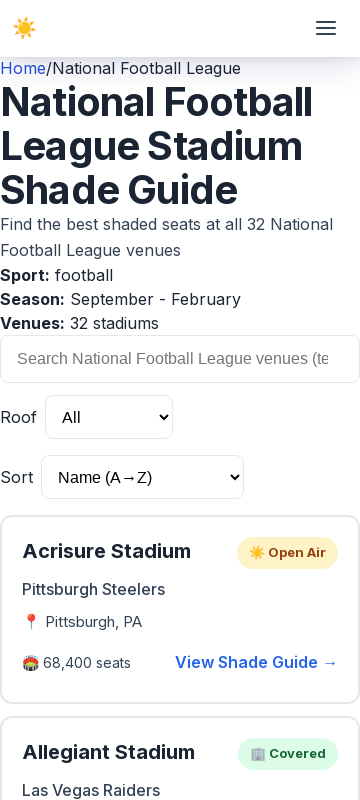

Evaluated horizontal overflow check at 360px width - overflow detected: False
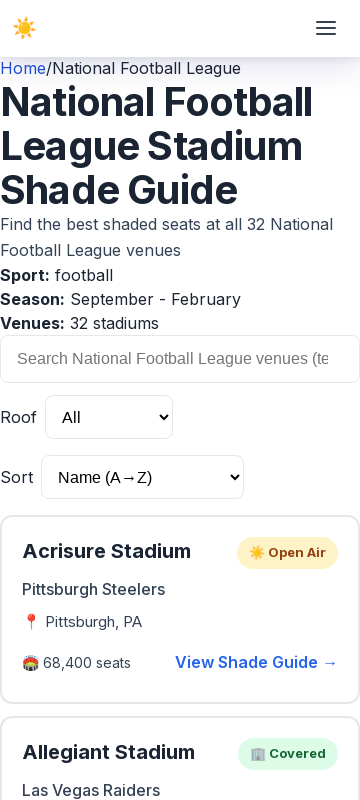

Assertion passed: No horizontal overflow at 360px width for path /league/nfl/
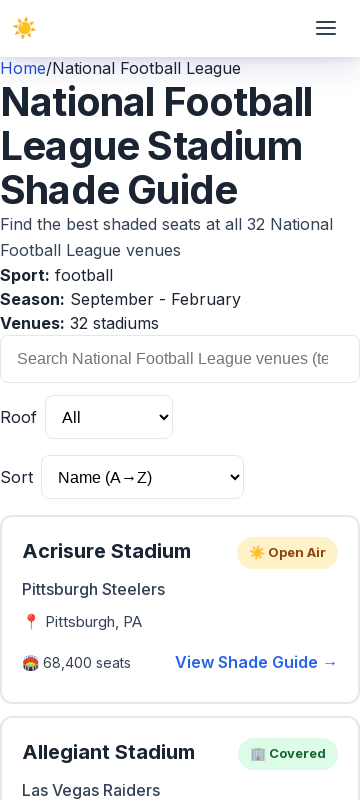

Set viewport size to 375px width for mobile testing at path /league/nfl/
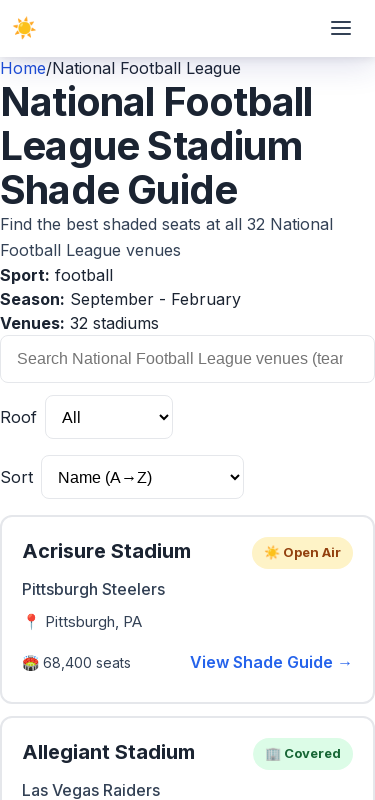

Evaluated horizontal overflow check at 375px width - overflow detected: False
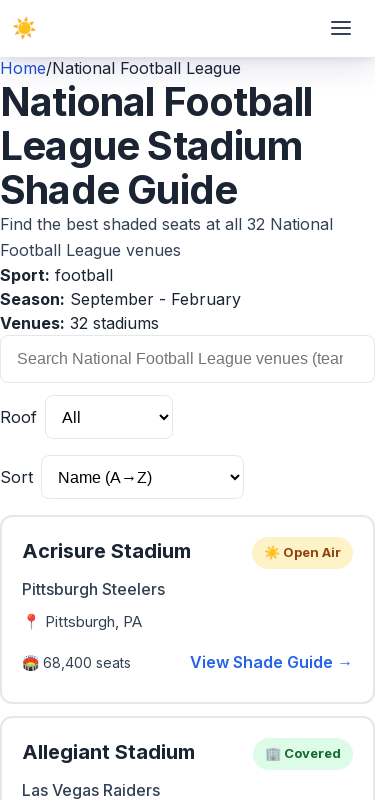

Assertion passed: No horizontal overflow at 375px width for path /league/nfl/
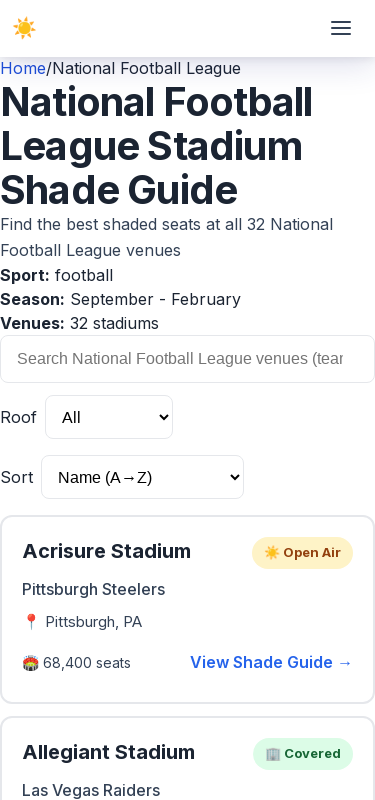

Set viewport size to 390px width for mobile testing at path /league/nfl/
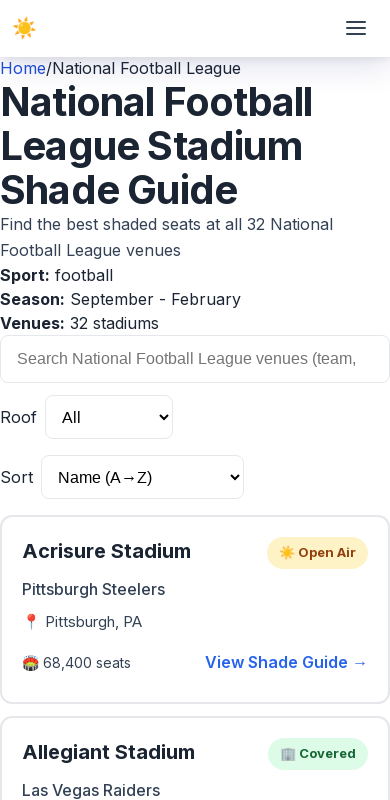

Evaluated horizontal overflow check at 390px width - overflow detected: False
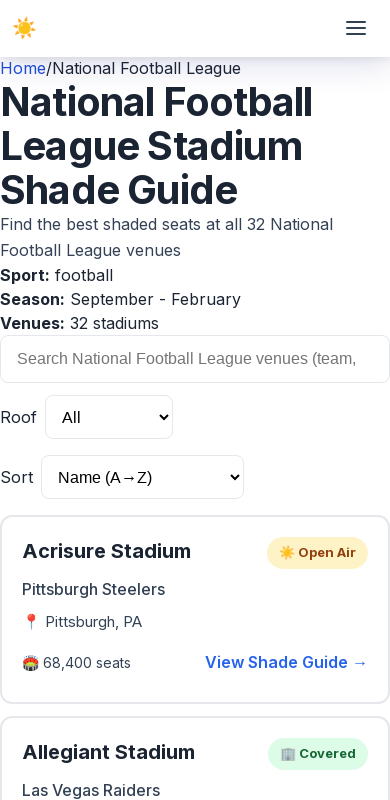

Assertion passed: No horizontal overflow at 390px width for path /league/nfl/
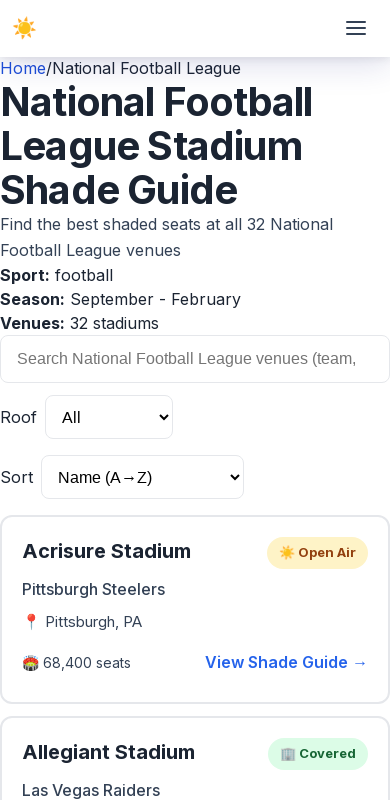

Set viewport size to 414px width for mobile testing at path /league/nfl/
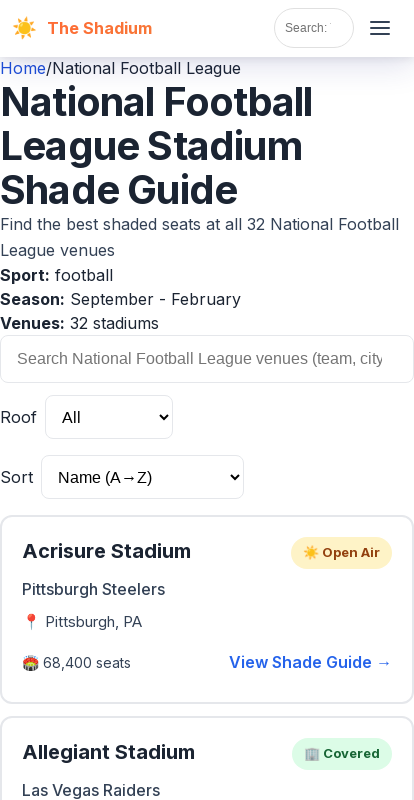

Evaluated horizontal overflow check at 414px width - overflow detected: False
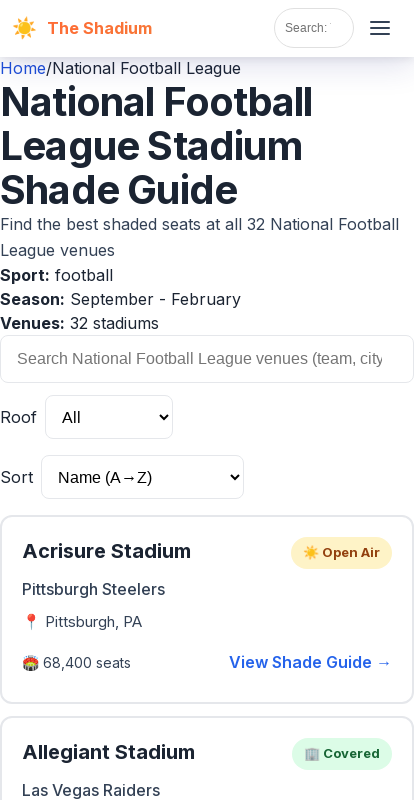

Assertion passed: No horizontal overflow at 414px width for path /league/nfl/
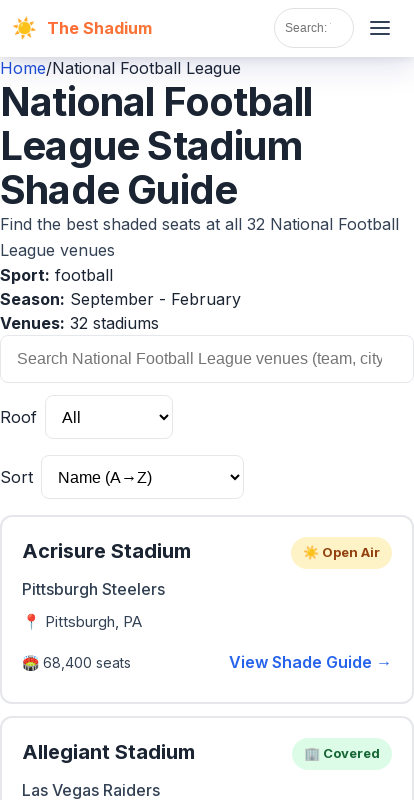

Navigated to https://theshadium.com/league/milb/
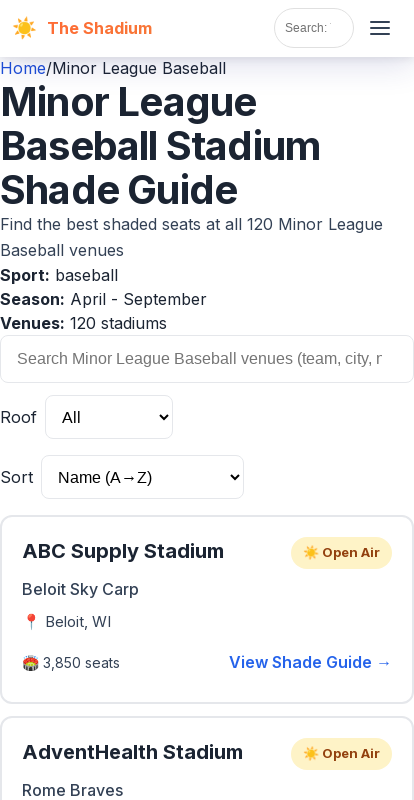

Set viewport size to 360px width for mobile testing at path /league/milb/
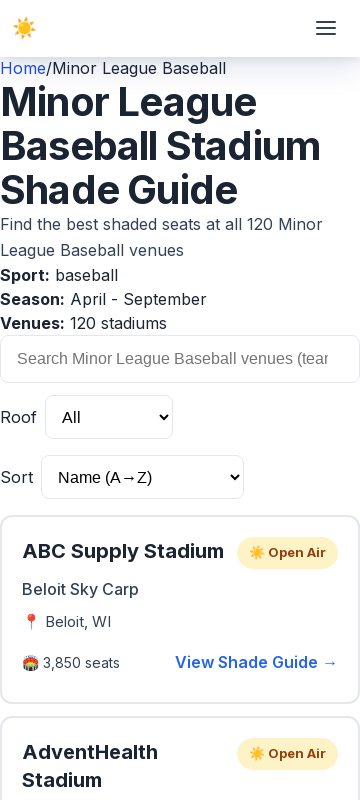

Evaluated horizontal overflow check at 360px width - overflow detected: False
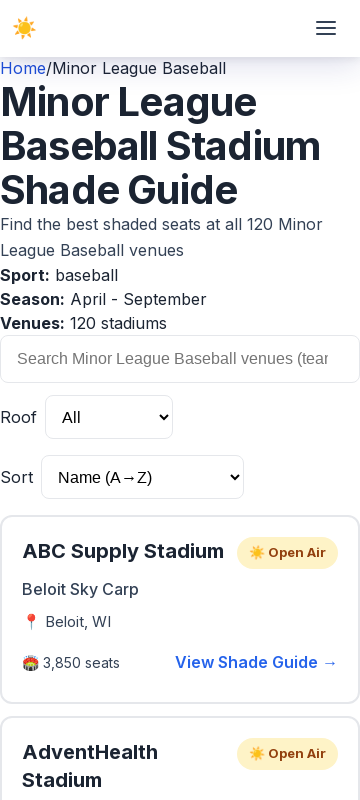

Assertion passed: No horizontal overflow at 360px width for path /league/milb/
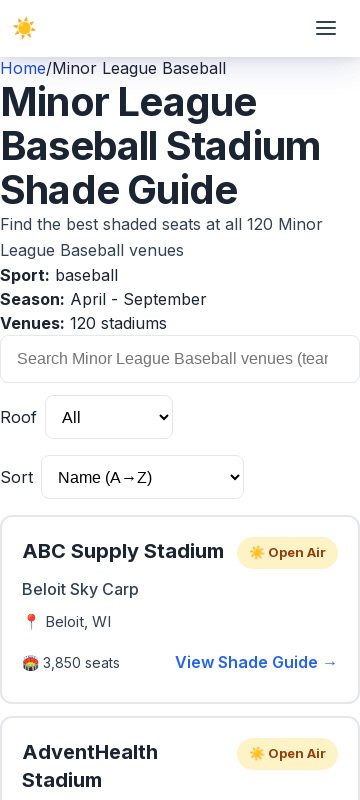

Set viewport size to 375px width for mobile testing at path /league/milb/
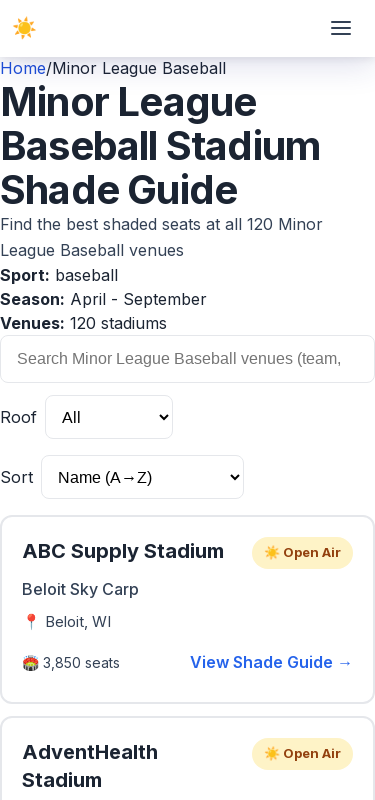

Evaluated horizontal overflow check at 375px width - overflow detected: False
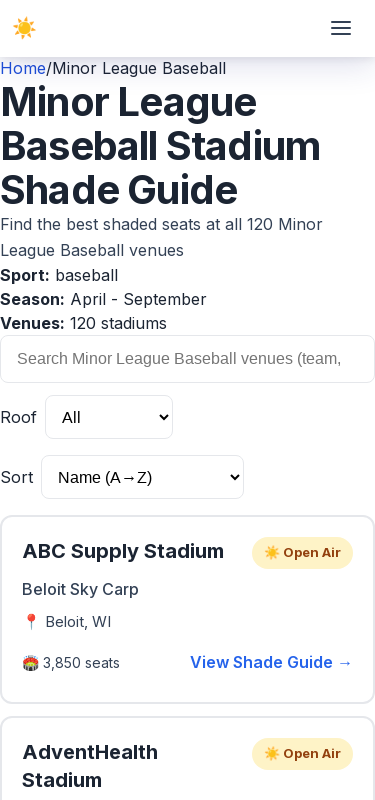

Assertion passed: No horizontal overflow at 375px width for path /league/milb/
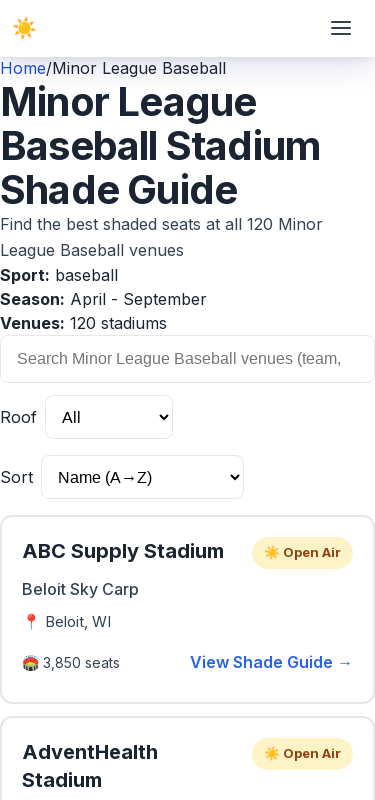

Set viewport size to 390px width for mobile testing at path /league/milb/
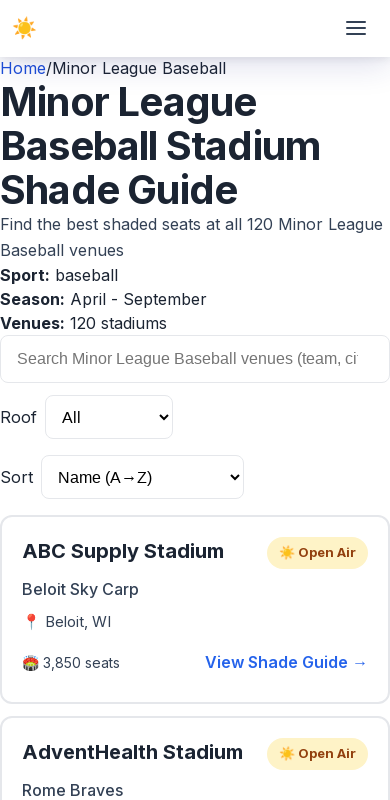

Evaluated horizontal overflow check at 390px width - overflow detected: False
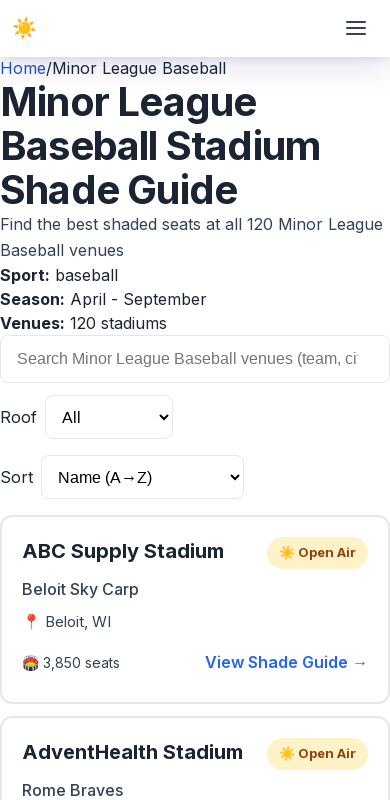

Assertion passed: No horizontal overflow at 390px width for path /league/milb/
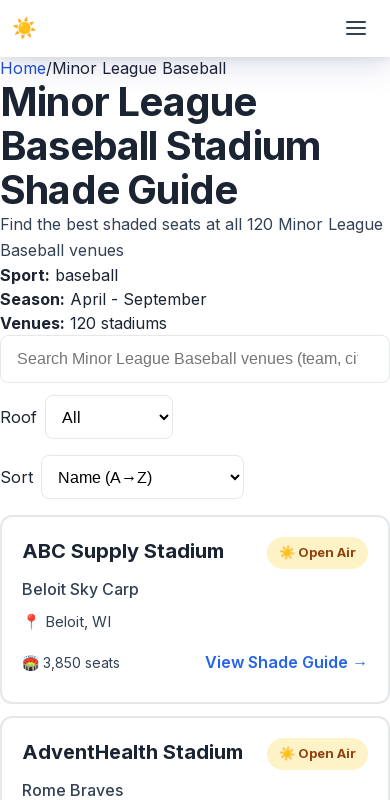

Set viewport size to 414px width for mobile testing at path /league/milb/
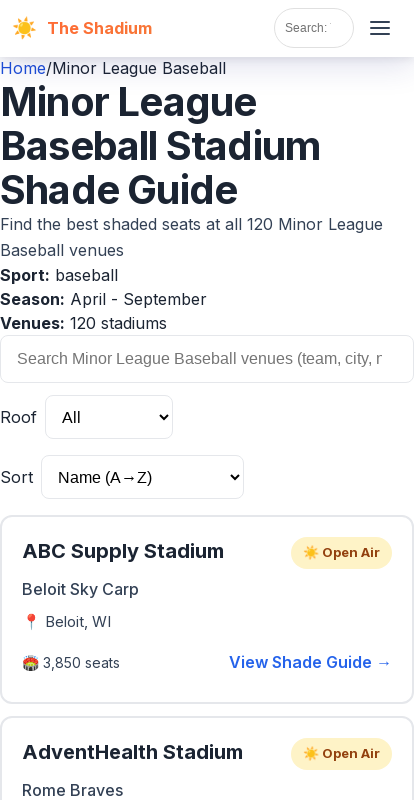

Evaluated horizontal overflow check at 414px width - overflow detected: False
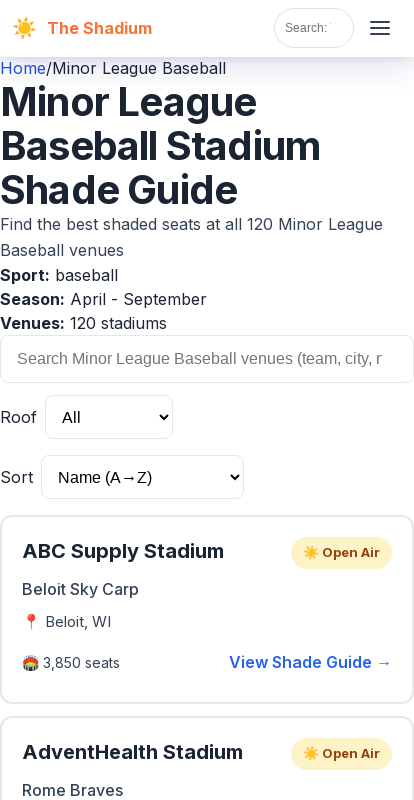

Assertion passed: No horizontal overflow at 414px width for path /league/milb/
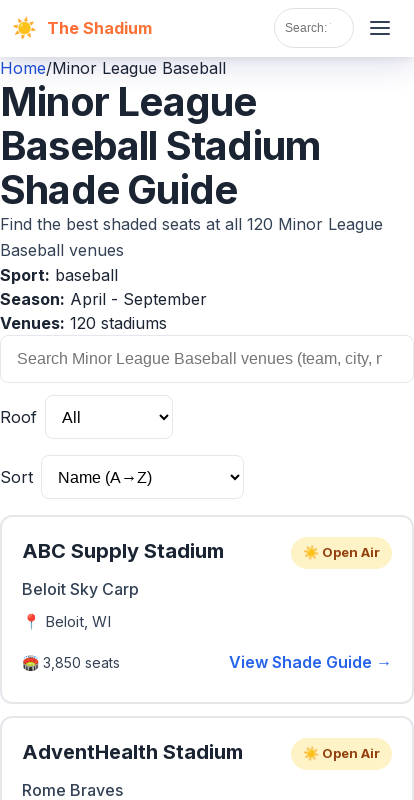

Navigated to https://theshadium.com/seats-shade-finder/
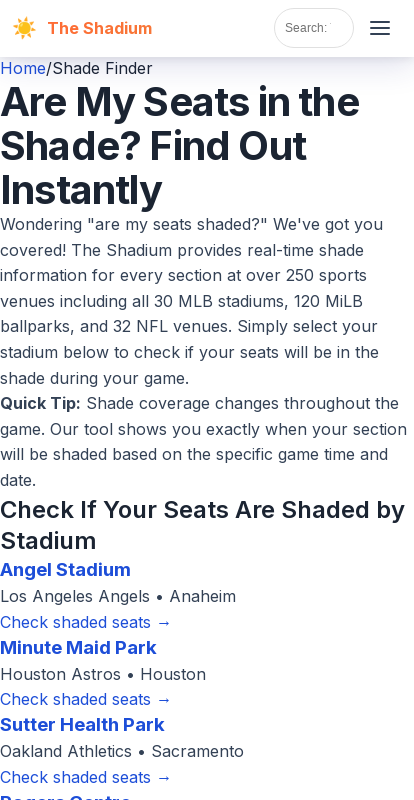

Set viewport size to 360px width for mobile testing at path /seats-shade-finder/
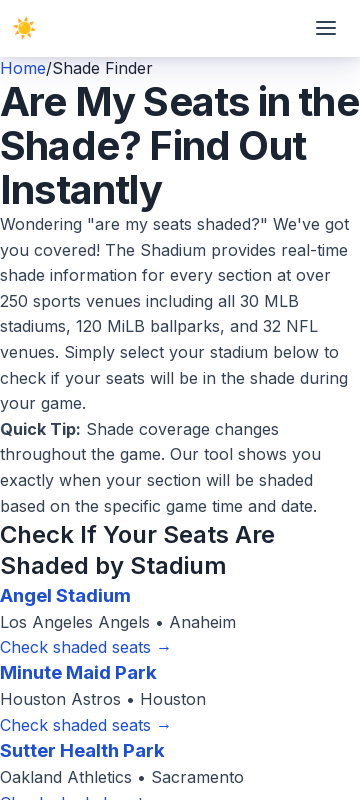

Evaluated horizontal overflow check at 360px width - overflow detected: False
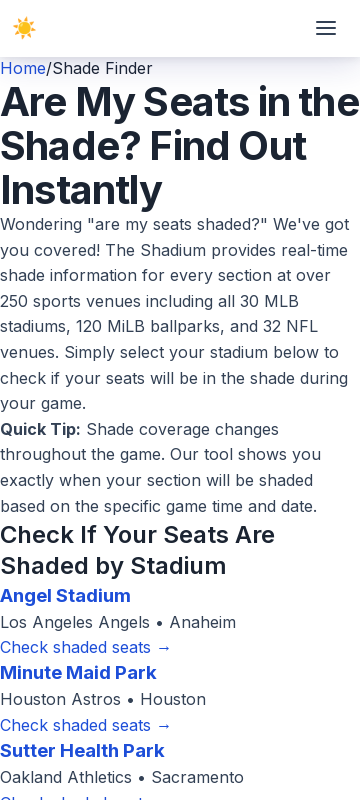

Assertion passed: No horizontal overflow at 360px width for path /seats-shade-finder/
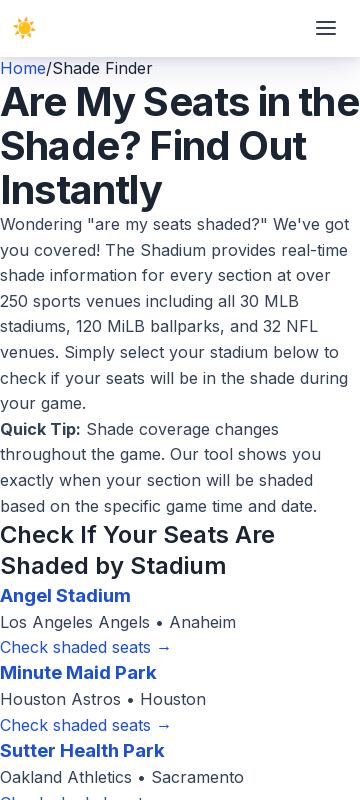

Set viewport size to 375px width for mobile testing at path /seats-shade-finder/
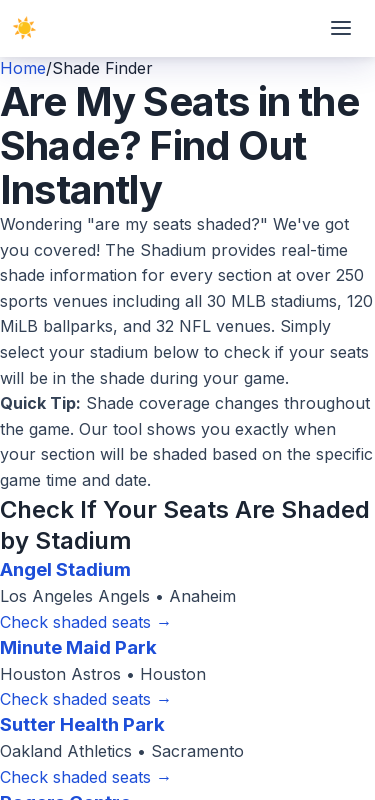

Evaluated horizontal overflow check at 375px width - overflow detected: False
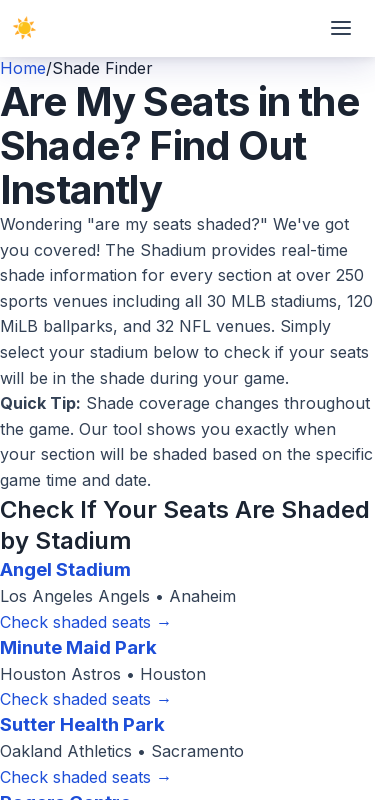

Assertion passed: No horizontal overflow at 375px width for path /seats-shade-finder/
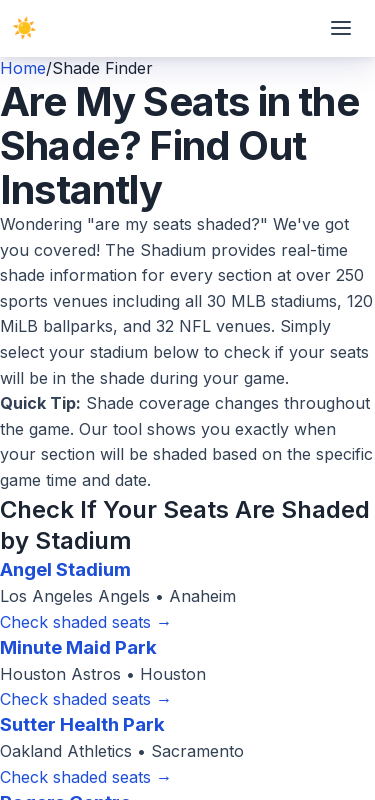

Set viewport size to 390px width for mobile testing at path /seats-shade-finder/
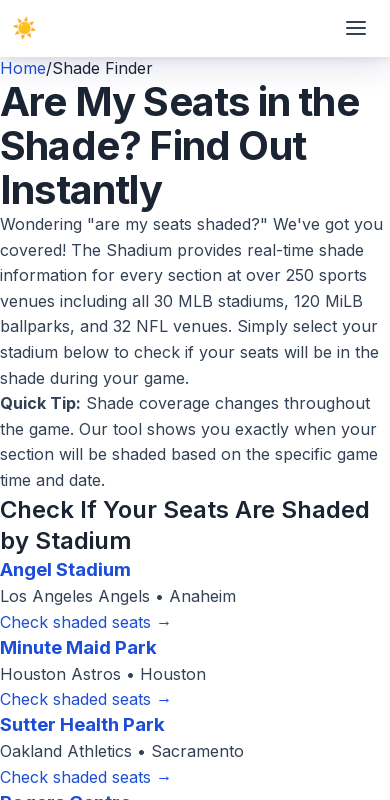

Evaluated horizontal overflow check at 390px width - overflow detected: False
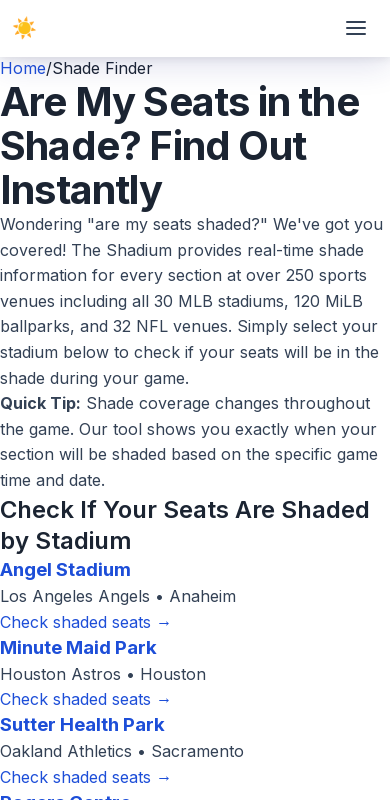

Assertion passed: No horizontal overflow at 390px width for path /seats-shade-finder/
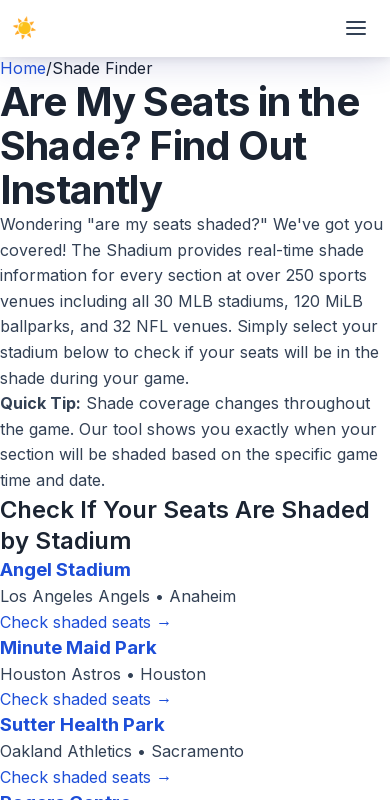

Set viewport size to 414px width for mobile testing at path /seats-shade-finder/
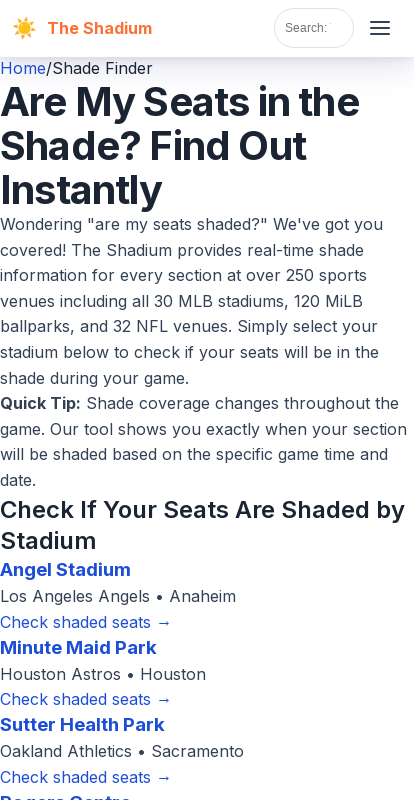

Evaluated horizontal overflow check at 414px width - overflow detected: False
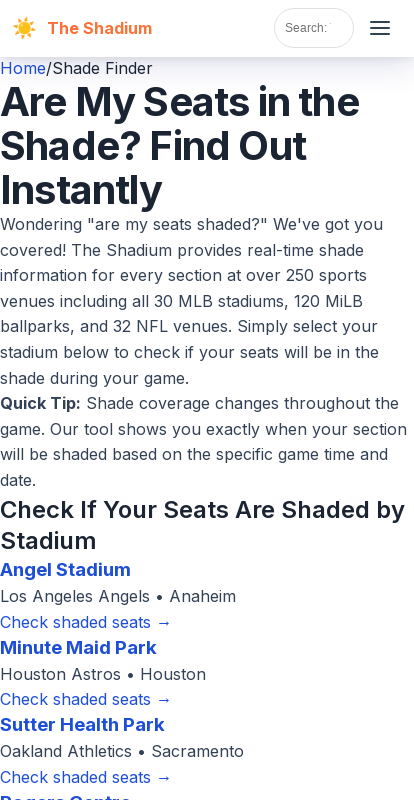

Assertion passed: No horizontal overflow at 414px width for path /seats-shade-finder/
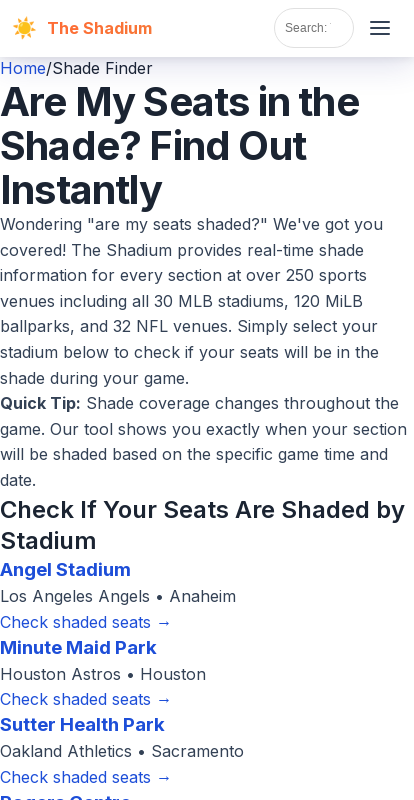

Navigated to https://theshadium.com/stadiums/
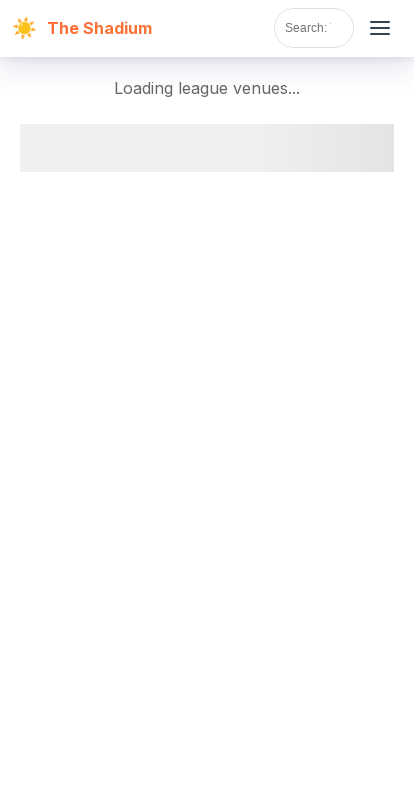

Set viewport size to 360px width for mobile testing at path /stadiums/
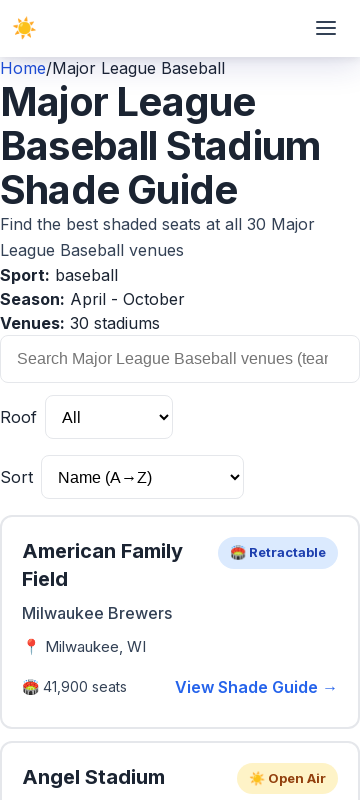

Evaluated horizontal overflow check at 360px width - overflow detected: False
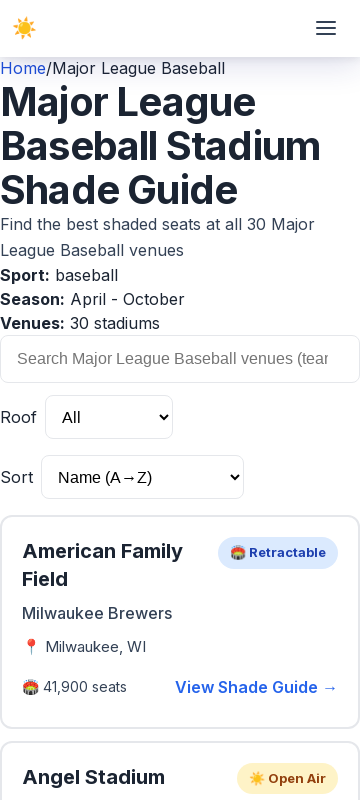

Assertion passed: No horizontal overflow at 360px width for path /stadiums/
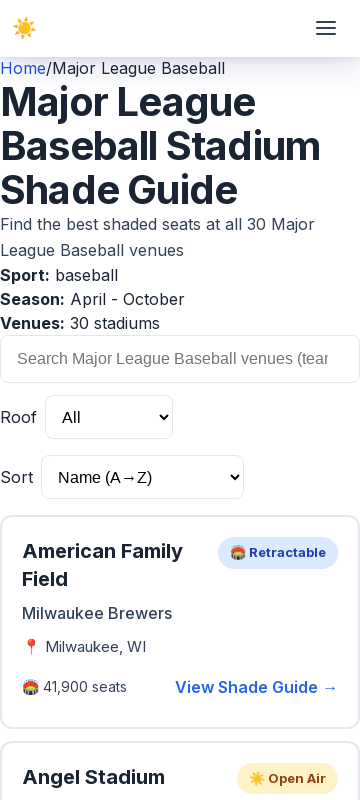

Set viewport size to 375px width for mobile testing at path /stadiums/
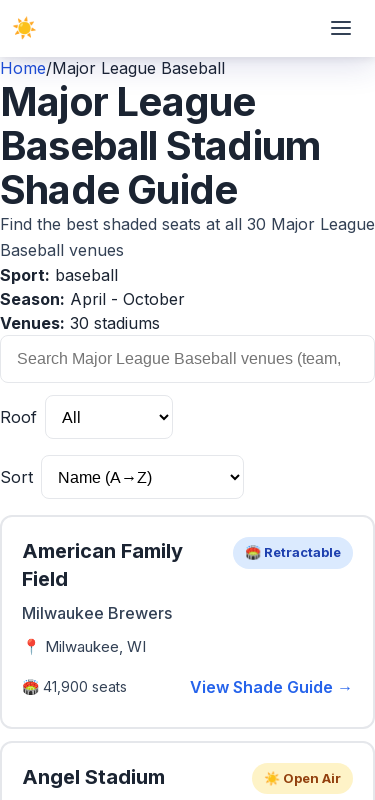

Evaluated horizontal overflow check at 375px width - overflow detected: False
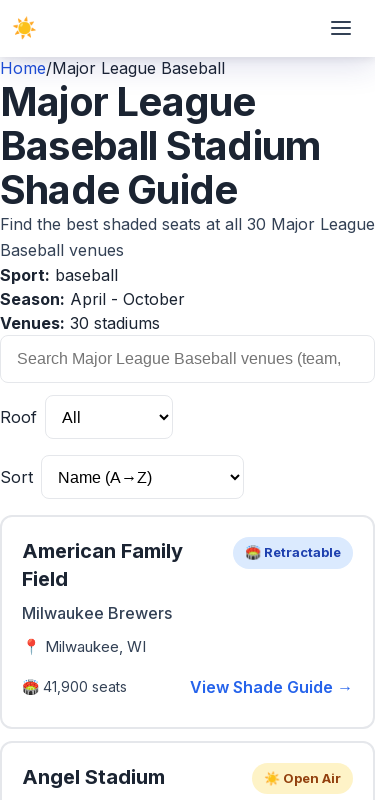

Assertion passed: No horizontal overflow at 375px width for path /stadiums/
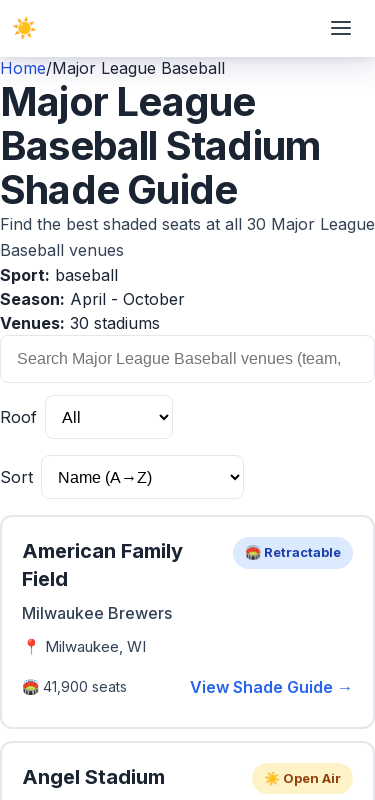

Set viewport size to 390px width for mobile testing at path /stadiums/
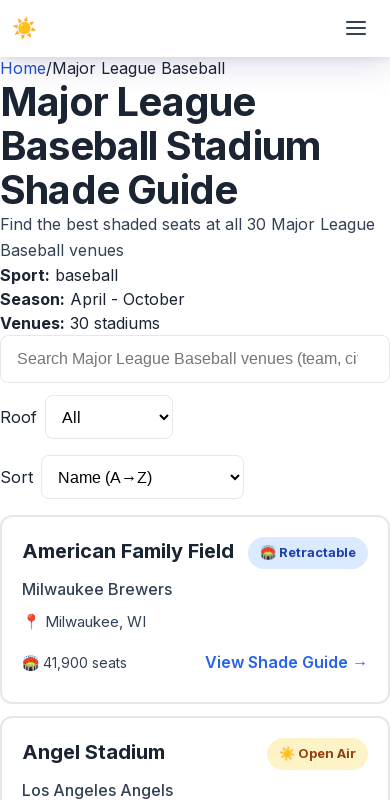

Evaluated horizontal overflow check at 390px width - overflow detected: False
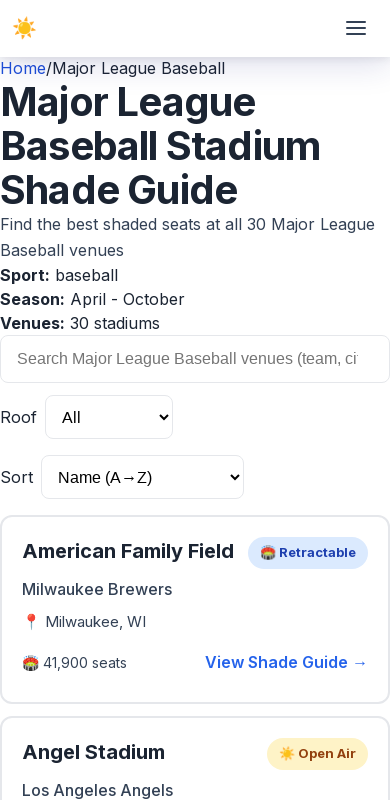

Assertion passed: No horizontal overflow at 390px width for path /stadiums/
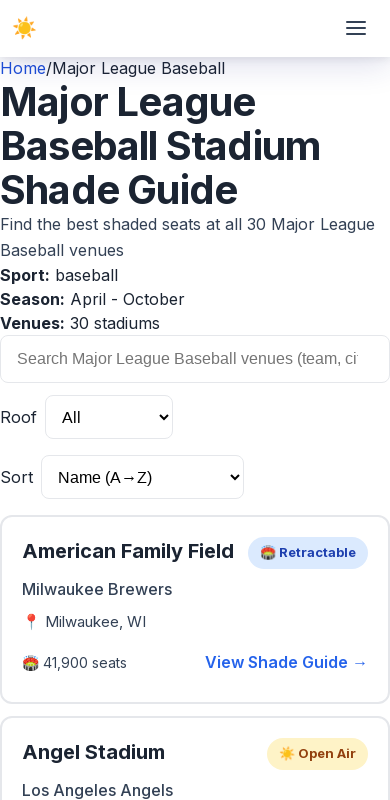

Set viewport size to 414px width for mobile testing at path /stadiums/
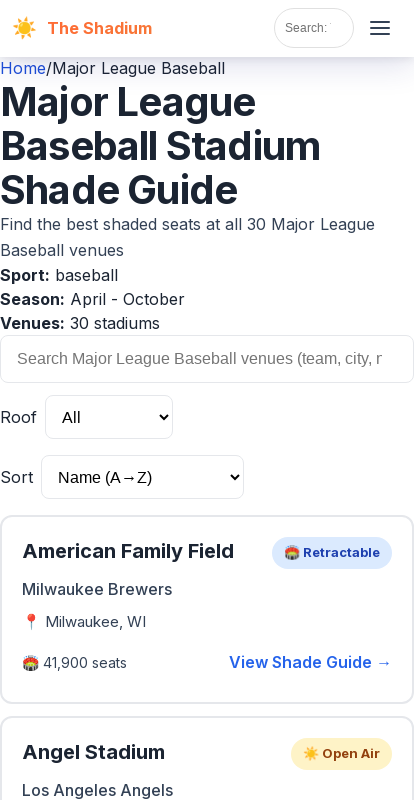

Evaluated horizontal overflow check at 414px width - overflow detected: False
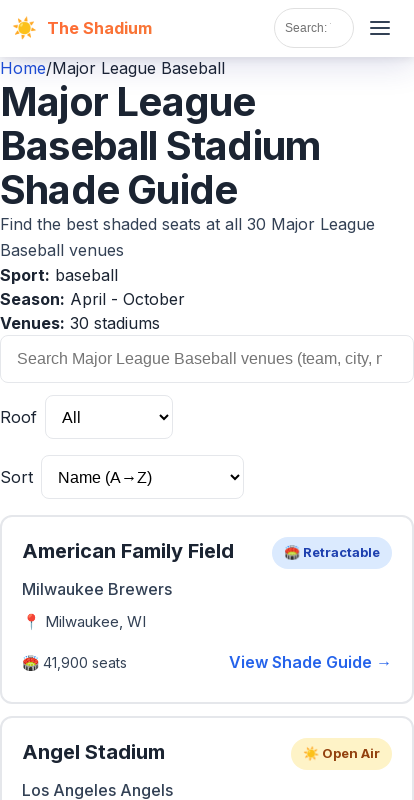

Assertion passed: No horizontal overflow at 414px width for path /stadiums/
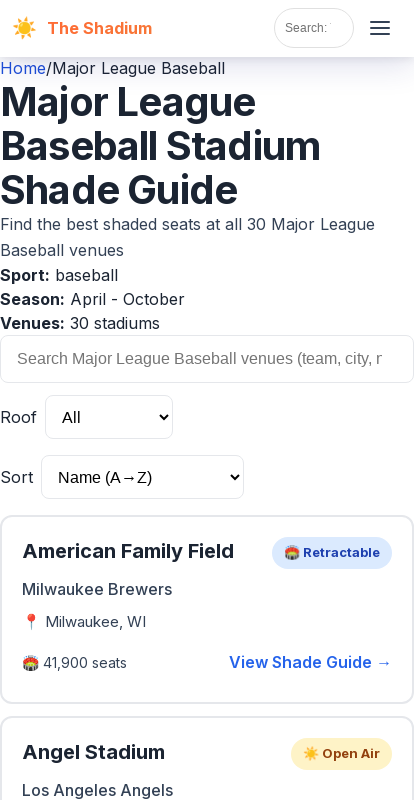

Navigated to https://theshadium.com/guide/
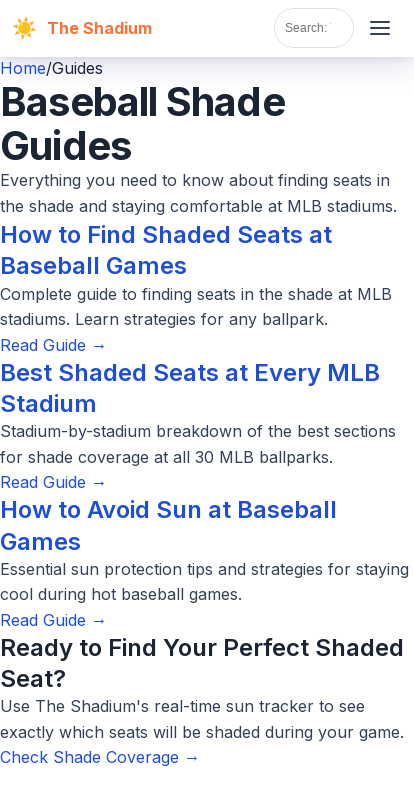

Set viewport size to 360px width for mobile testing at path /guide/
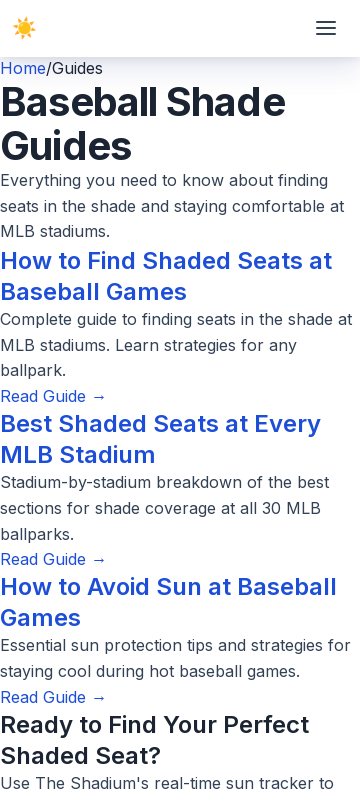

Evaluated horizontal overflow check at 360px width - overflow detected: False
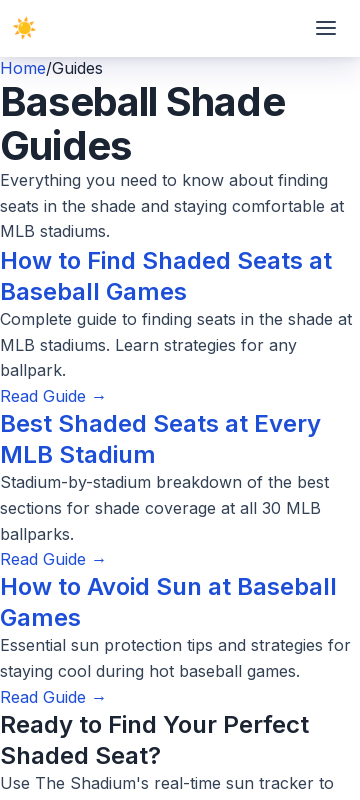

Assertion passed: No horizontal overflow at 360px width for path /guide/
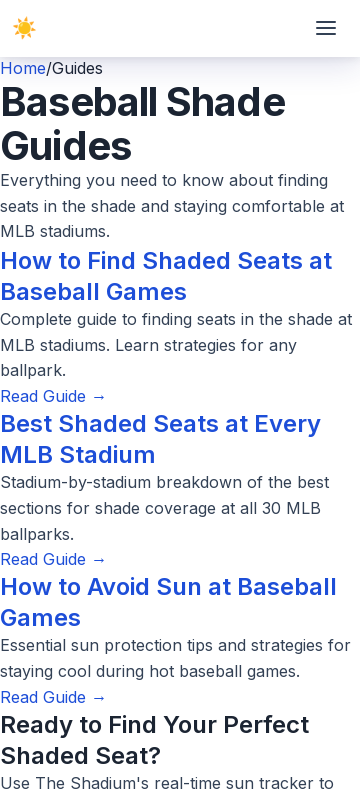

Set viewport size to 375px width for mobile testing at path /guide/
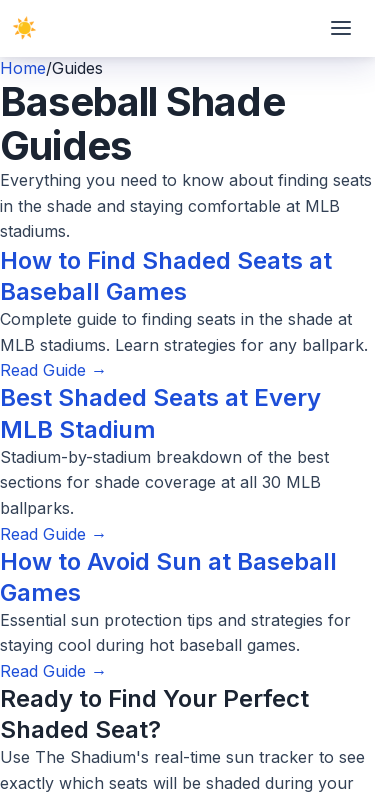

Evaluated horizontal overflow check at 375px width - overflow detected: False
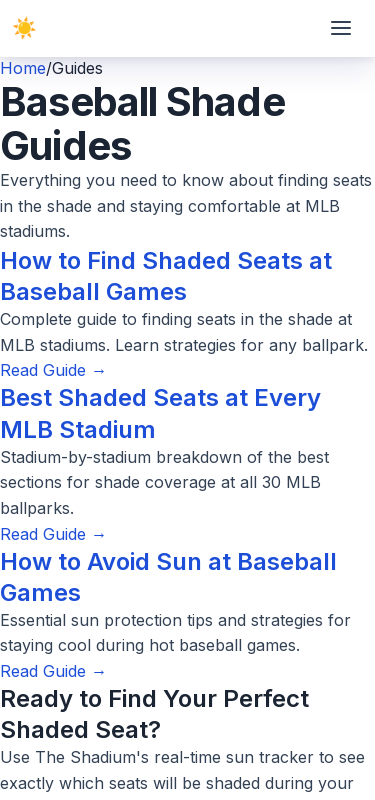

Assertion passed: No horizontal overflow at 375px width for path /guide/
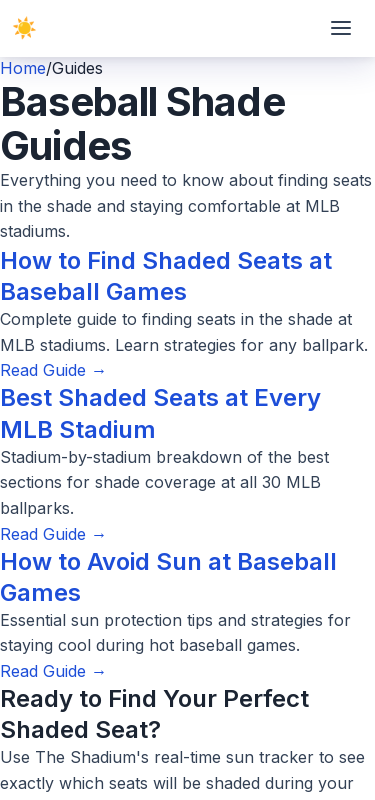

Set viewport size to 390px width for mobile testing at path /guide/
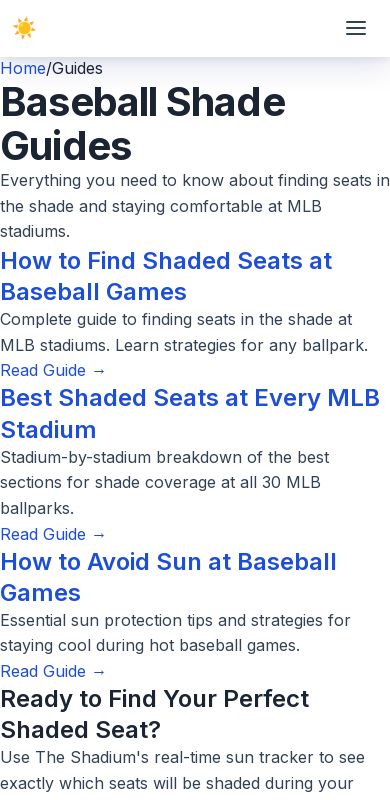

Evaluated horizontal overflow check at 390px width - overflow detected: False
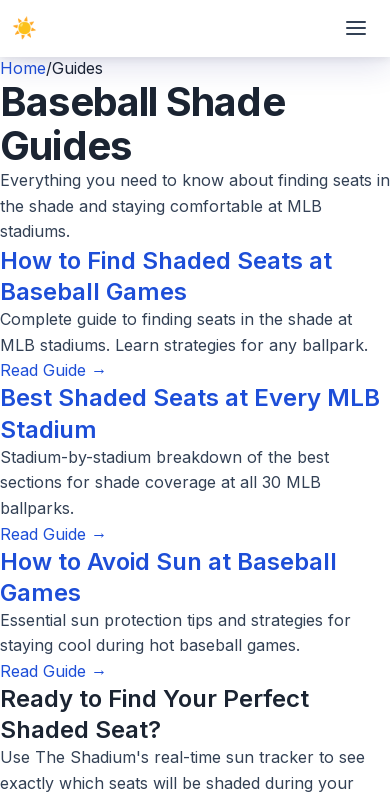

Assertion passed: No horizontal overflow at 390px width for path /guide/
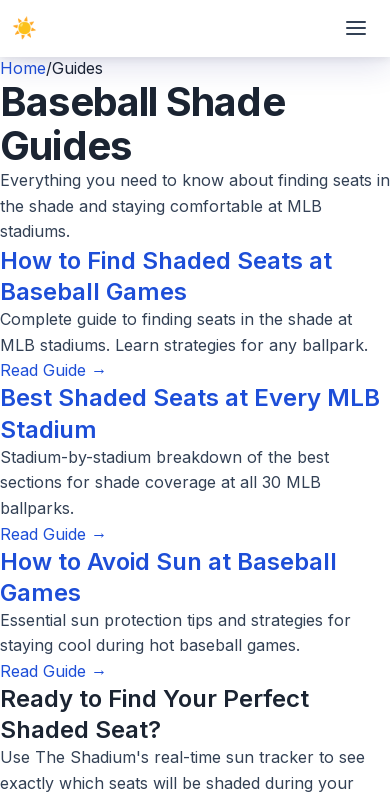

Set viewport size to 414px width for mobile testing at path /guide/
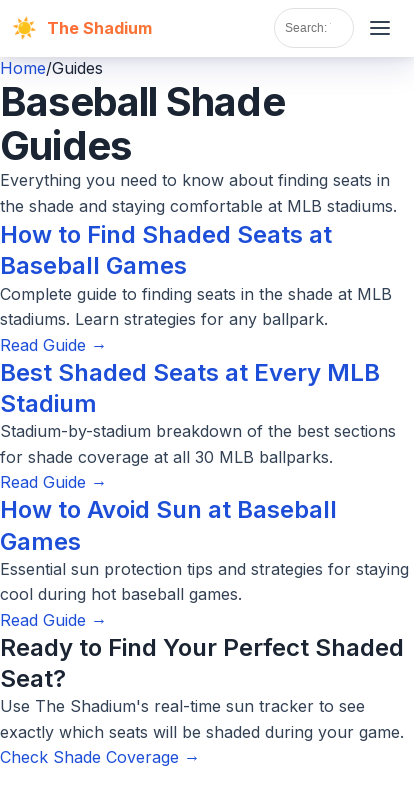

Evaluated horizontal overflow check at 414px width - overflow detected: False
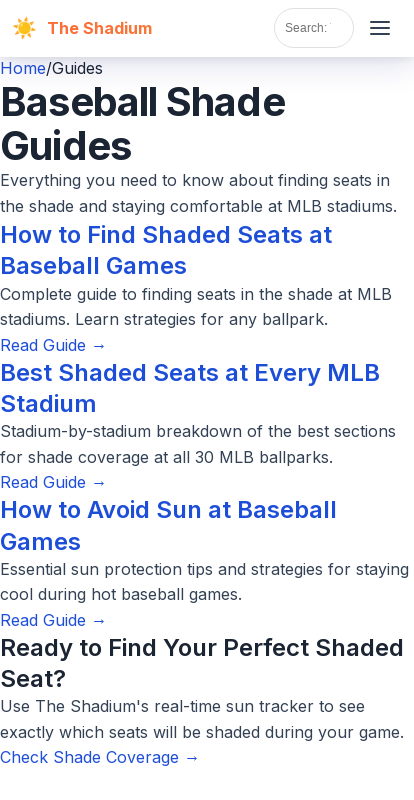

Assertion passed: No horizontal overflow at 414px width for path /guide/
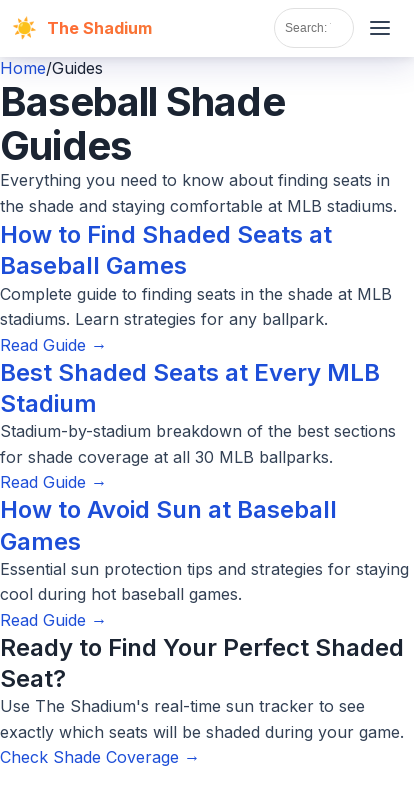

Navigated to https://theshadium.com/faq/
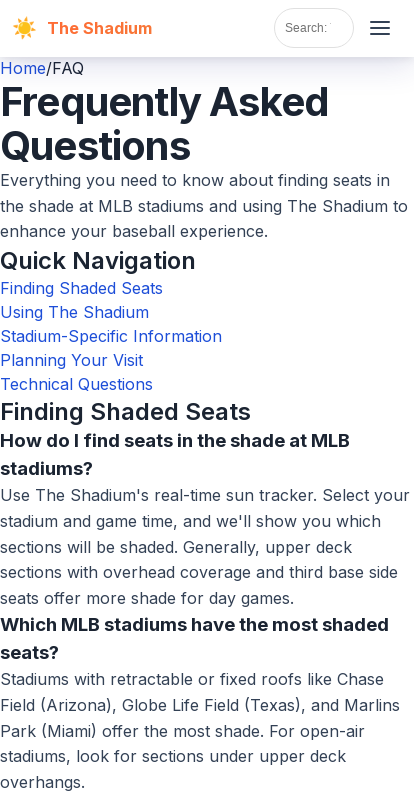

Set viewport size to 360px width for mobile testing at path /faq/
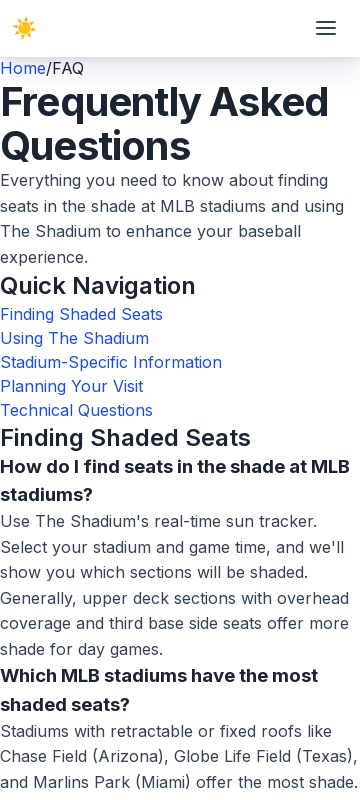

Evaluated horizontal overflow check at 360px width - overflow detected: False
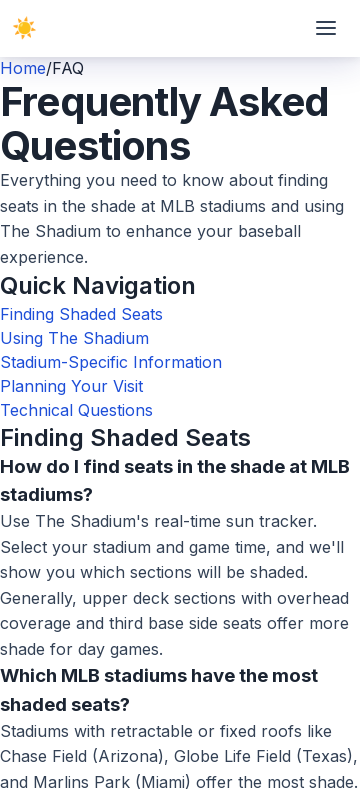

Assertion passed: No horizontal overflow at 360px width for path /faq/
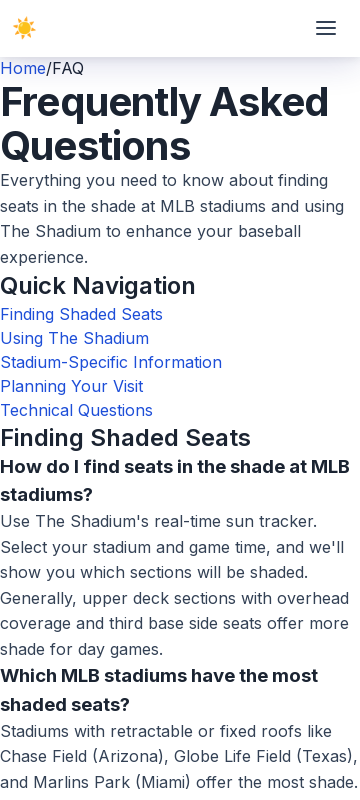

Set viewport size to 375px width for mobile testing at path /faq/
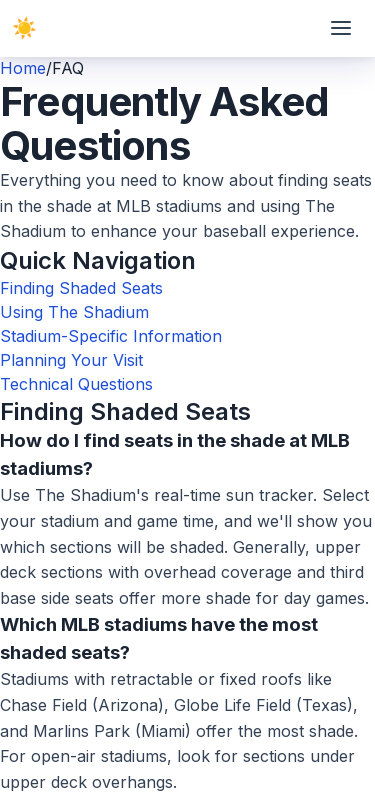

Evaluated horizontal overflow check at 375px width - overflow detected: False
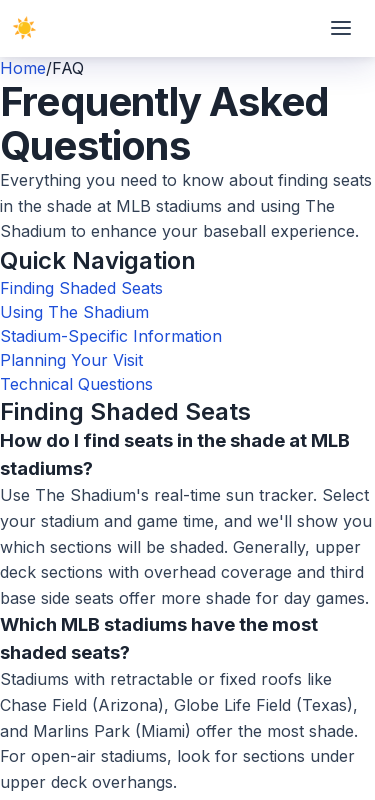

Assertion passed: No horizontal overflow at 375px width for path /faq/
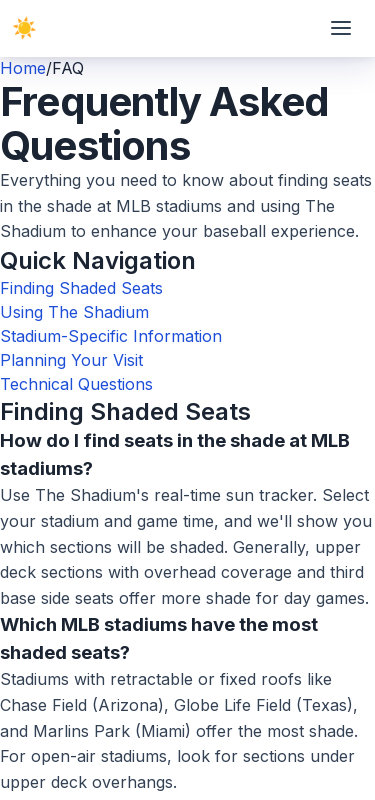

Set viewport size to 390px width for mobile testing at path /faq/
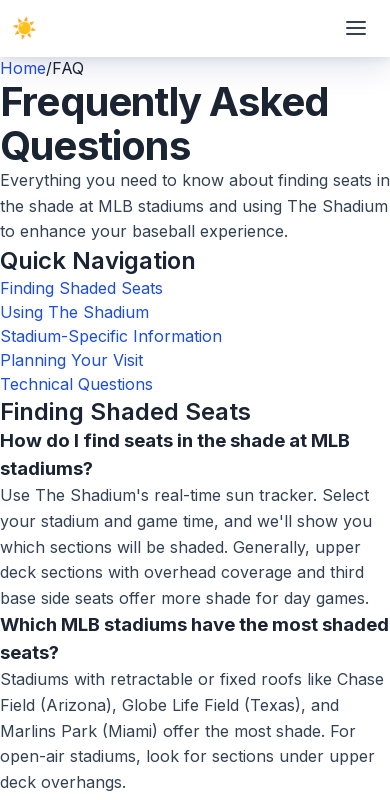

Evaluated horizontal overflow check at 390px width - overflow detected: False
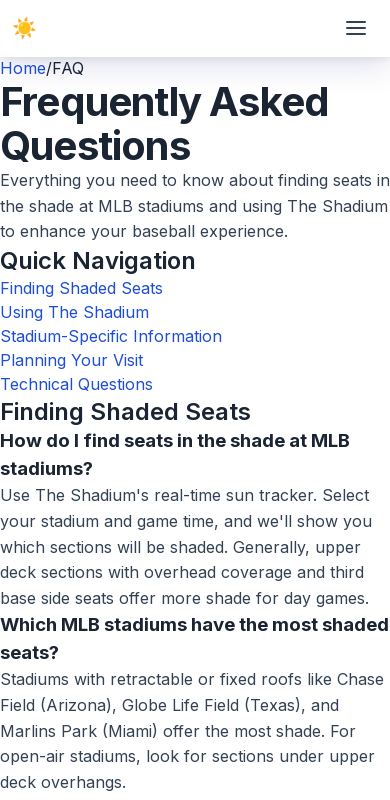

Assertion passed: No horizontal overflow at 390px width for path /faq/
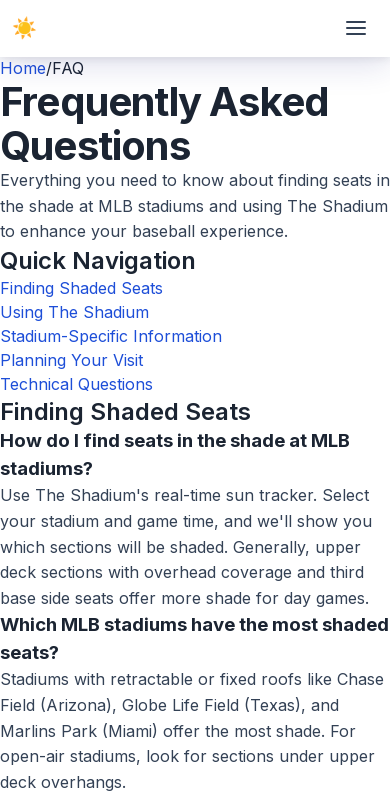

Set viewport size to 414px width for mobile testing at path /faq/
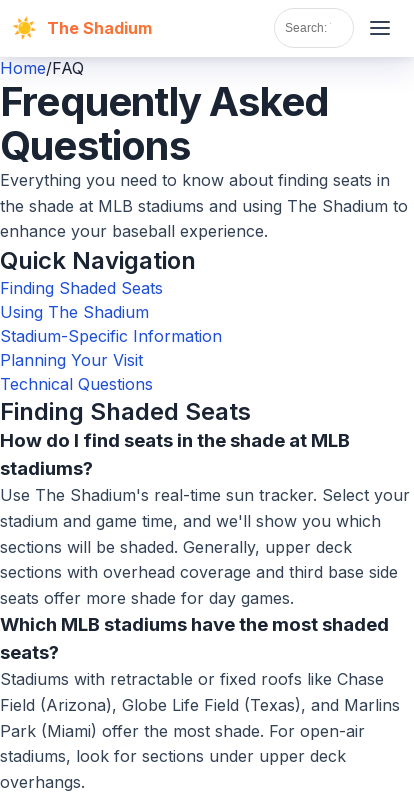

Evaluated horizontal overflow check at 414px width - overflow detected: False
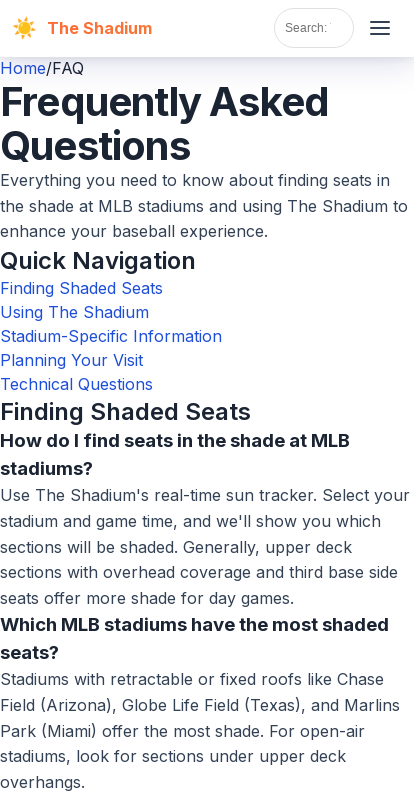

Assertion passed: No horizontal overflow at 414px width for path /faq/
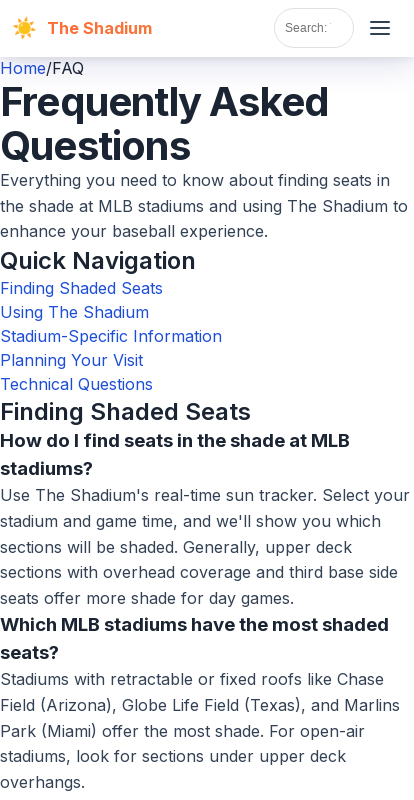

Navigated to https://theshadium.com/blog/
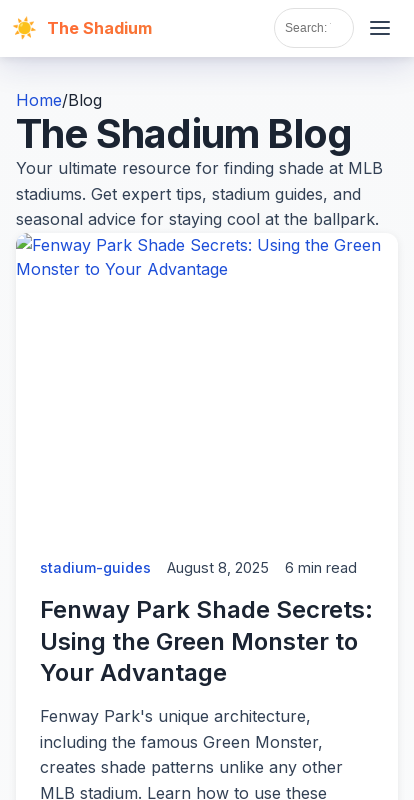

Set viewport size to 360px width for mobile testing at path /blog/
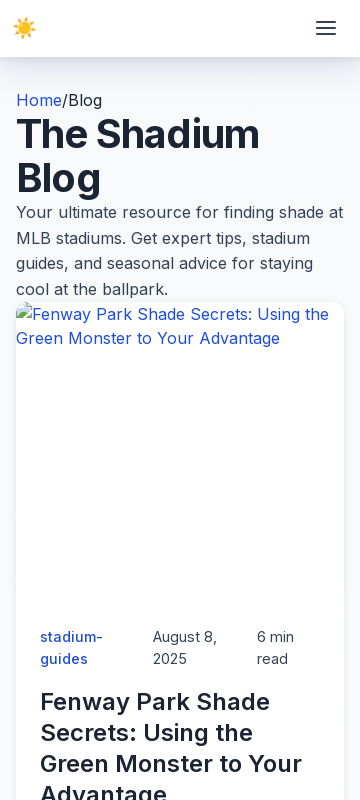

Evaluated horizontal overflow check at 360px width - overflow detected: False
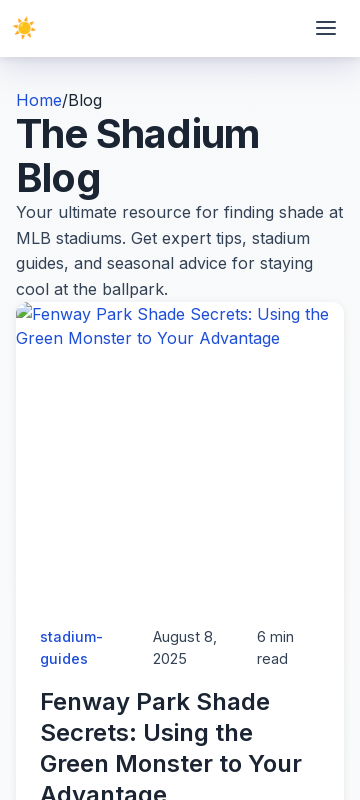

Assertion passed: No horizontal overflow at 360px width for path /blog/
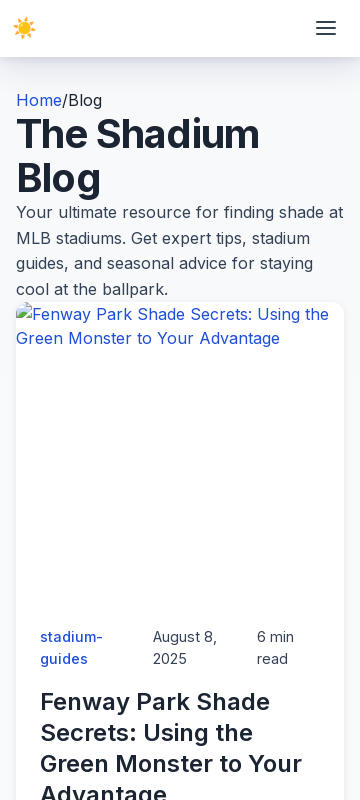

Set viewport size to 375px width for mobile testing at path /blog/
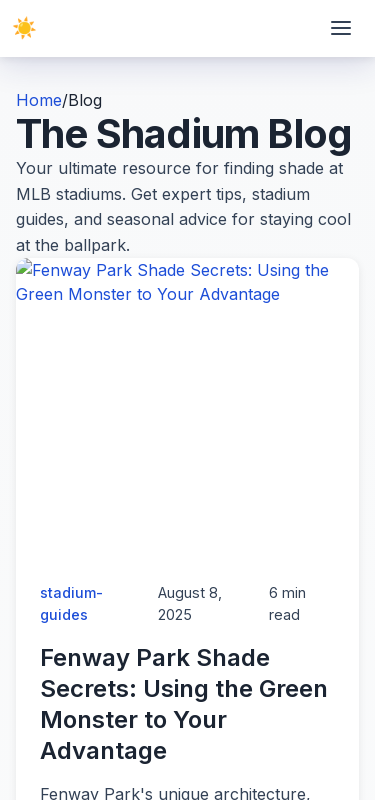

Evaluated horizontal overflow check at 375px width - overflow detected: False
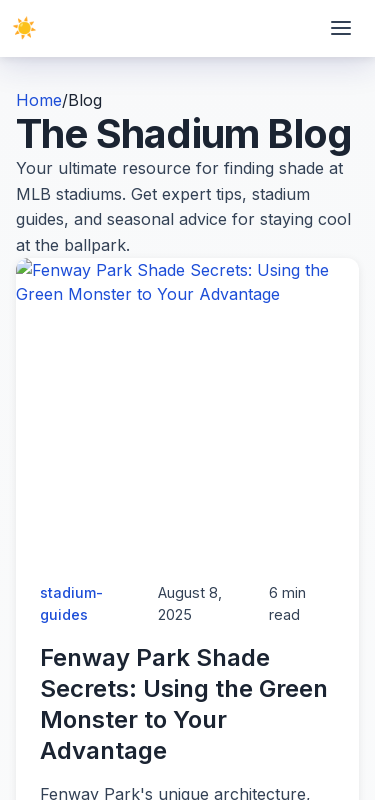

Assertion passed: No horizontal overflow at 375px width for path /blog/
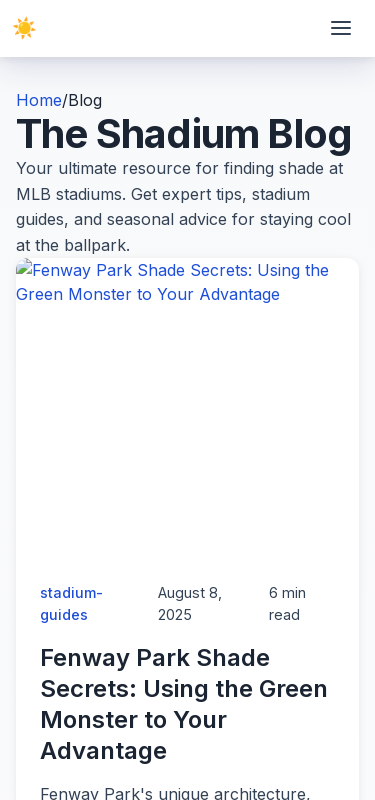

Set viewport size to 390px width for mobile testing at path /blog/
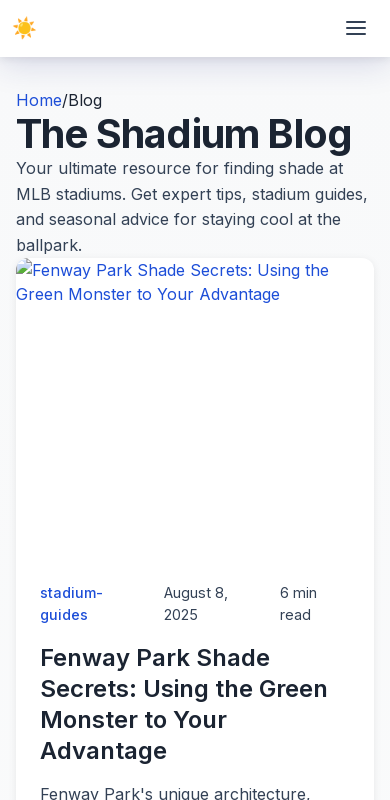

Evaluated horizontal overflow check at 390px width - overflow detected: False
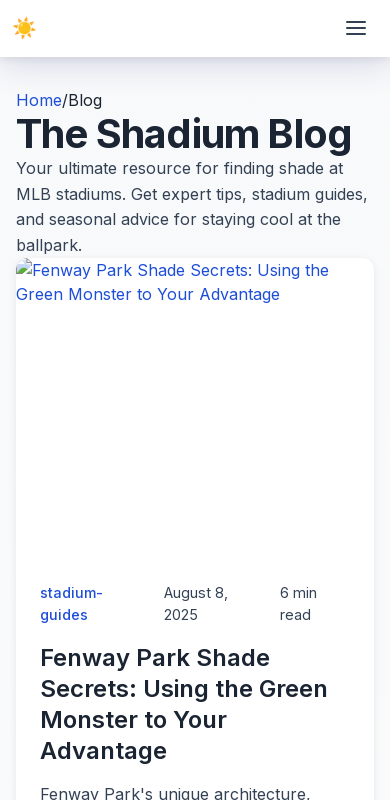

Assertion passed: No horizontal overflow at 390px width for path /blog/
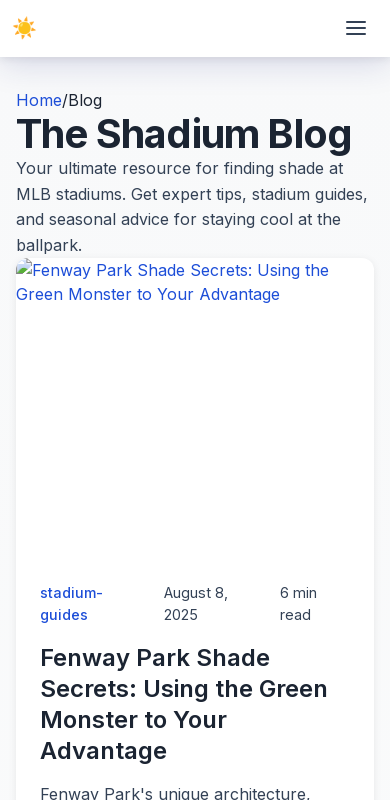

Set viewport size to 414px width for mobile testing at path /blog/
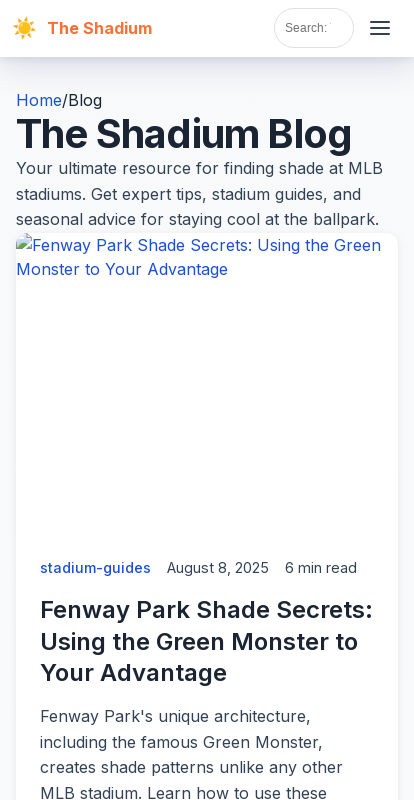

Evaluated horizontal overflow check at 414px width - overflow detected: False
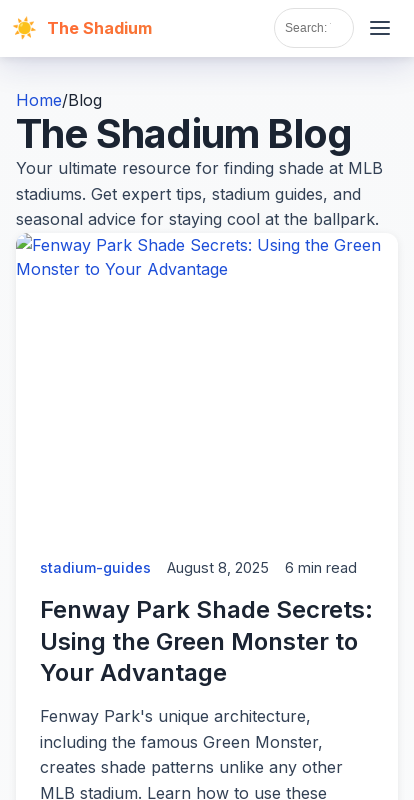

Assertion passed: No horizontal overflow at 414px width for path /blog/
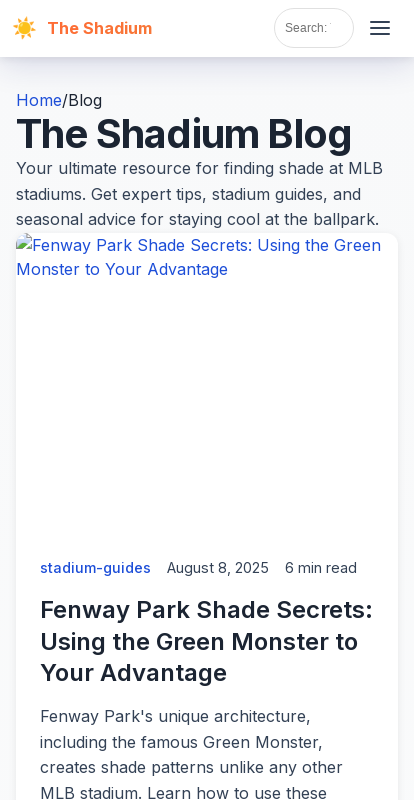

Navigated to https://theshadium.com/contact/
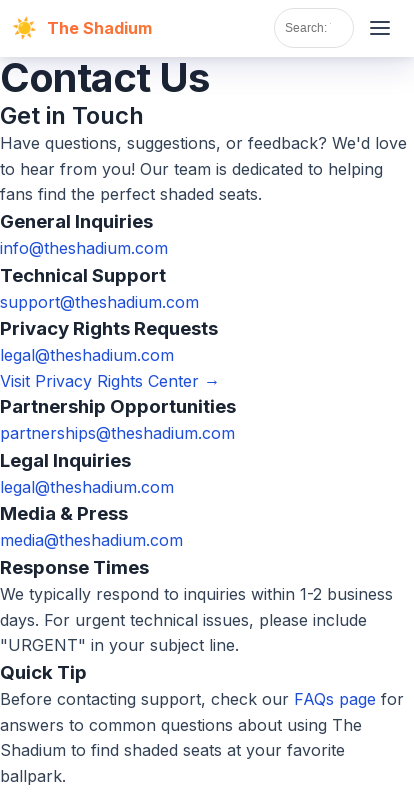

Set viewport size to 360px width for mobile testing at path /contact/
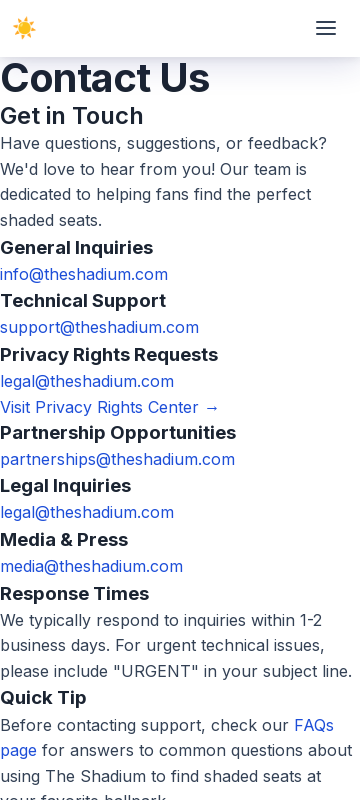

Evaluated horizontal overflow check at 360px width - overflow detected: False
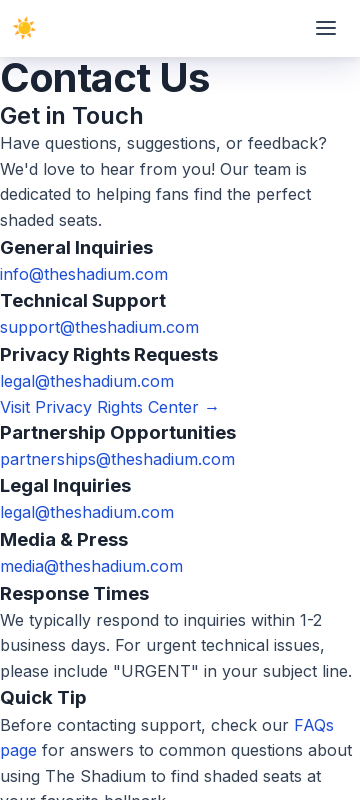

Assertion passed: No horizontal overflow at 360px width for path /contact/
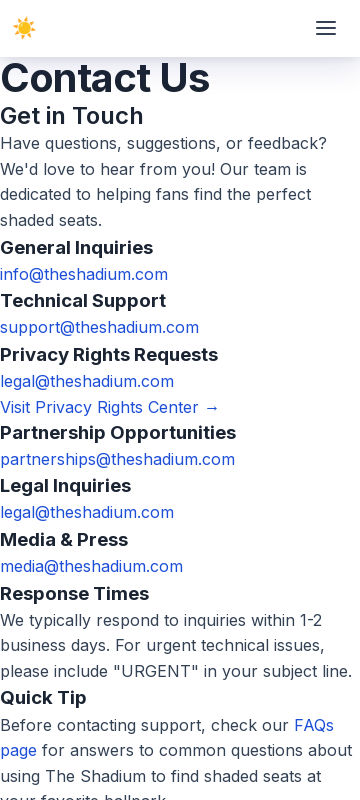

Set viewport size to 375px width for mobile testing at path /contact/
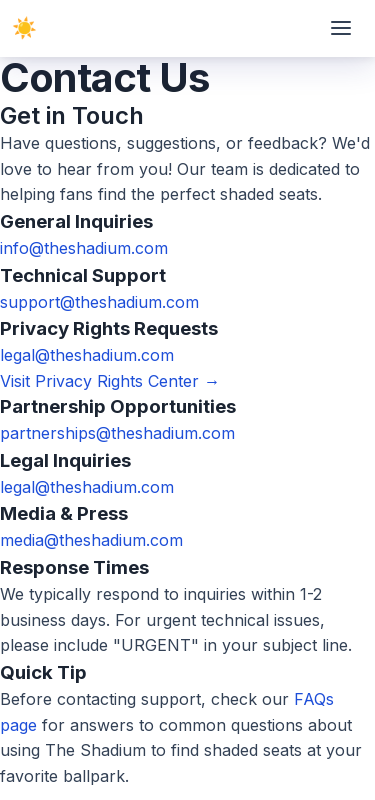

Evaluated horizontal overflow check at 375px width - overflow detected: False
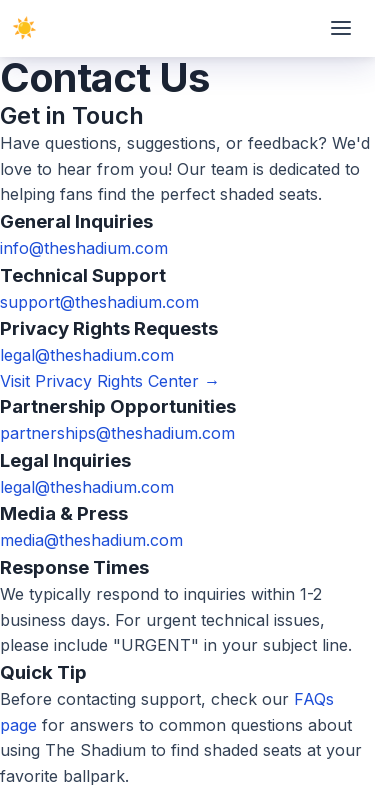

Assertion passed: No horizontal overflow at 375px width for path /contact/
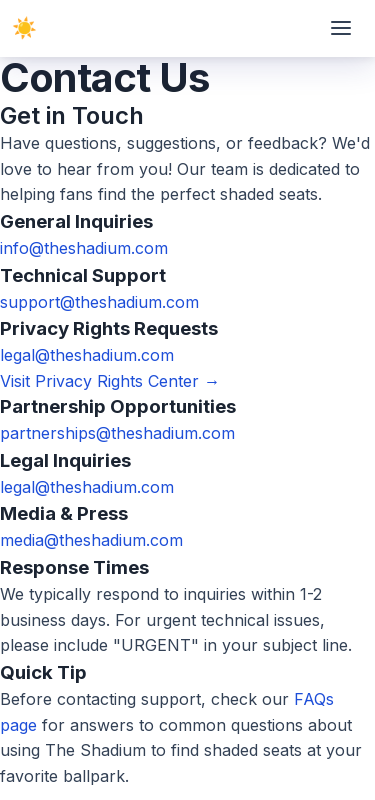

Set viewport size to 390px width for mobile testing at path /contact/
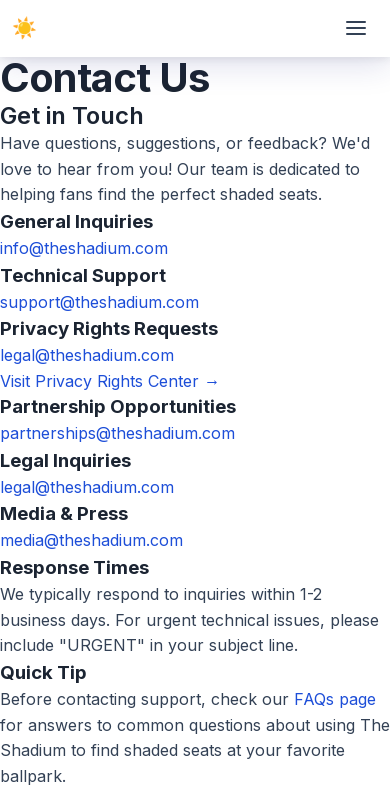

Evaluated horizontal overflow check at 390px width - overflow detected: False
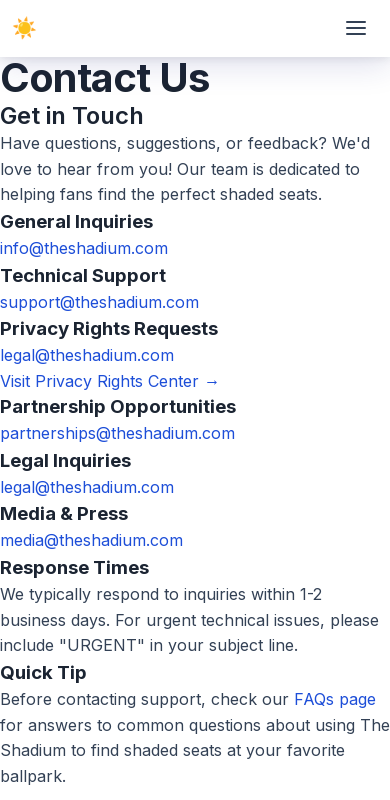

Assertion passed: No horizontal overflow at 390px width for path /contact/
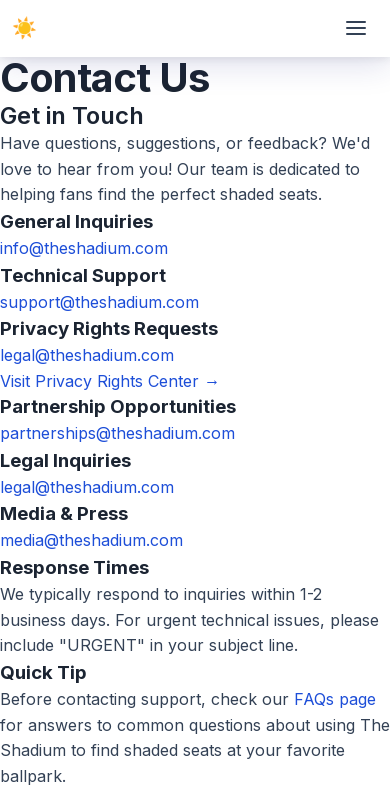

Set viewport size to 414px width for mobile testing at path /contact/
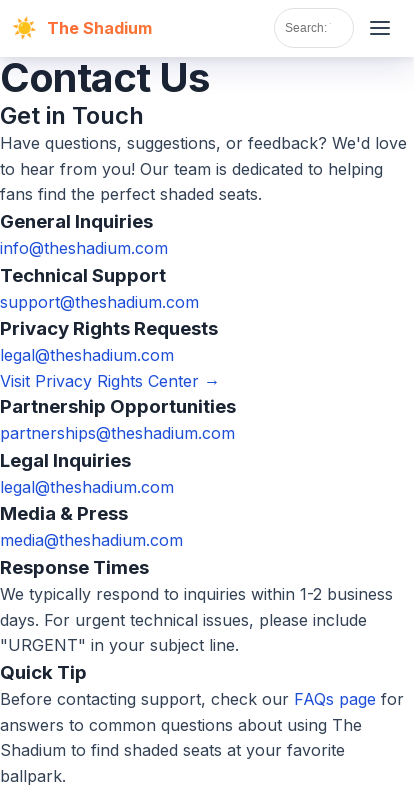

Evaluated horizontal overflow check at 414px width - overflow detected: False
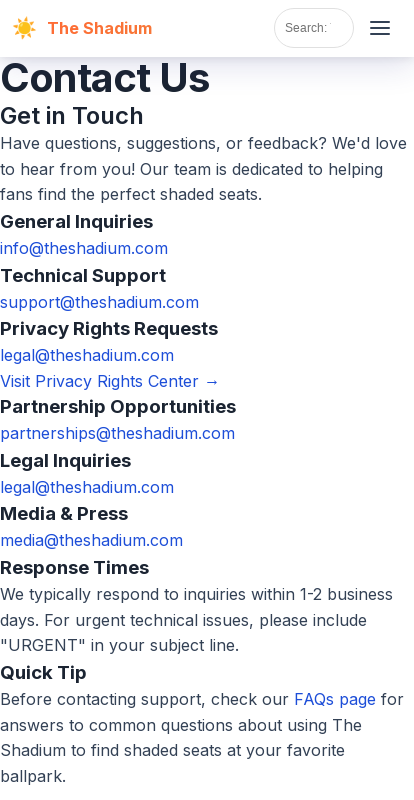

Assertion passed: No horizontal overflow at 414px width for path /contact/
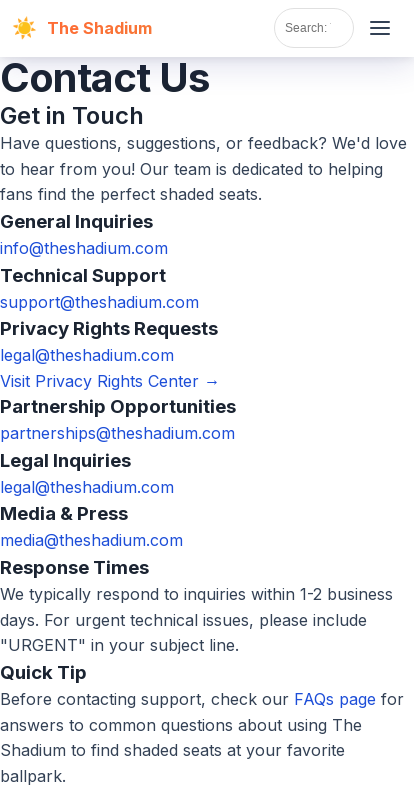

Navigated to https://theshadium.com/privacy/
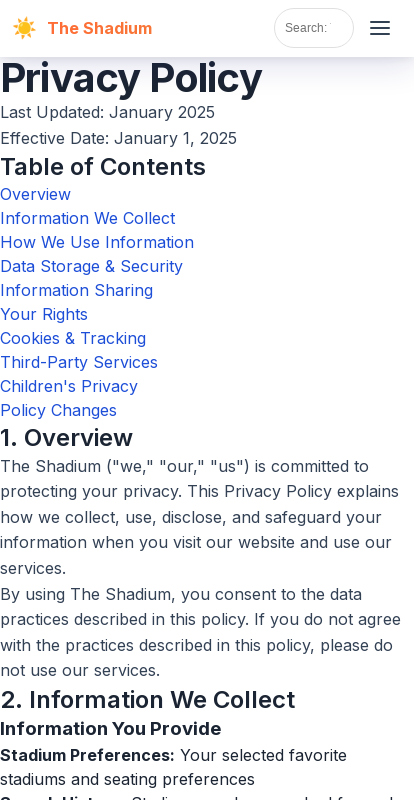

Set viewport size to 360px width for mobile testing at path /privacy/
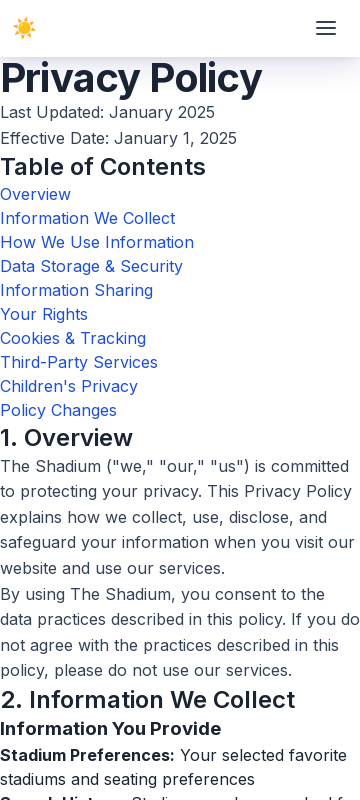

Evaluated horizontal overflow check at 360px width - overflow detected: False
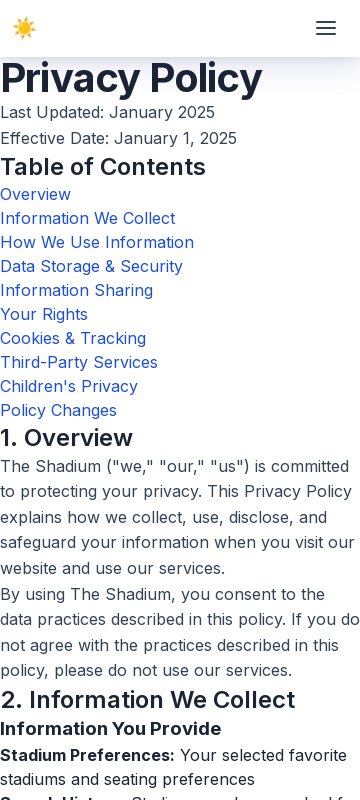

Assertion passed: No horizontal overflow at 360px width for path /privacy/
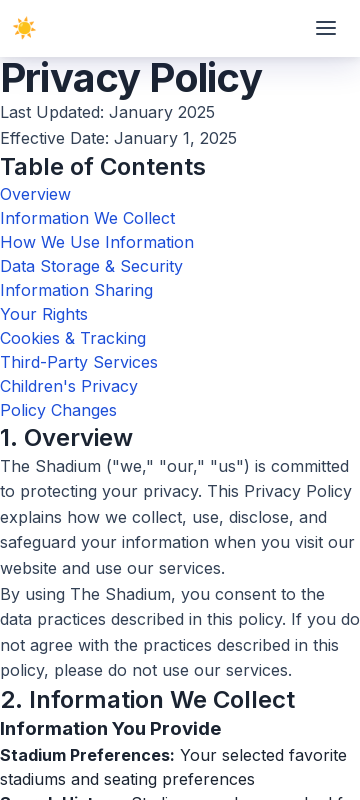

Set viewport size to 375px width for mobile testing at path /privacy/
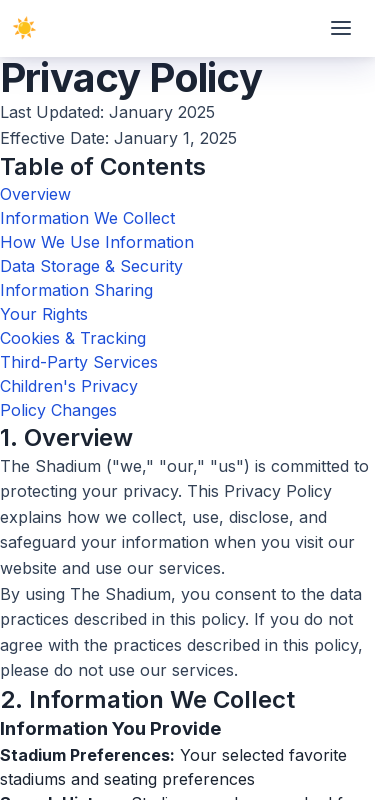

Evaluated horizontal overflow check at 375px width - overflow detected: False
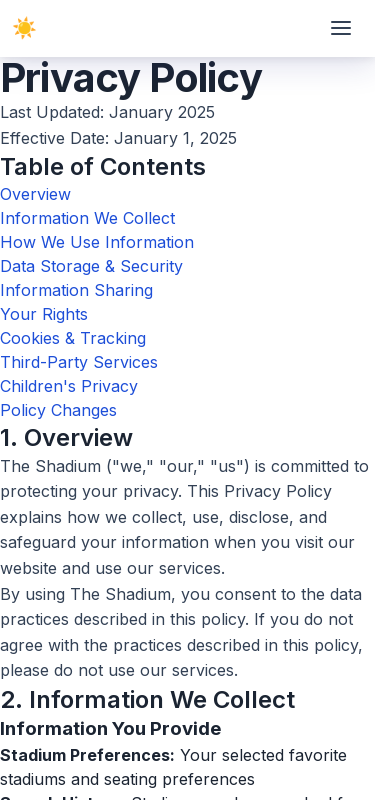

Assertion passed: No horizontal overflow at 375px width for path /privacy/
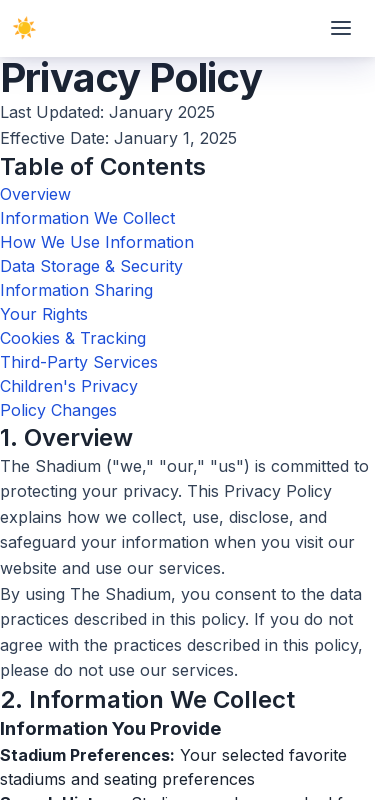

Set viewport size to 390px width for mobile testing at path /privacy/
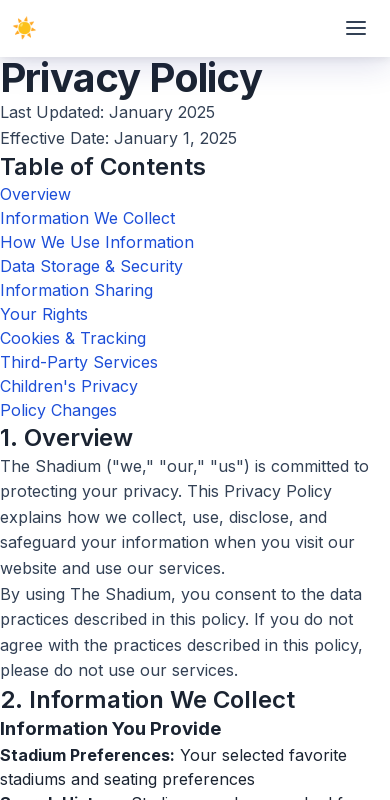

Evaluated horizontal overflow check at 390px width - overflow detected: False
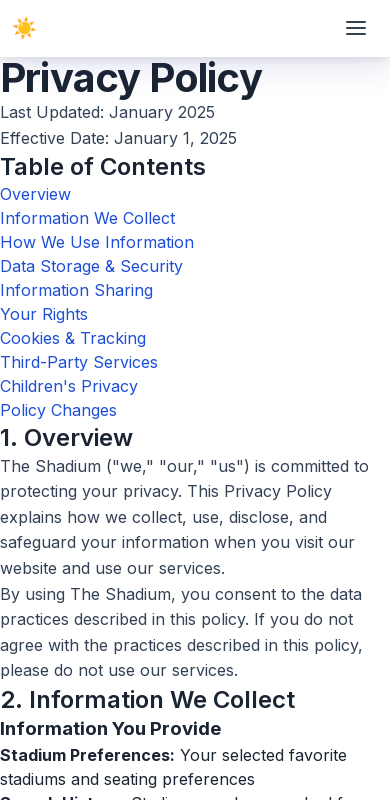

Assertion passed: No horizontal overflow at 390px width for path /privacy/
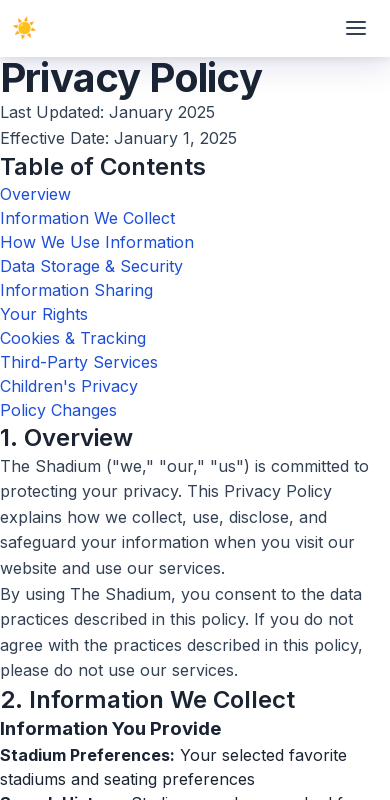

Set viewport size to 414px width for mobile testing at path /privacy/
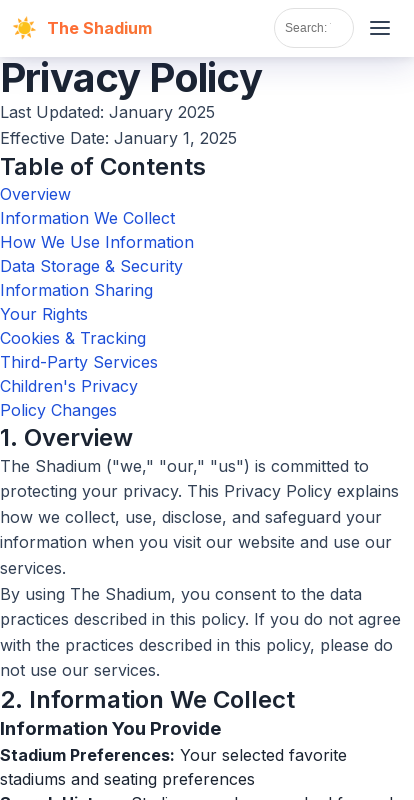

Evaluated horizontal overflow check at 414px width - overflow detected: False
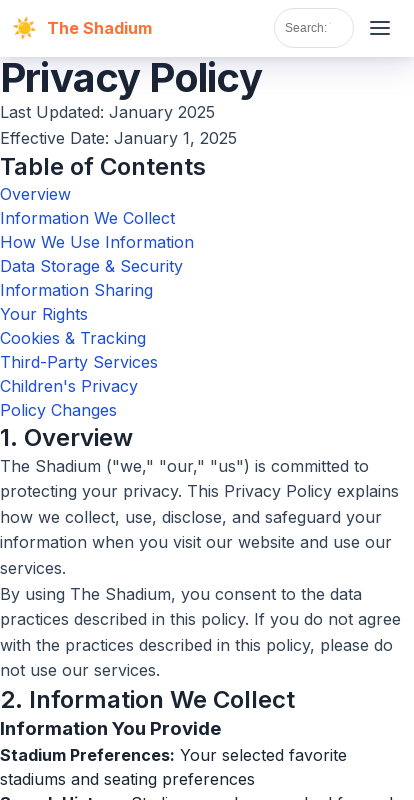

Assertion passed: No horizontal overflow at 414px width for path /privacy/
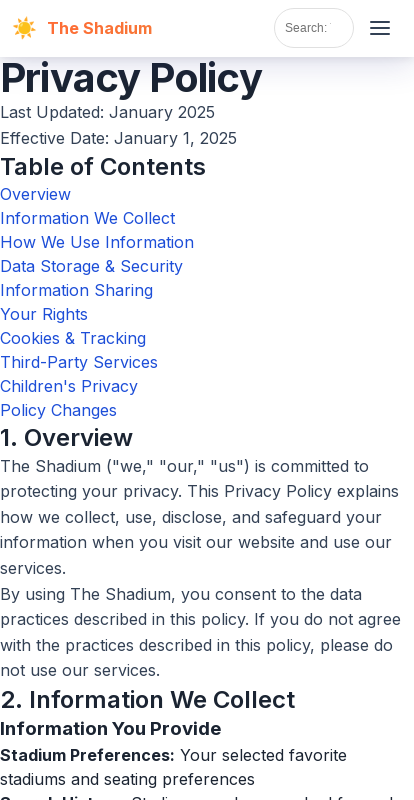

Navigated to https://theshadium.com/terms/
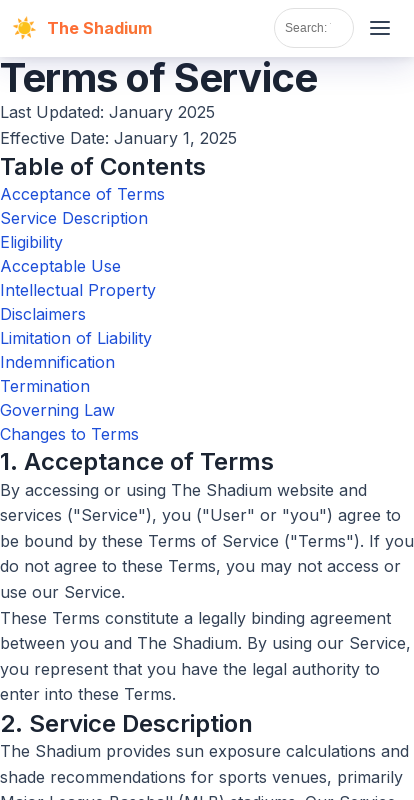

Set viewport size to 360px width for mobile testing at path /terms/
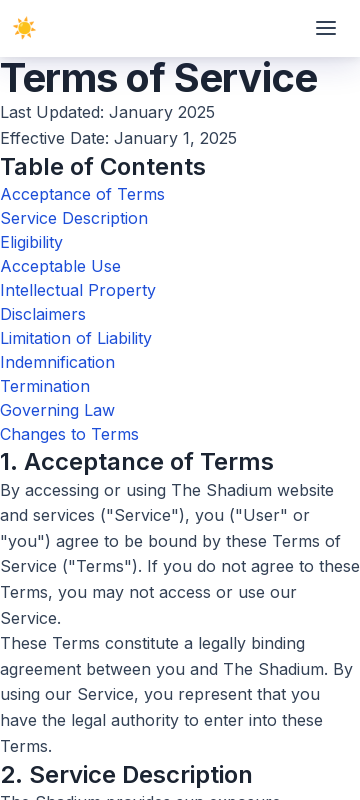

Evaluated horizontal overflow check at 360px width - overflow detected: False
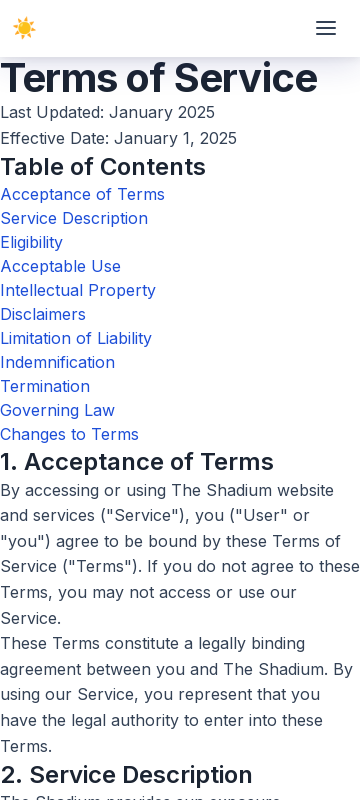

Assertion passed: No horizontal overflow at 360px width for path /terms/
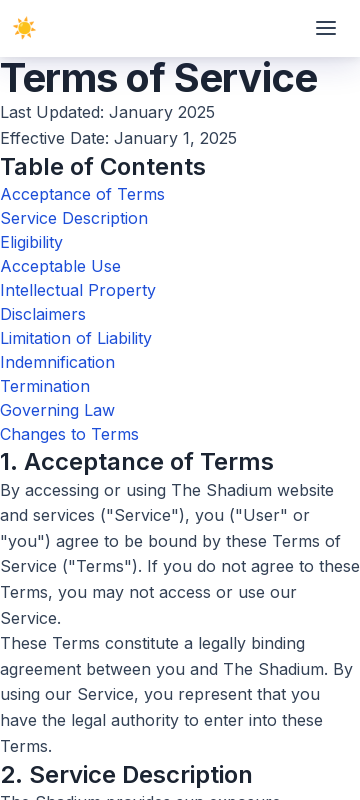

Set viewport size to 375px width for mobile testing at path /terms/
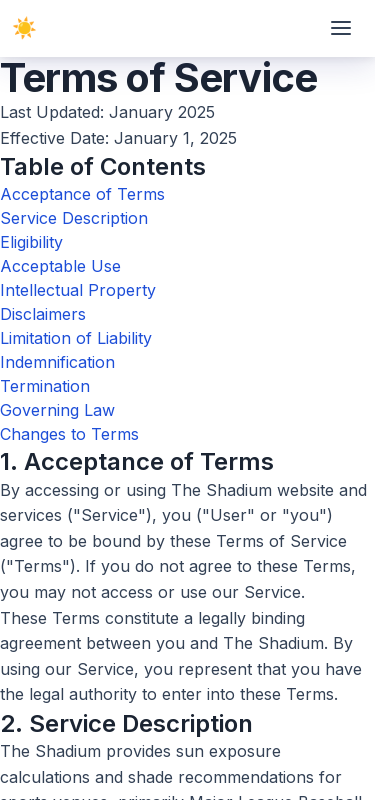

Evaluated horizontal overflow check at 375px width - overflow detected: False
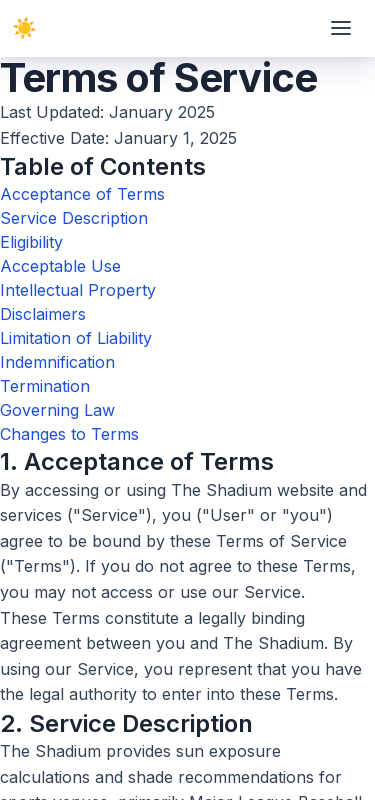

Assertion passed: No horizontal overflow at 375px width for path /terms/
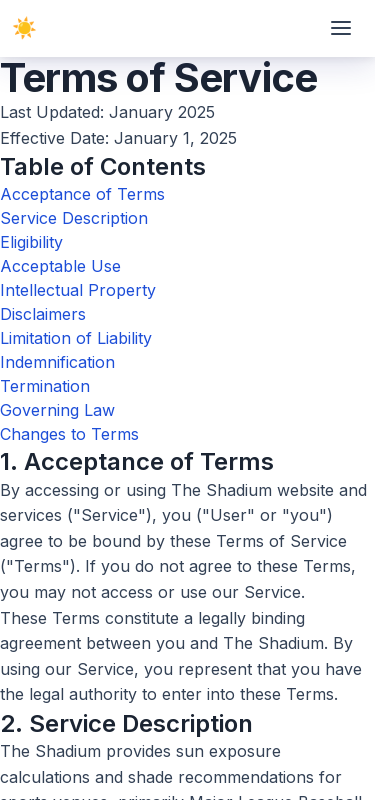

Set viewport size to 390px width for mobile testing at path /terms/
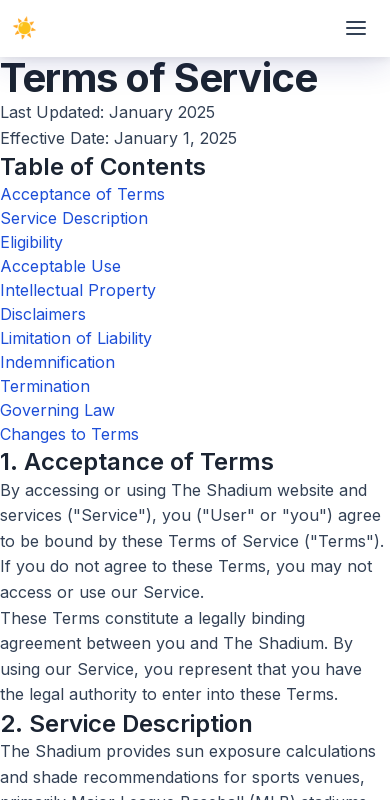

Evaluated horizontal overflow check at 390px width - overflow detected: False
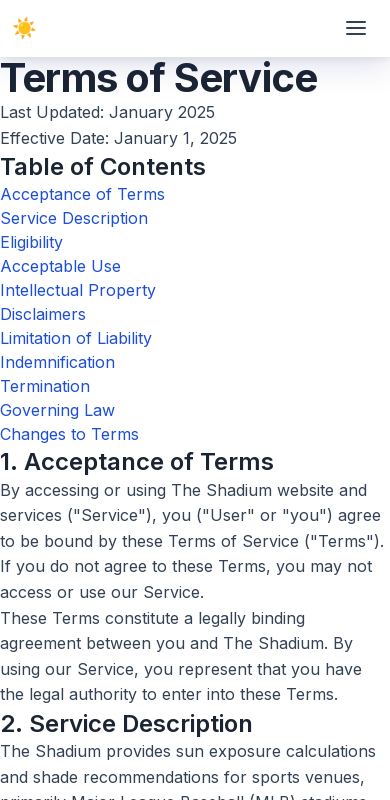

Assertion passed: No horizontal overflow at 390px width for path /terms/
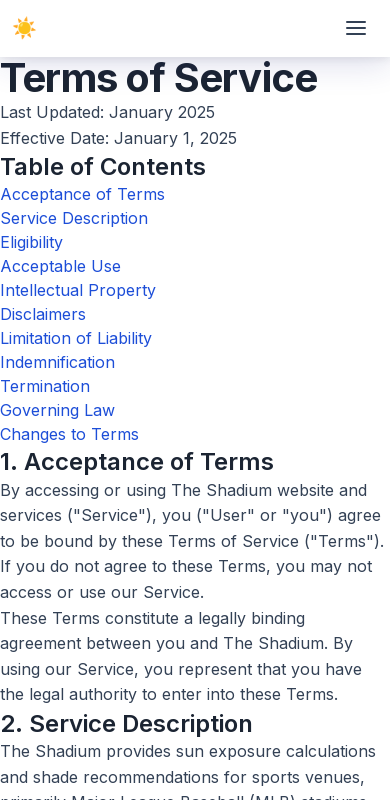

Set viewport size to 414px width for mobile testing at path /terms/
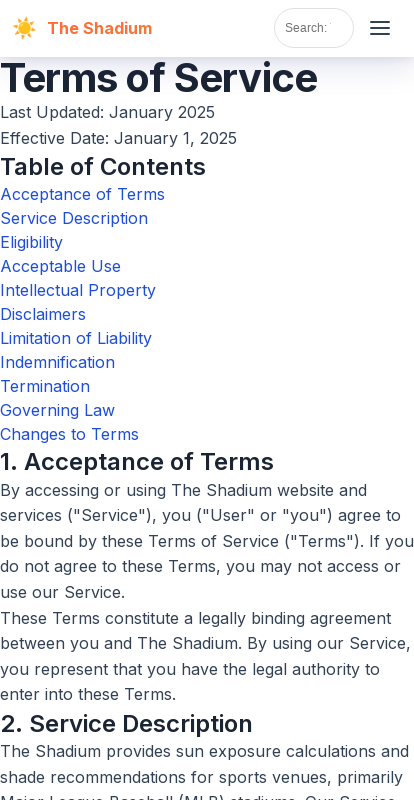

Evaluated horizontal overflow check at 414px width - overflow detected: False
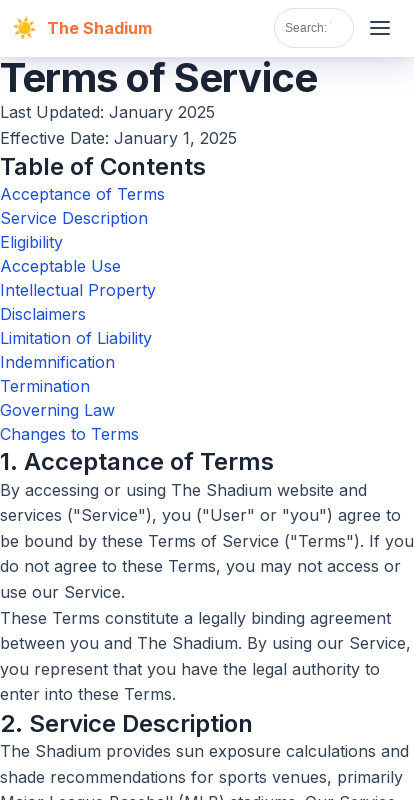

Assertion passed: No horizontal overflow at 414px width for path /terms/
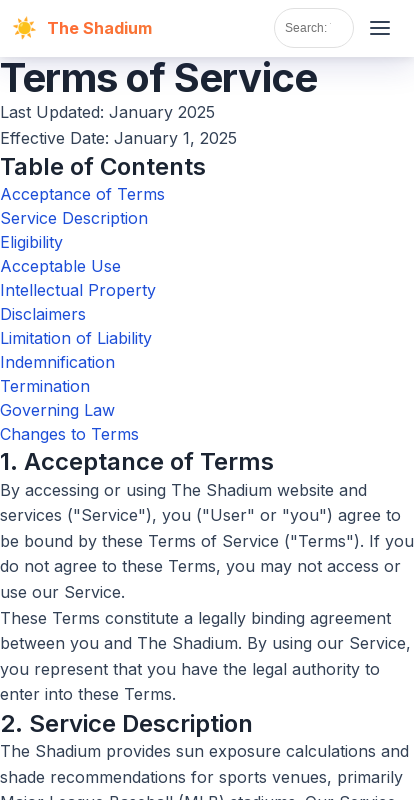

Navigated to https://theshadium.com/guide/how-to-find-shaded-seats/
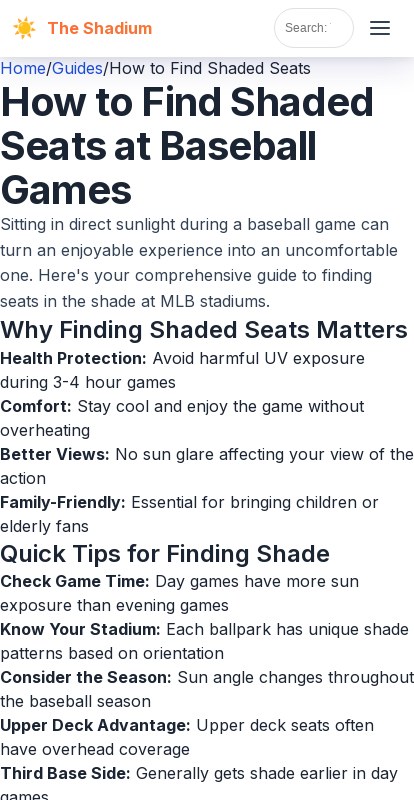

Set viewport size to 360px width for mobile testing at path /guide/how-to-find-shaded-seats/
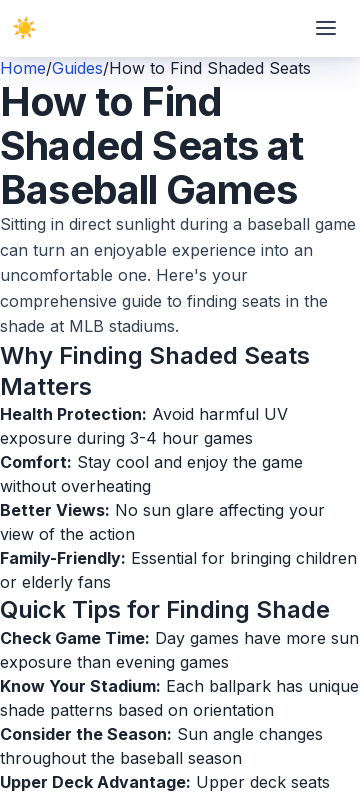

Evaluated horizontal overflow check at 360px width - overflow detected: False
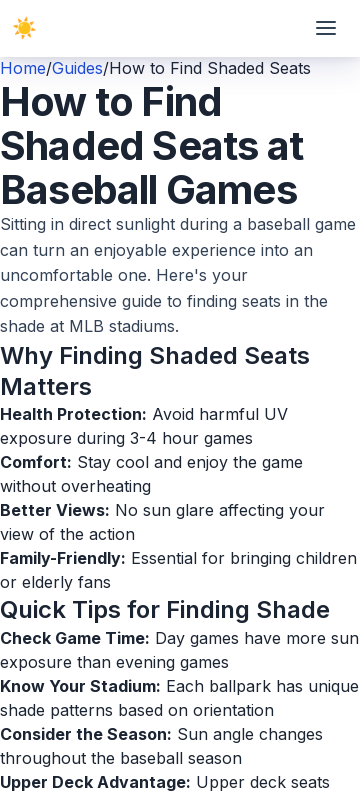

Assertion passed: No horizontal overflow at 360px width for path /guide/how-to-find-shaded-seats/
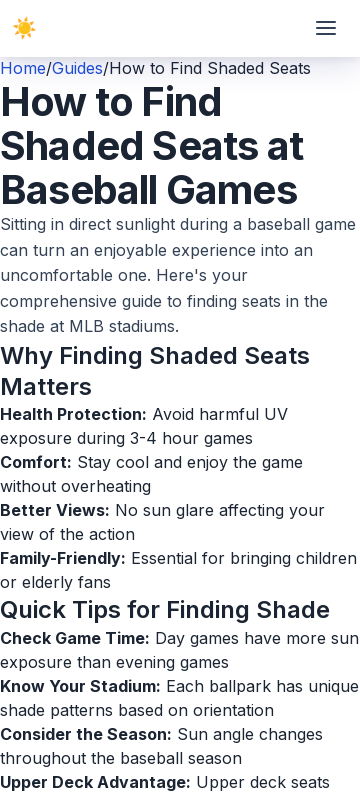

Set viewport size to 375px width for mobile testing at path /guide/how-to-find-shaded-seats/
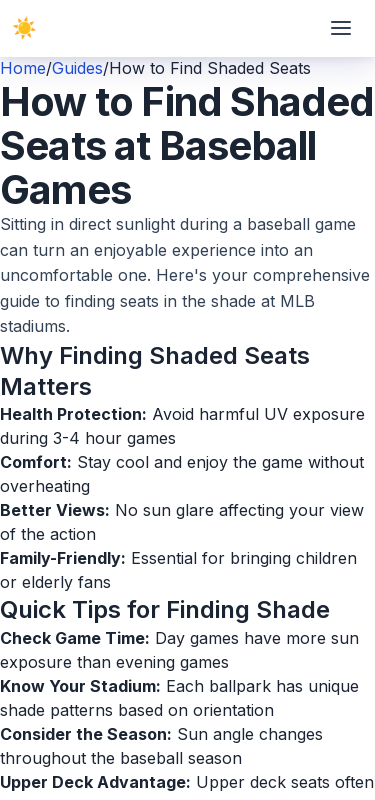

Evaluated horizontal overflow check at 375px width - overflow detected: False
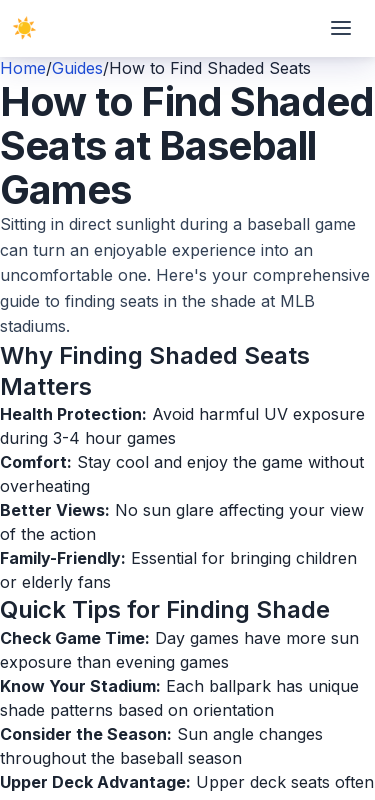

Assertion passed: No horizontal overflow at 375px width for path /guide/how-to-find-shaded-seats/
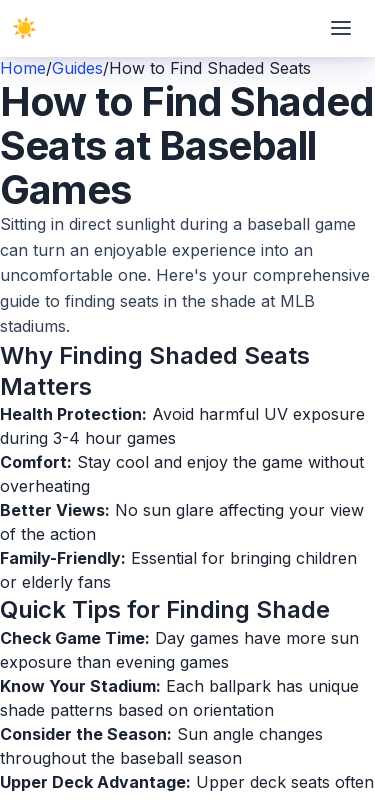

Set viewport size to 390px width for mobile testing at path /guide/how-to-find-shaded-seats/
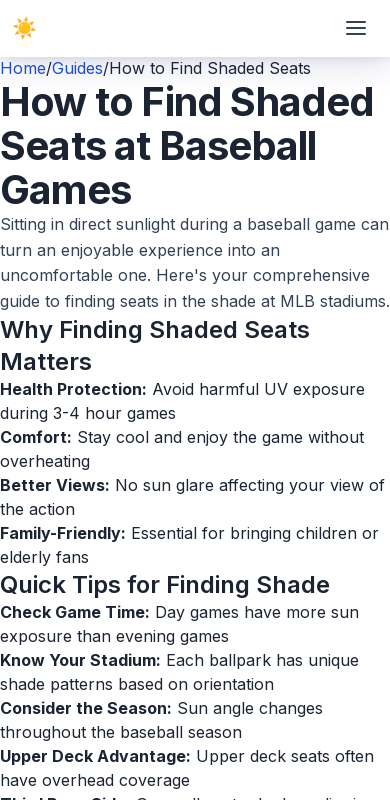

Evaluated horizontal overflow check at 390px width - overflow detected: False
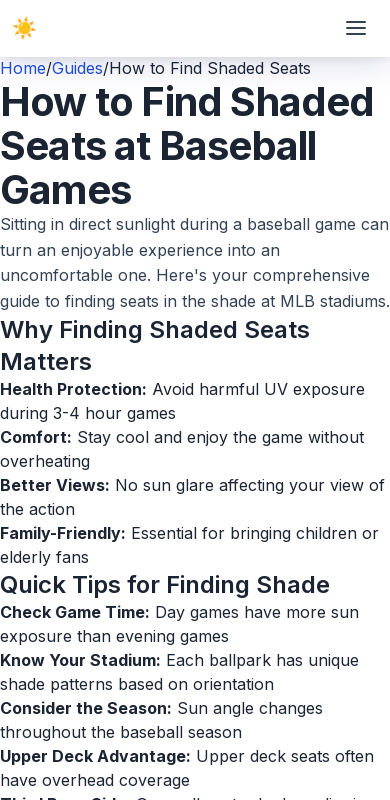

Assertion passed: No horizontal overflow at 390px width for path /guide/how-to-find-shaded-seats/
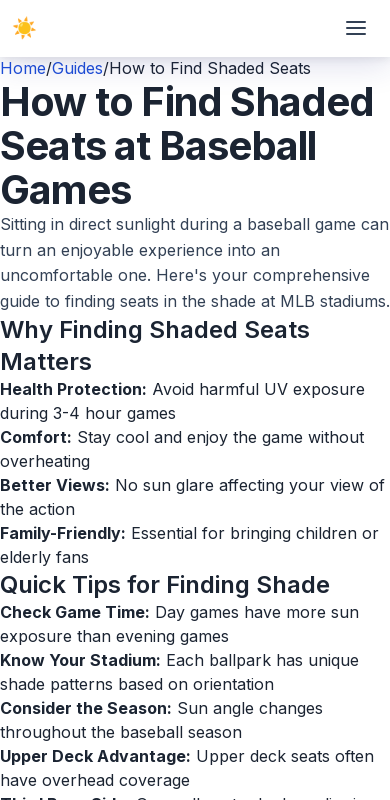

Set viewport size to 414px width for mobile testing at path /guide/how-to-find-shaded-seats/
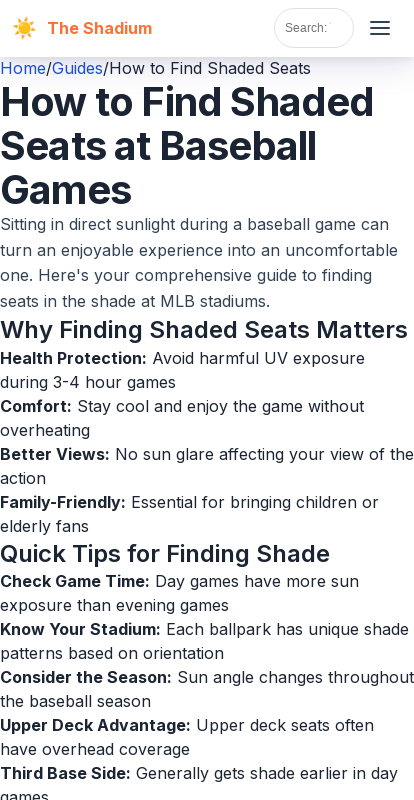

Evaluated horizontal overflow check at 414px width - overflow detected: False
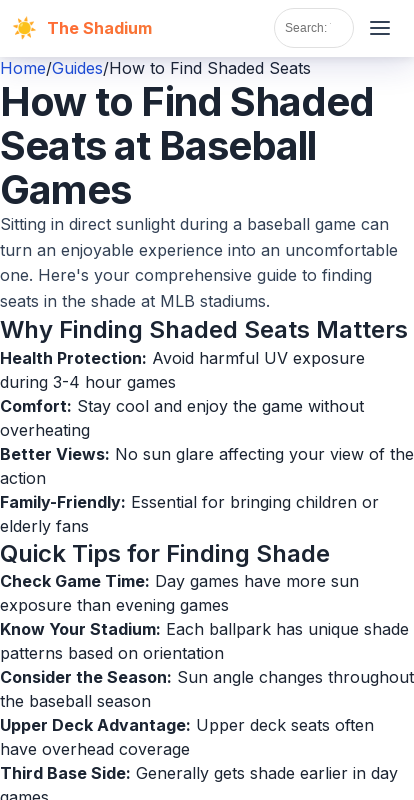

Assertion passed: No horizontal overflow at 414px width for path /guide/how-to-find-shaded-seats/
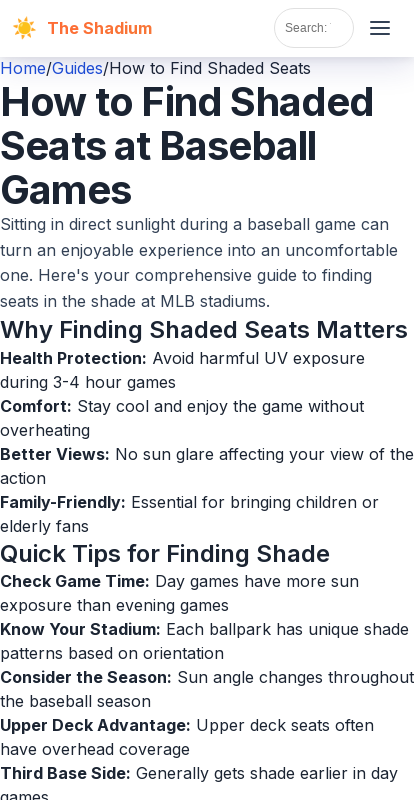

Navigated to https://theshadium.com/guide/best-shaded-seats-mlb/
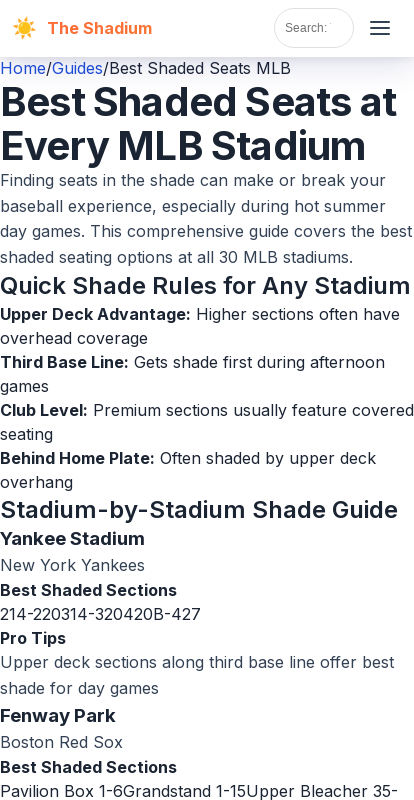

Set viewport size to 360px width for mobile testing at path /guide/best-shaded-seats-mlb/
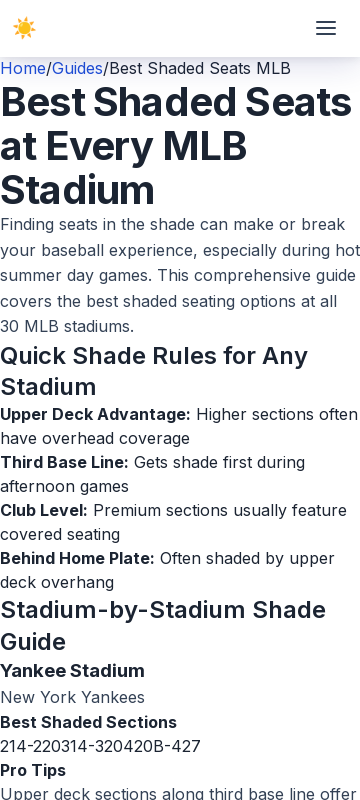

Evaluated horizontal overflow check at 360px width - overflow detected: False
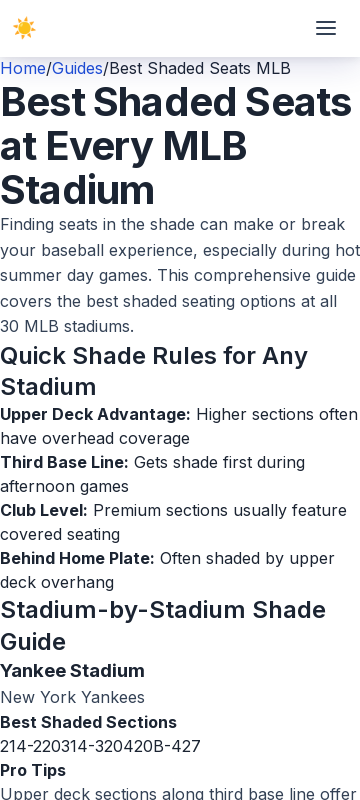

Assertion passed: No horizontal overflow at 360px width for path /guide/best-shaded-seats-mlb/
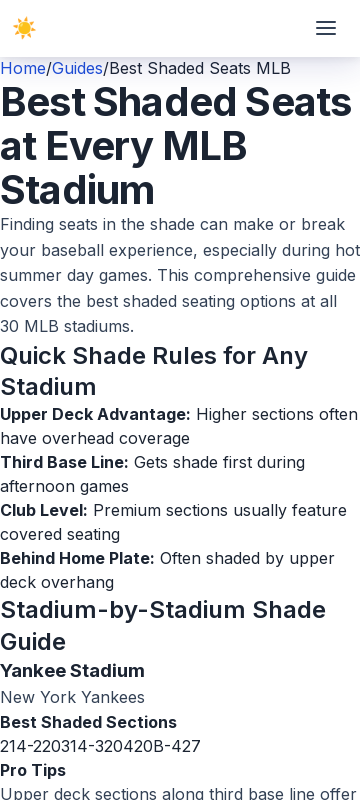

Set viewport size to 375px width for mobile testing at path /guide/best-shaded-seats-mlb/
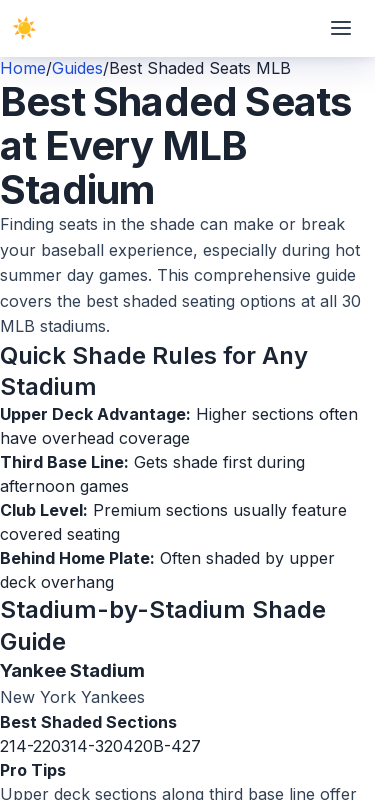

Evaluated horizontal overflow check at 375px width - overflow detected: False
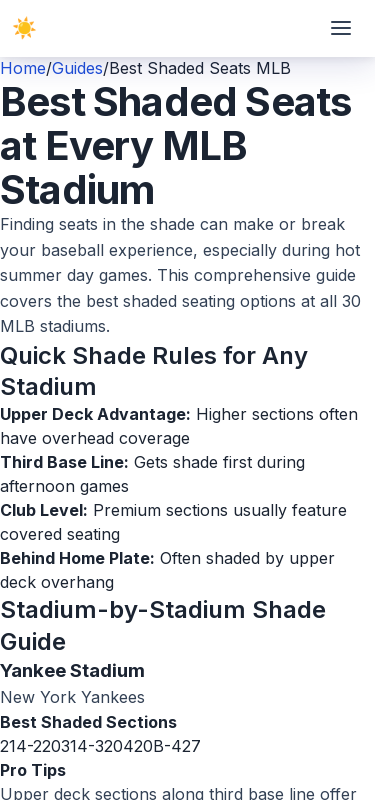

Assertion passed: No horizontal overflow at 375px width for path /guide/best-shaded-seats-mlb/
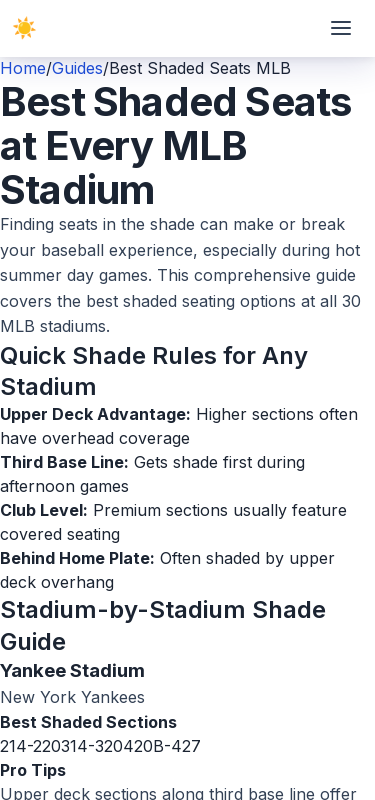

Set viewport size to 390px width for mobile testing at path /guide/best-shaded-seats-mlb/
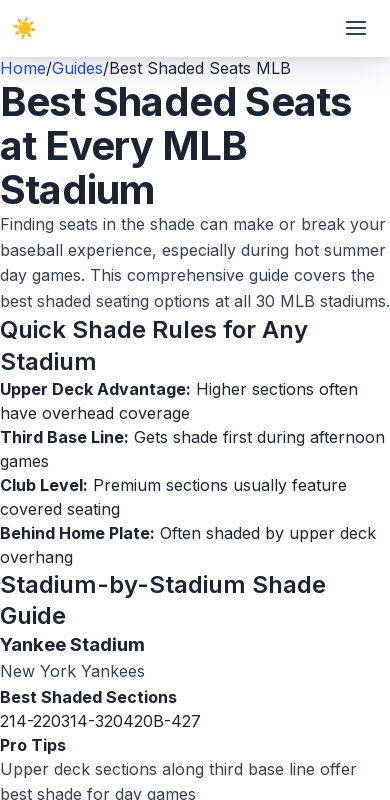

Evaluated horizontal overflow check at 390px width - overflow detected: False
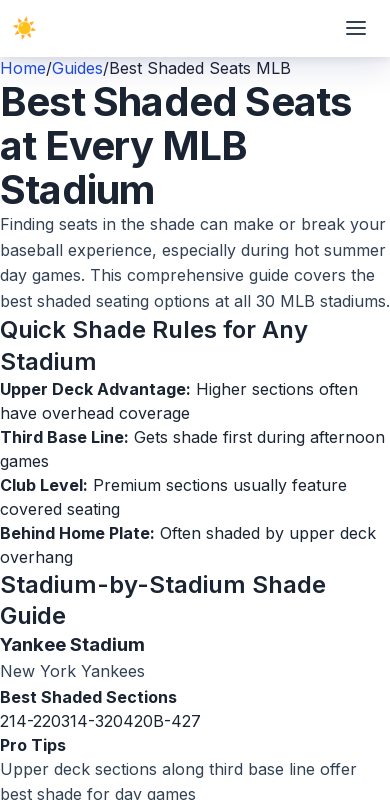

Assertion passed: No horizontal overflow at 390px width for path /guide/best-shaded-seats-mlb/
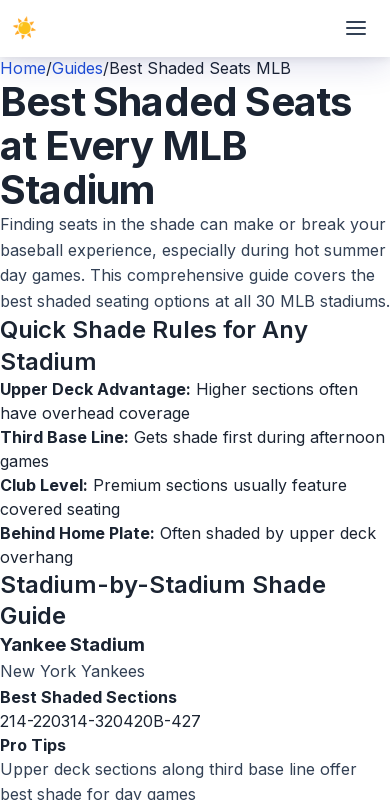

Set viewport size to 414px width for mobile testing at path /guide/best-shaded-seats-mlb/
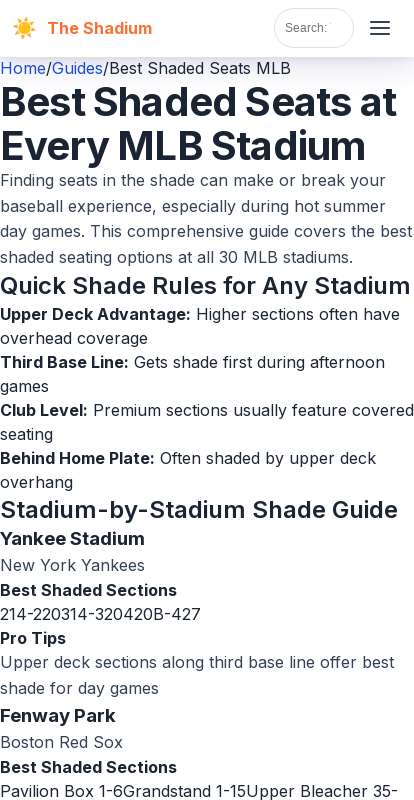

Evaluated horizontal overflow check at 414px width - overflow detected: False
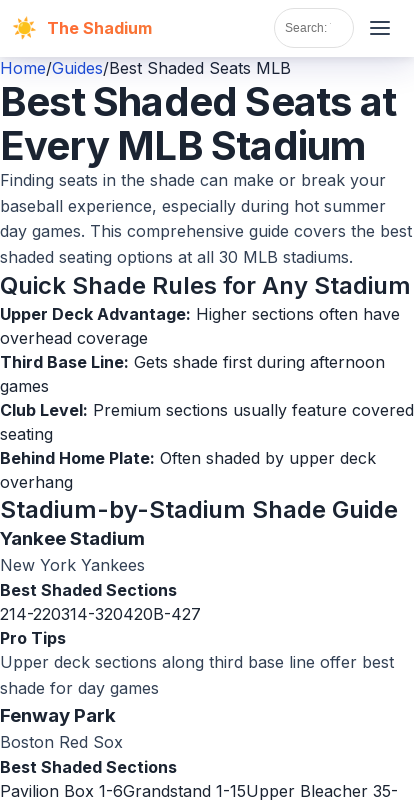

Assertion passed: No horizontal overflow at 414px width for path /guide/best-shaded-seats-mlb/
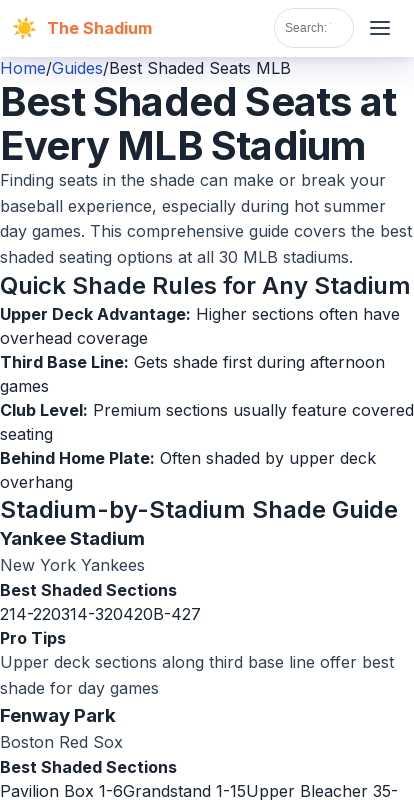

Navigated to https://theshadium.com/guide/avoid-sun-baseball-games/
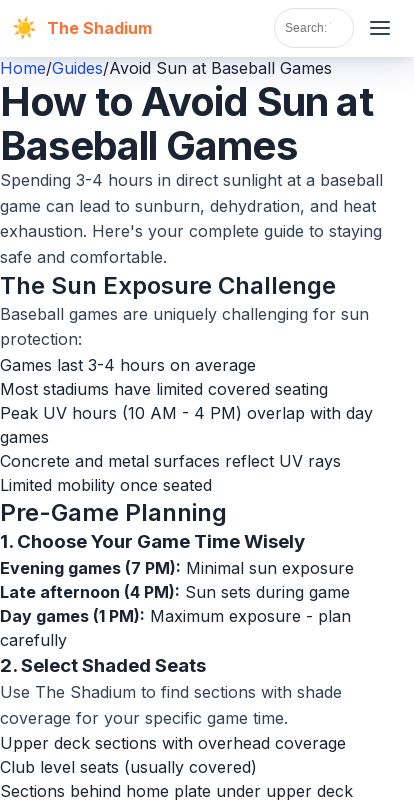

Set viewport size to 360px width for mobile testing at path /guide/avoid-sun-baseball-games/
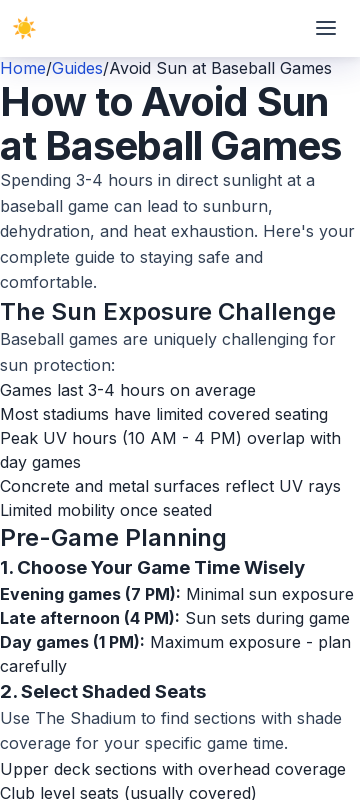

Evaluated horizontal overflow check at 360px width - overflow detected: False
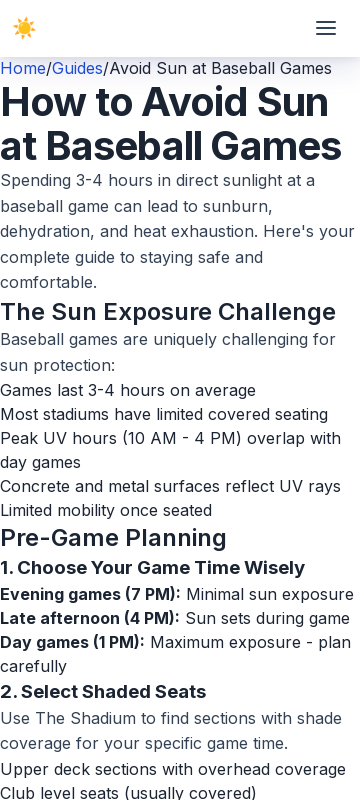

Assertion passed: No horizontal overflow at 360px width for path /guide/avoid-sun-baseball-games/
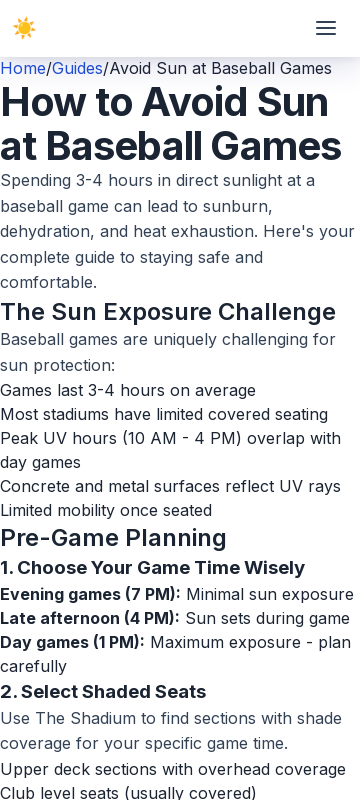

Set viewport size to 375px width for mobile testing at path /guide/avoid-sun-baseball-games/
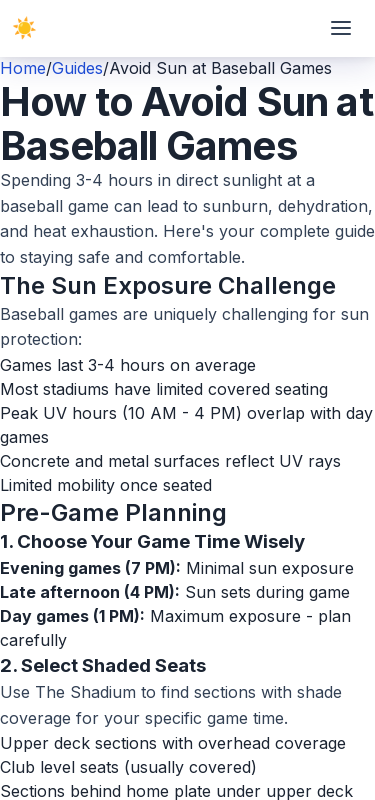

Evaluated horizontal overflow check at 375px width - overflow detected: False
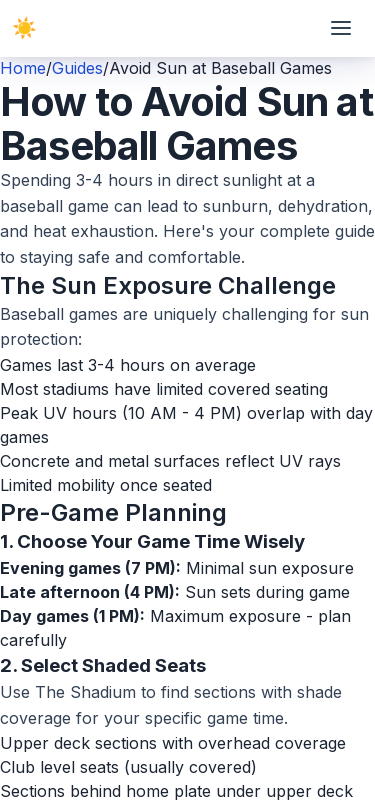

Assertion passed: No horizontal overflow at 375px width for path /guide/avoid-sun-baseball-games/
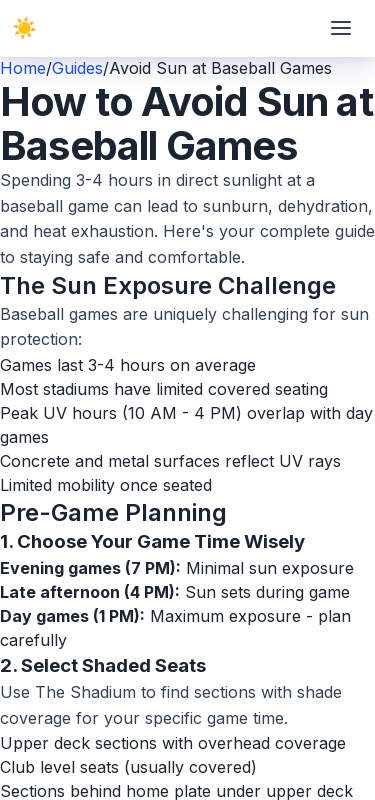

Set viewport size to 390px width for mobile testing at path /guide/avoid-sun-baseball-games/
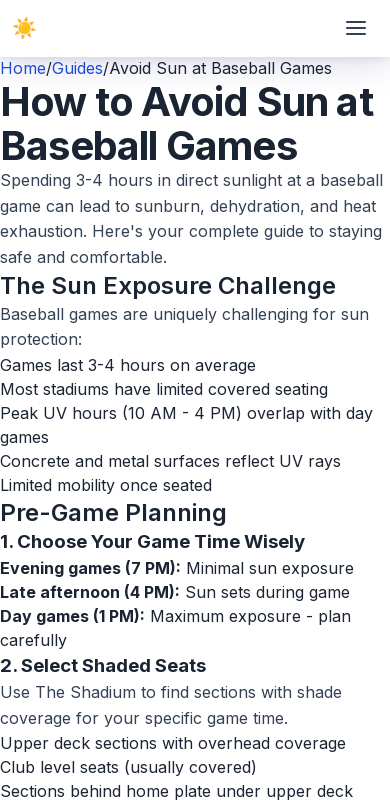

Evaluated horizontal overflow check at 390px width - overflow detected: False
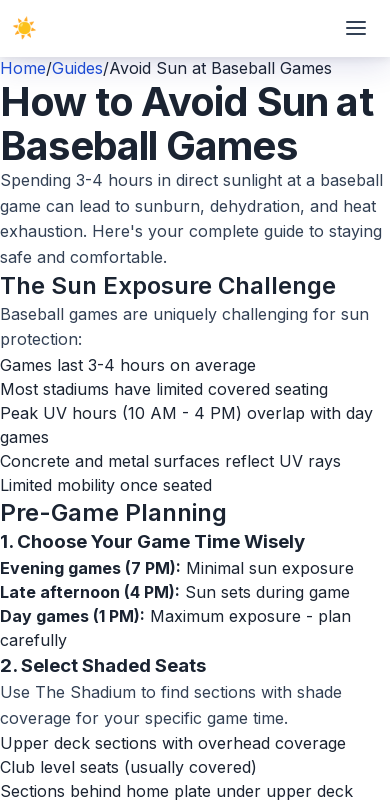

Assertion passed: No horizontal overflow at 390px width for path /guide/avoid-sun-baseball-games/
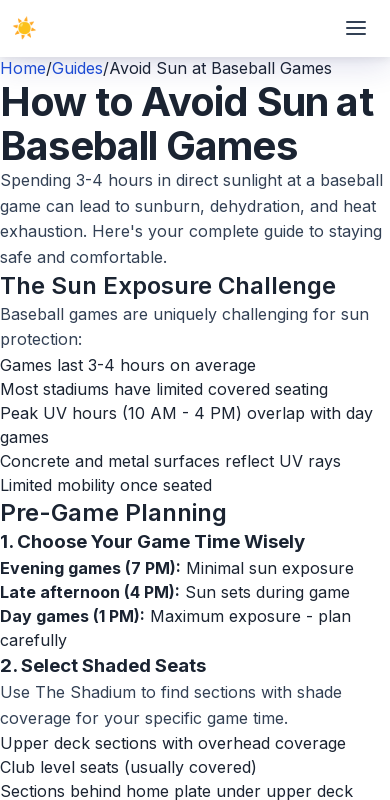

Set viewport size to 414px width for mobile testing at path /guide/avoid-sun-baseball-games/
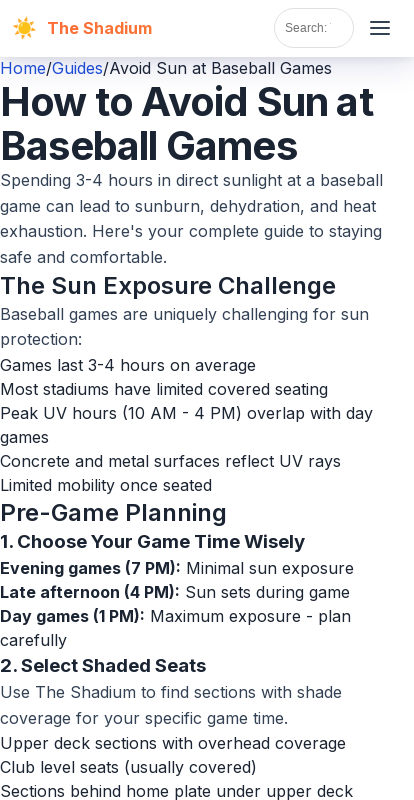

Evaluated horizontal overflow check at 414px width - overflow detected: False
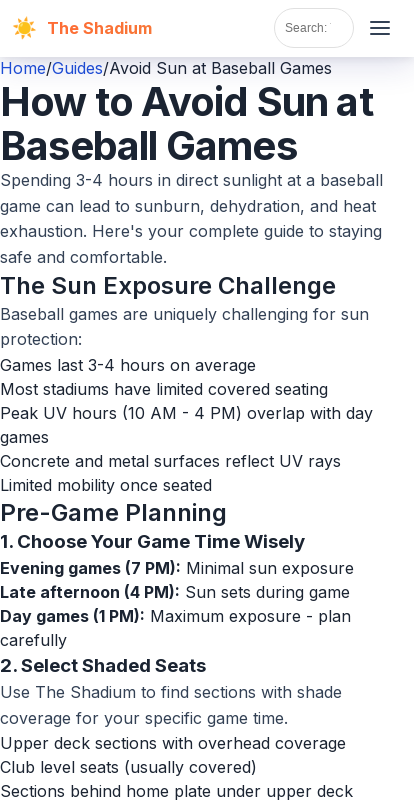

Assertion passed: No horizontal overflow at 414px width for path /guide/avoid-sun-baseball-games/
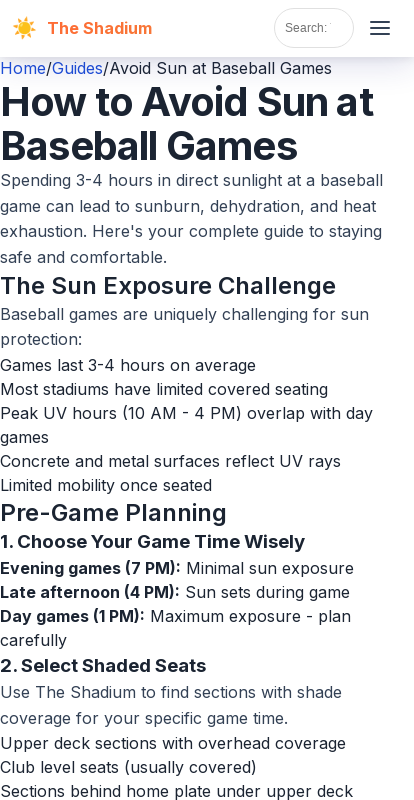

Navigated to https://theshadium.com/stadium/yankees/
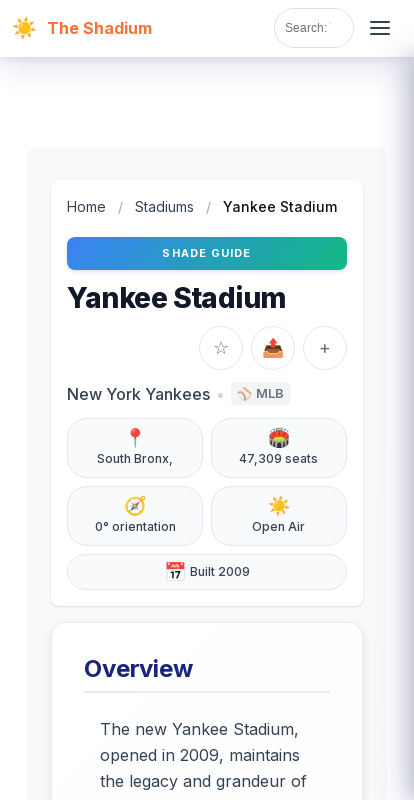

Set viewport size to 360px width for mobile testing at path /stadium/yankees/
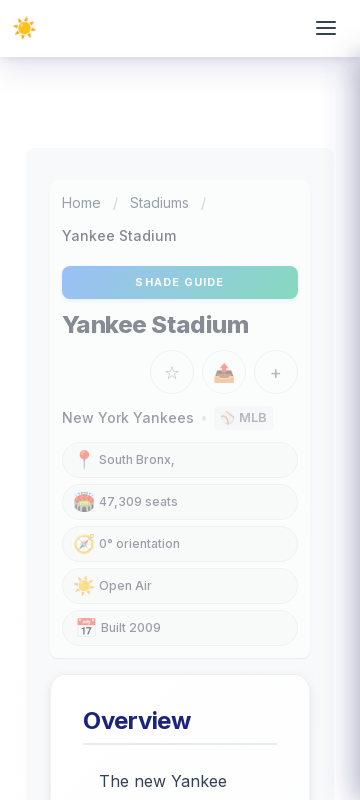

Evaluated horizontal overflow check at 360px width - overflow detected: False
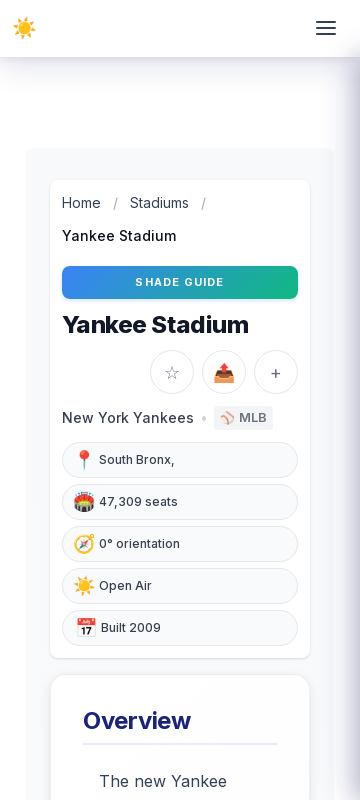

Assertion passed: No horizontal overflow at 360px width for path /stadium/yankees/
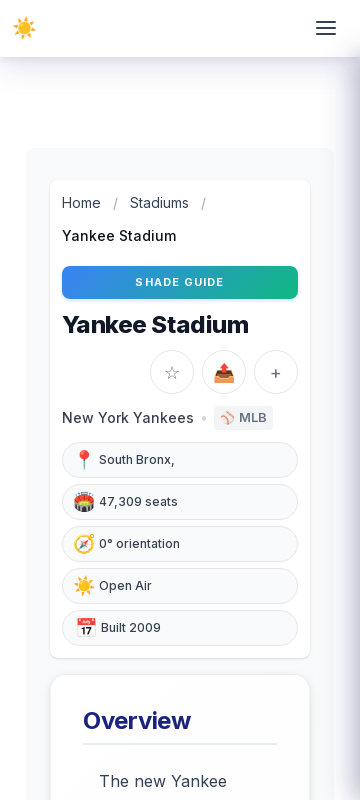

Set viewport size to 375px width for mobile testing at path /stadium/yankees/
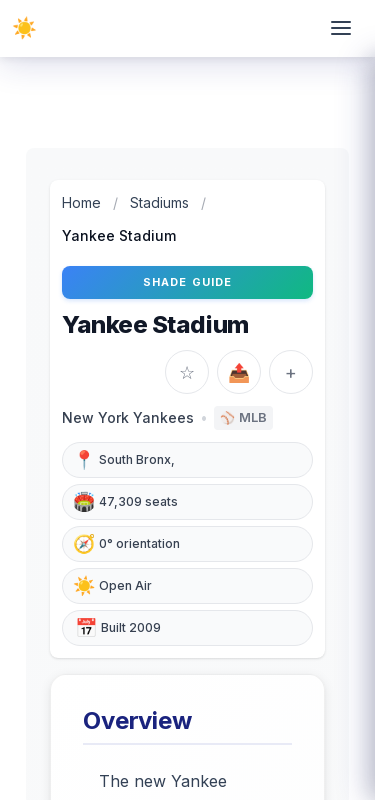

Evaluated horizontal overflow check at 375px width - overflow detected: False
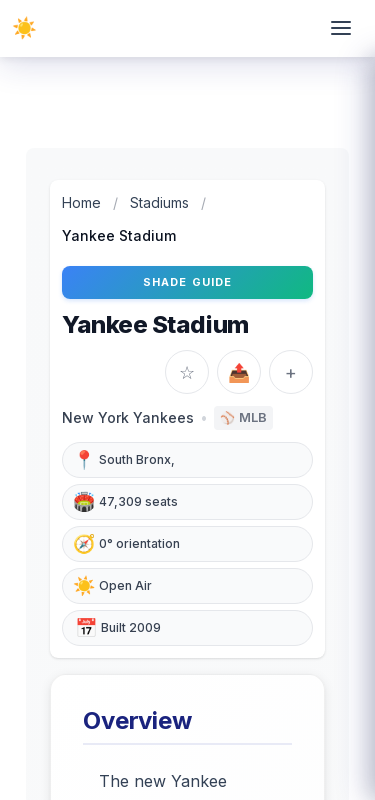

Assertion passed: No horizontal overflow at 375px width for path /stadium/yankees/
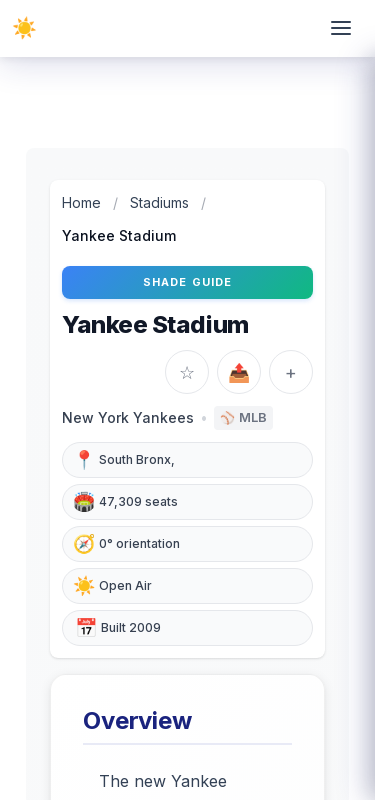

Set viewport size to 390px width for mobile testing at path /stadium/yankees/
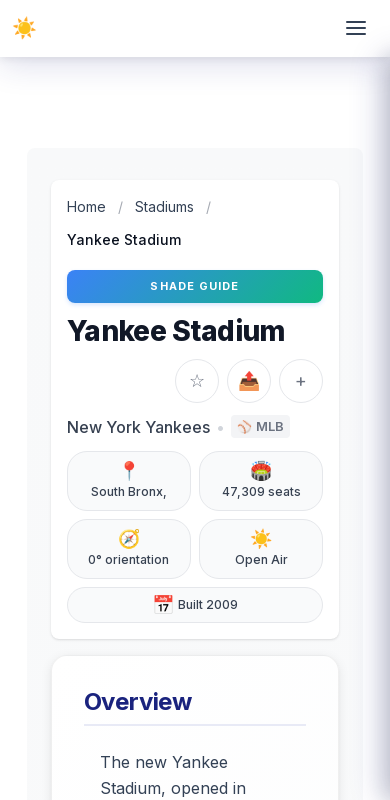

Evaluated horizontal overflow check at 390px width - overflow detected: False
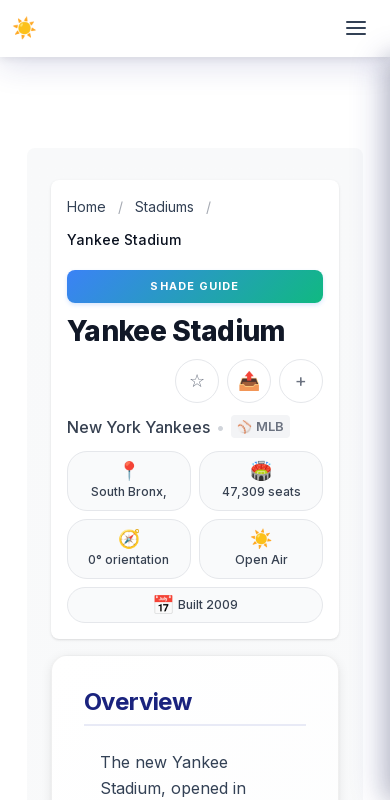

Assertion passed: No horizontal overflow at 390px width for path /stadium/yankees/
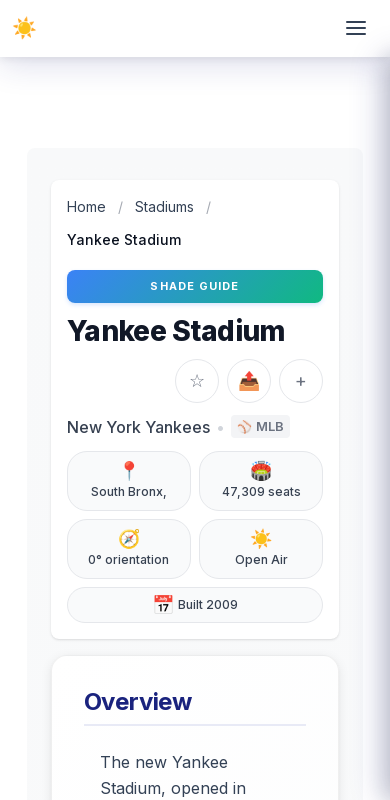

Set viewport size to 414px width for mobile testing at path /stadium/yankees/
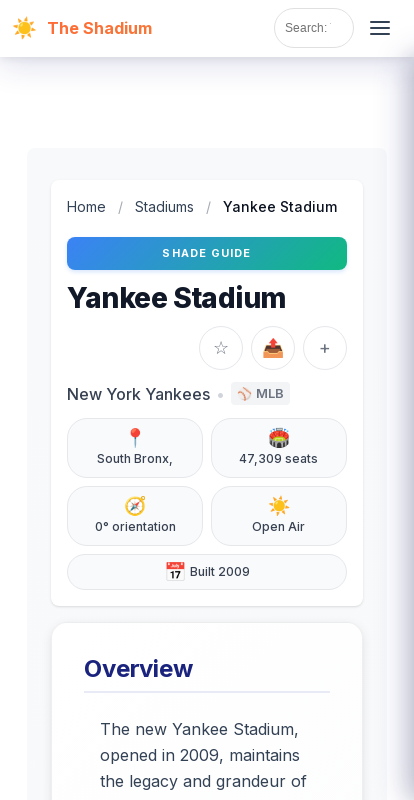

Evaluated horizontal overflow check at 414px width - overflow detected: False
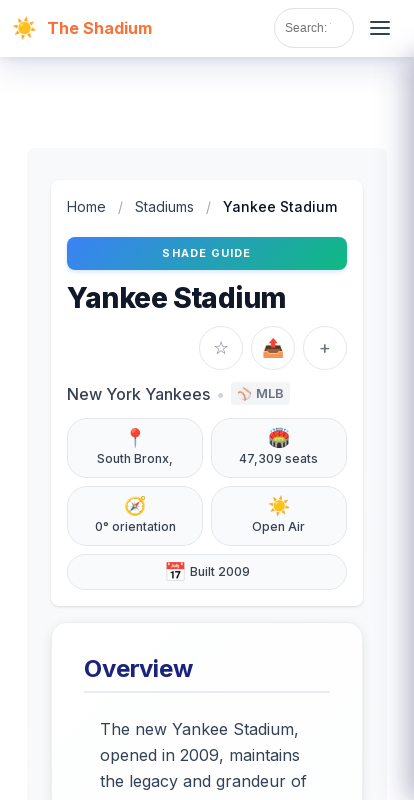

Assertion passed: No horizontal overflow at 414px width for path /stadium/yankees/
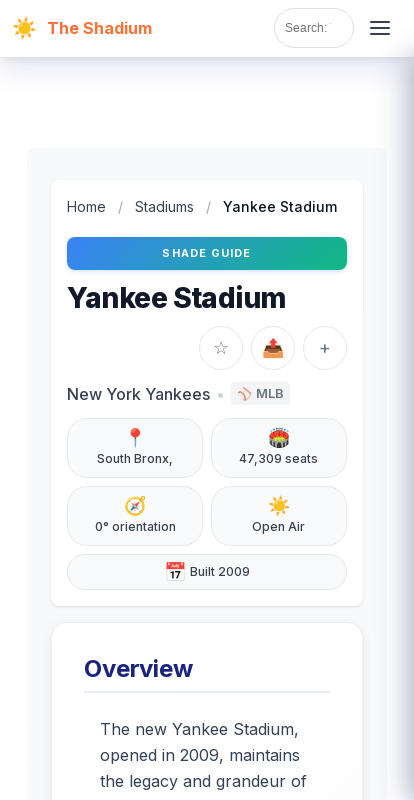

Navigated to https://theshadium.com/stadium/dodgers/
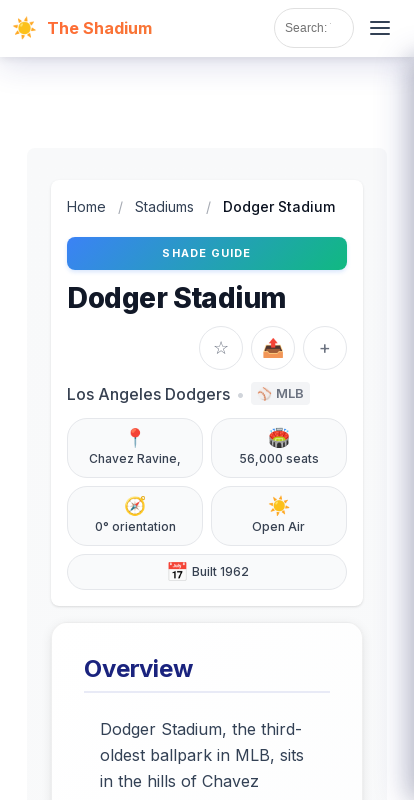

Set viewport size to 360px width for mobile testing at path /stadium/dodgers/
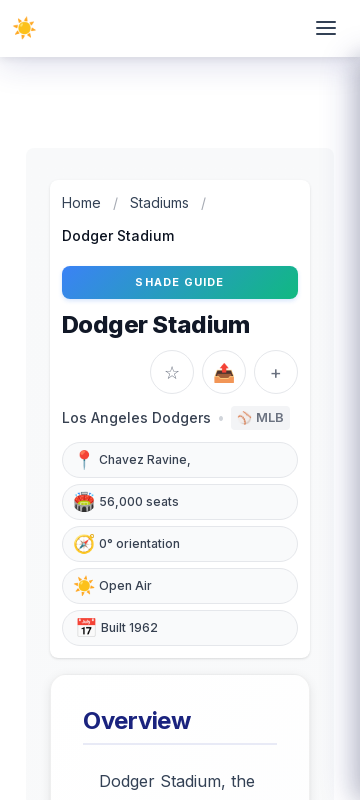

Evaluated horizontal overflow check at 360px width - overflow detected: False
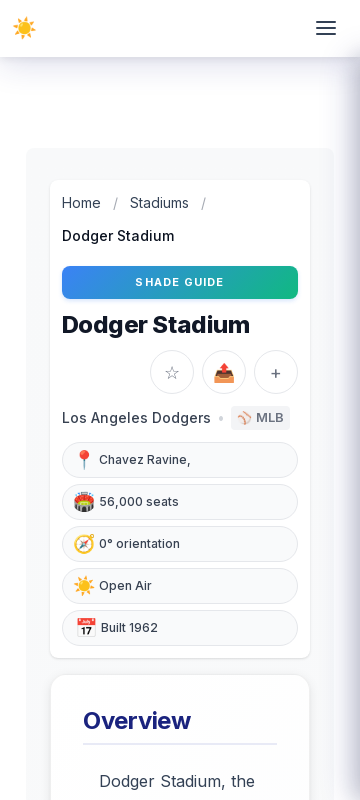

Assertion passed: No horizontal overflow at 360px width for path /stadium/dodgers/
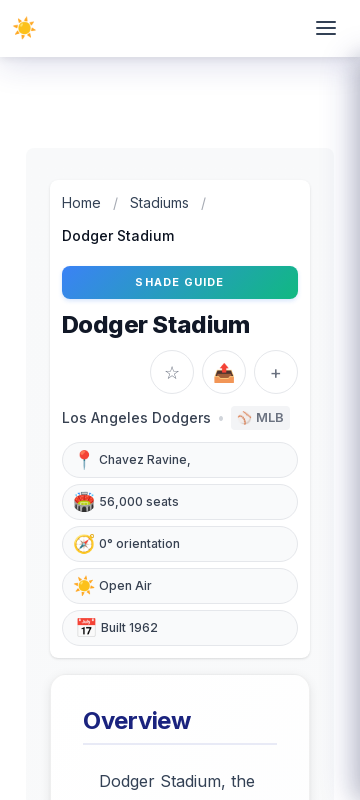

Set viewport size to 375px width for mobile testing at path /stadium/dodgers/
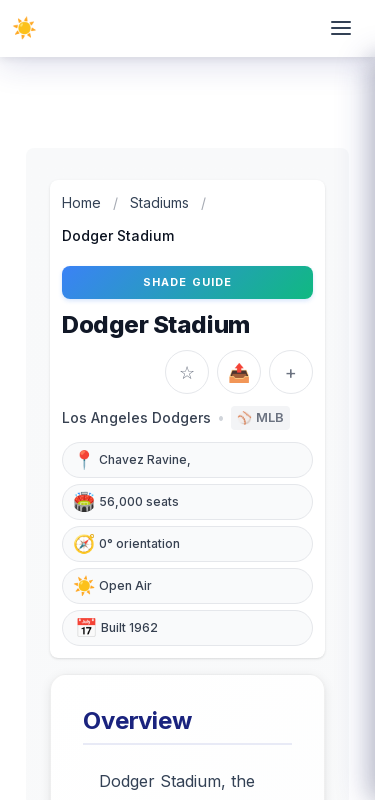

Evaluated horizontal overflow check at 375px width - overflow detected: False
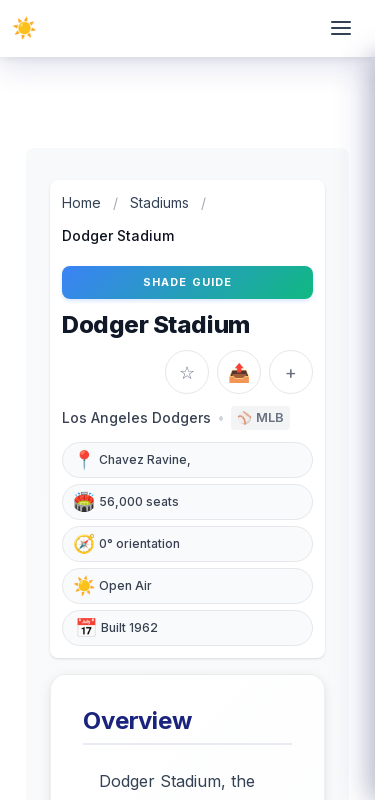

Assertion passed: No horizontal overflow at 375px width for path /stadium/dodgers/
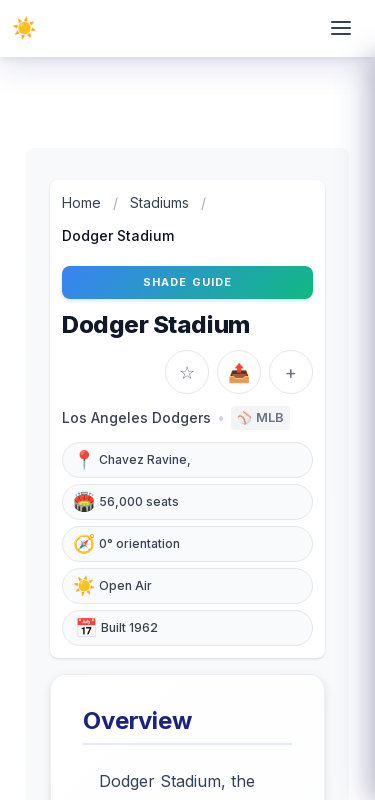

Set viewport size to 390px width for mobile testing at path /stadium/dodgers/
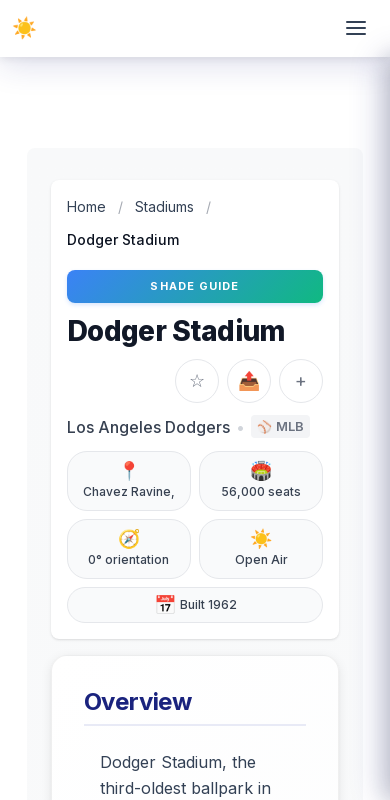

Evaluated horizontal overflow check at 390px width - overflow detected: False
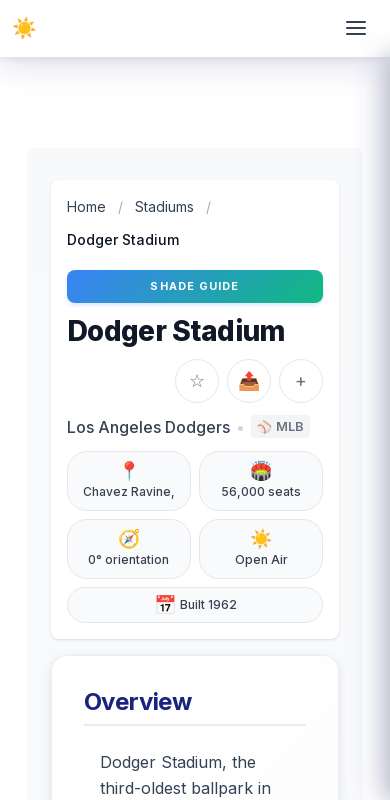

Assertion passed: No horizontal overflow at 390px width for path /stadium/dodgers/
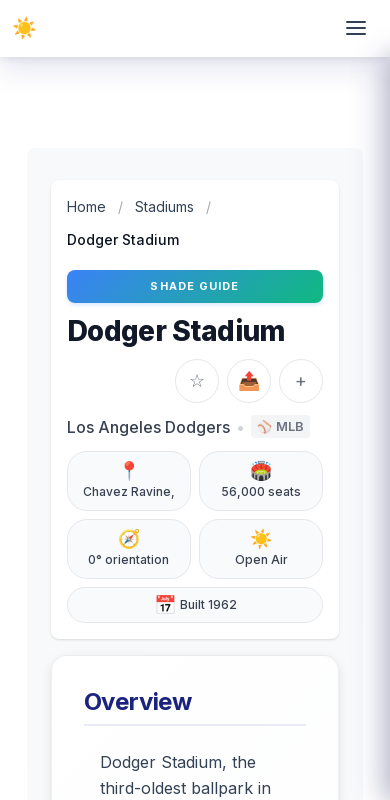

Set viewport size to 414px width for mobile testing at path /stadium/dodgers/
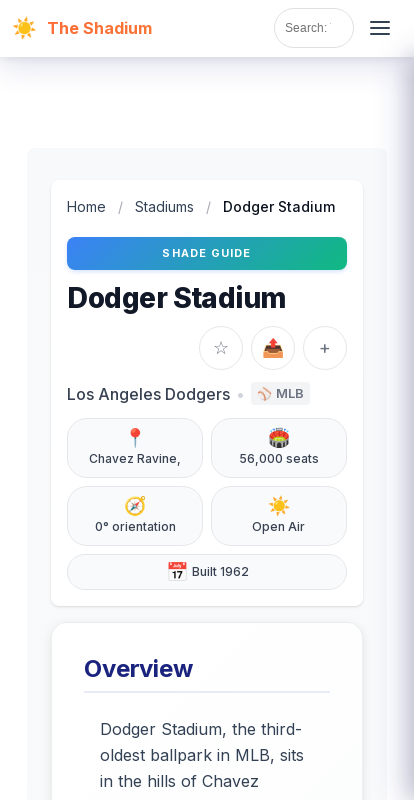

Evaluated horizontal overflow check at 414px width - overflow detected: False
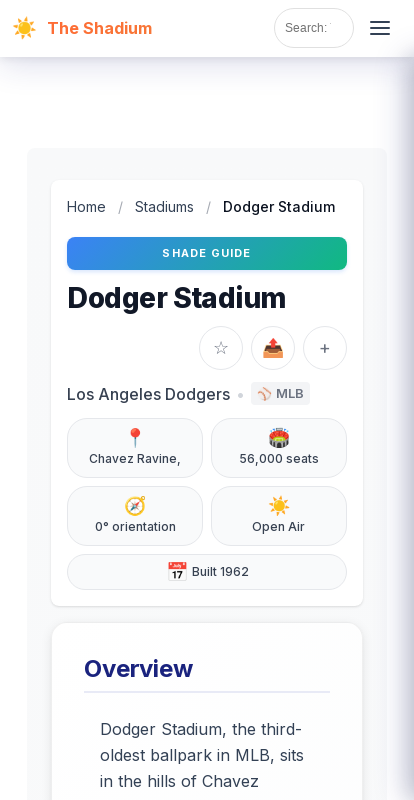

Assertion passed: No horizontal overflow at 414px width for path /stadium/dodgers/
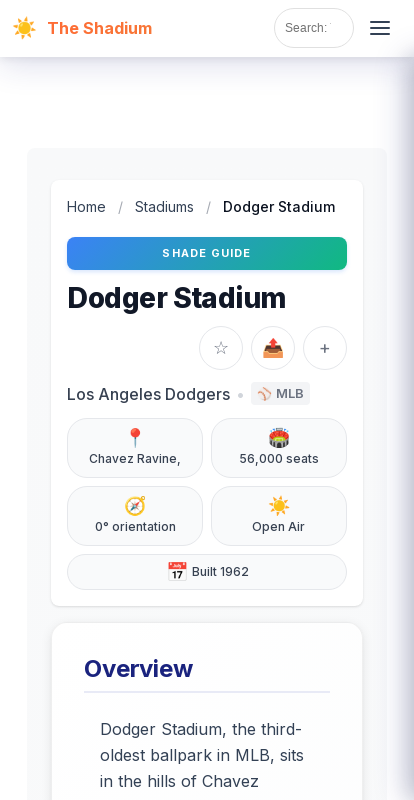

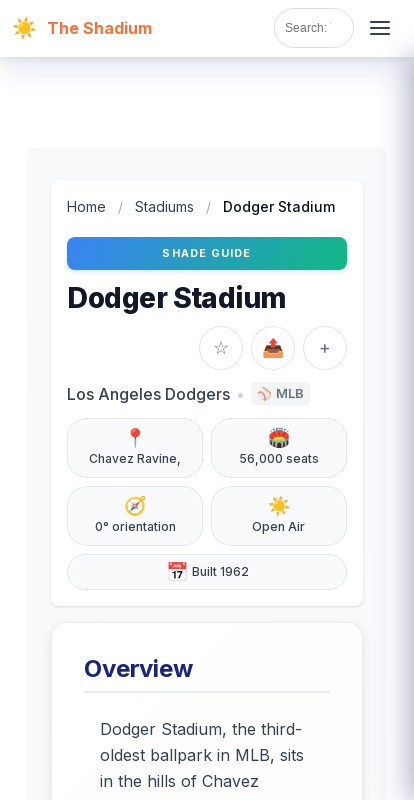